Tests finding multiple elements by clicking all checkboxes on the page and verifying they are selected

Starting URL: https://automationfc.github.io/multiple-fields/index.html

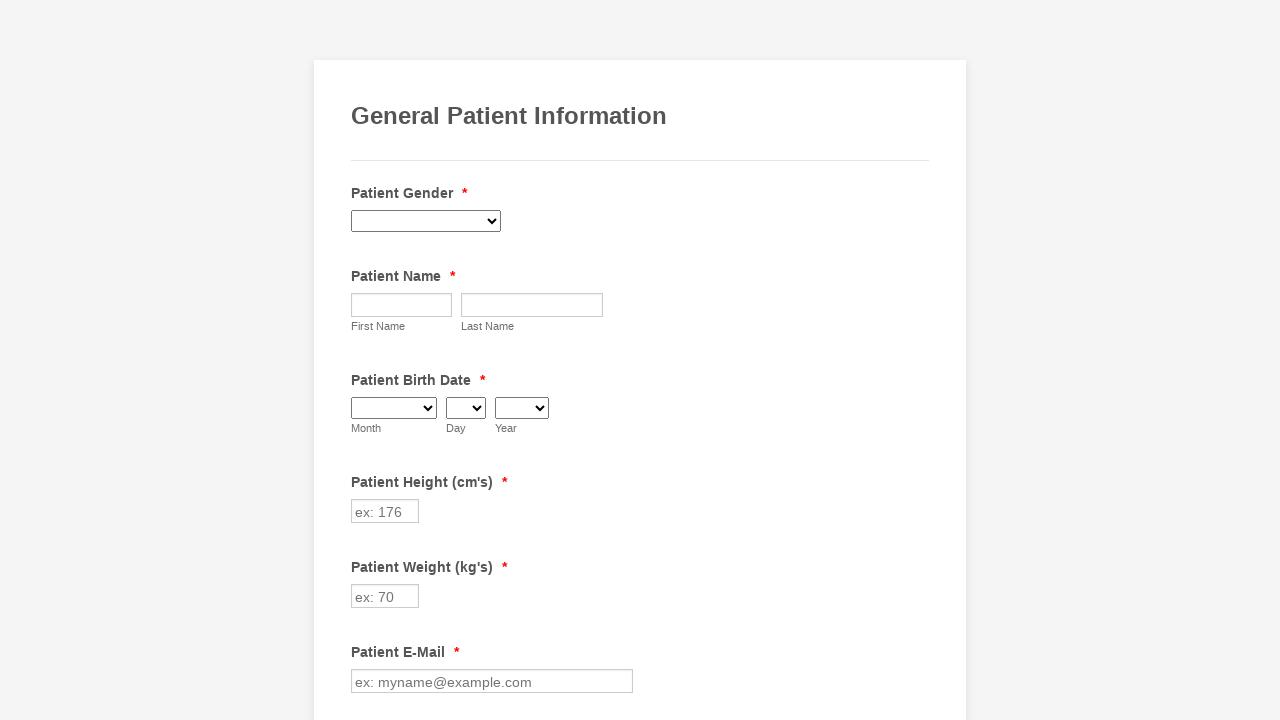

Located all checkboxes on the page
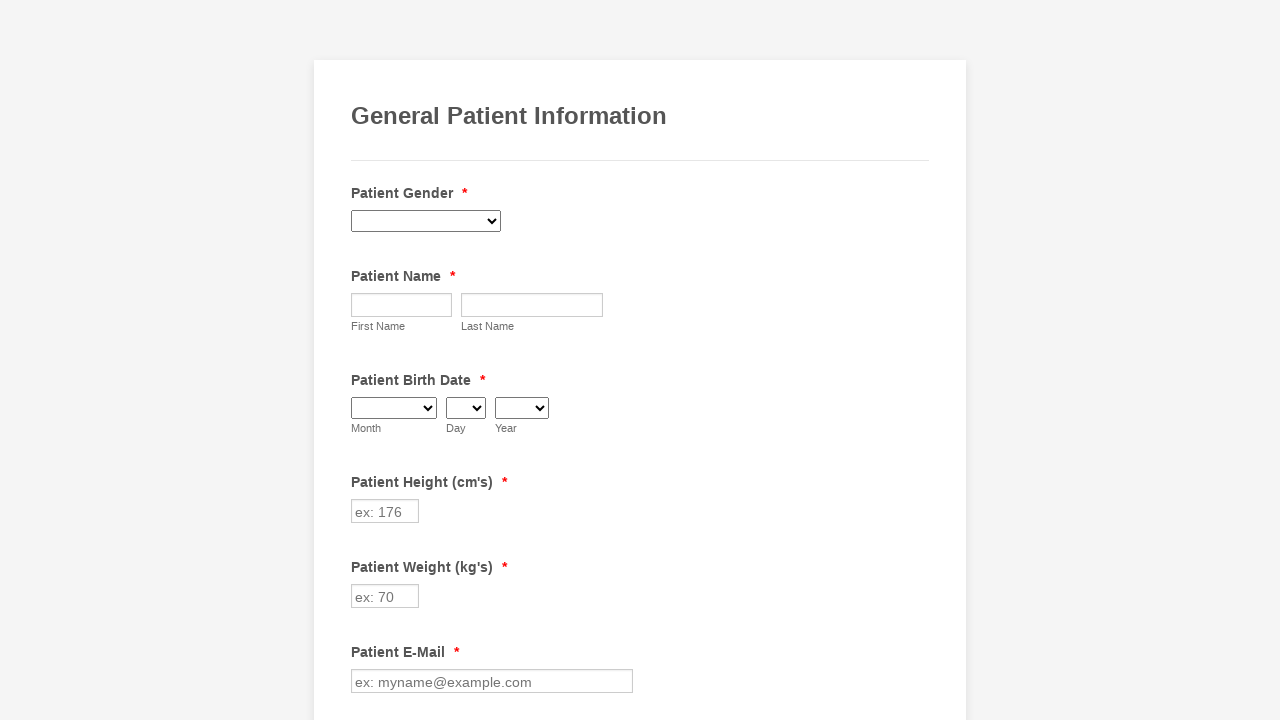

Found 29 checkboxes on the page
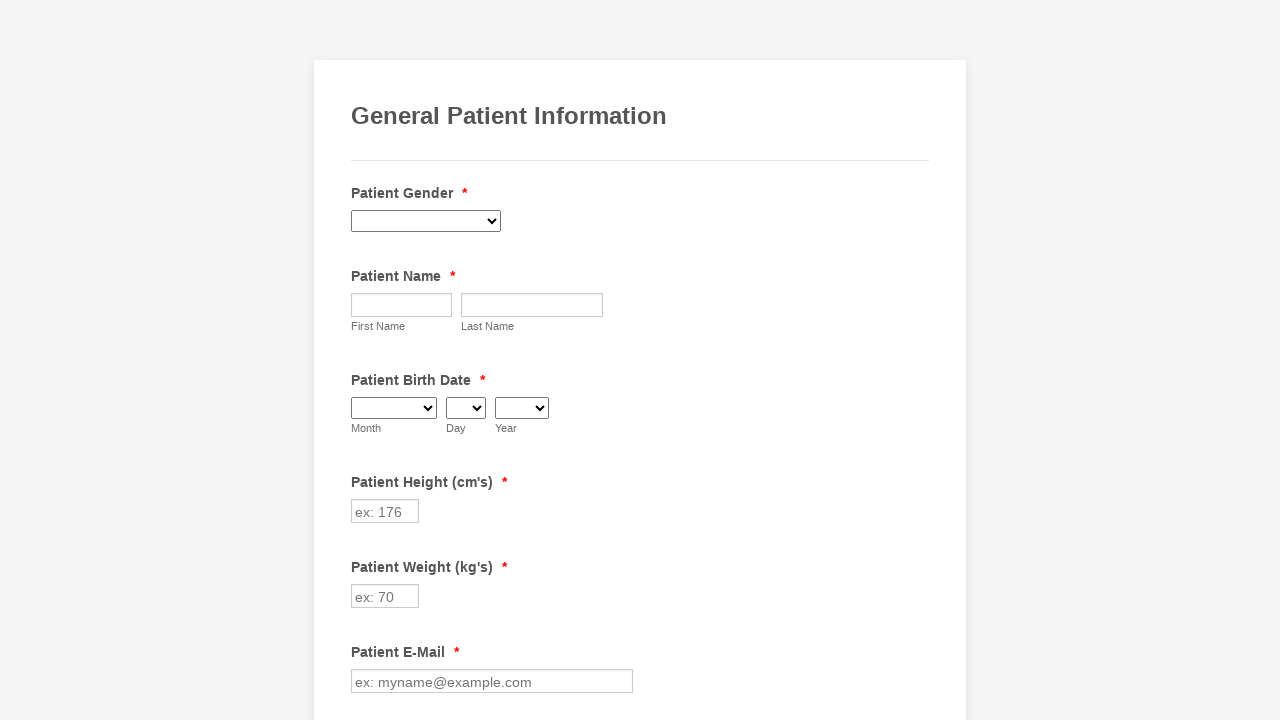

Clicked checkbox 1 of 29 at (362, 360) on input[type='checkbox'] >> nth=0
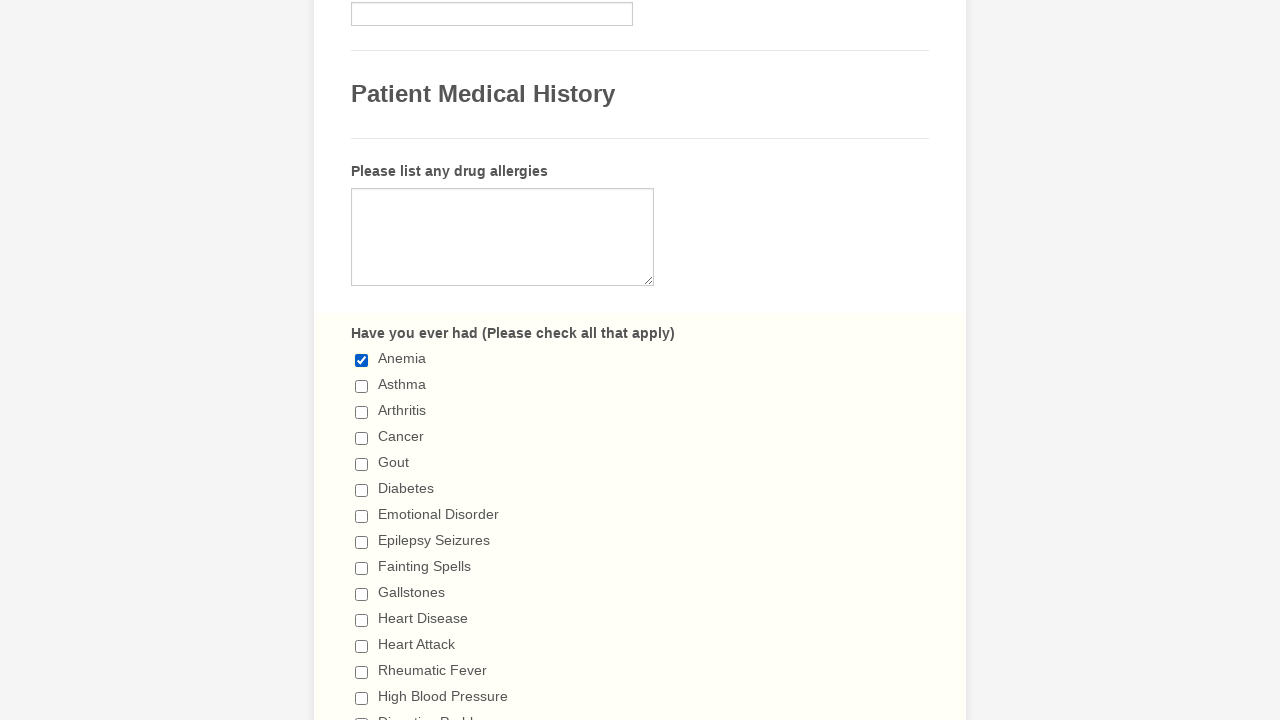

Waited 1 second after clicking checkbox 1
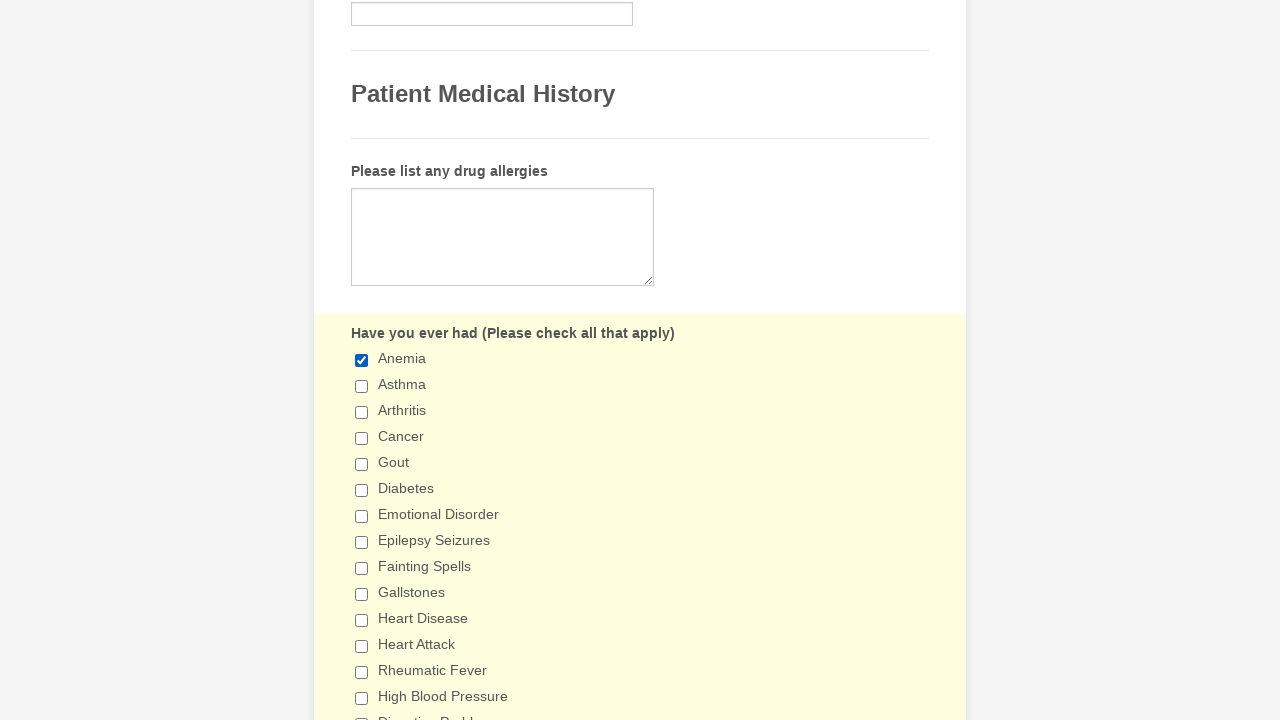

Clicked checkbox 2 of 29 at (362, 386) on input[type='checkbox'] >> nth=1
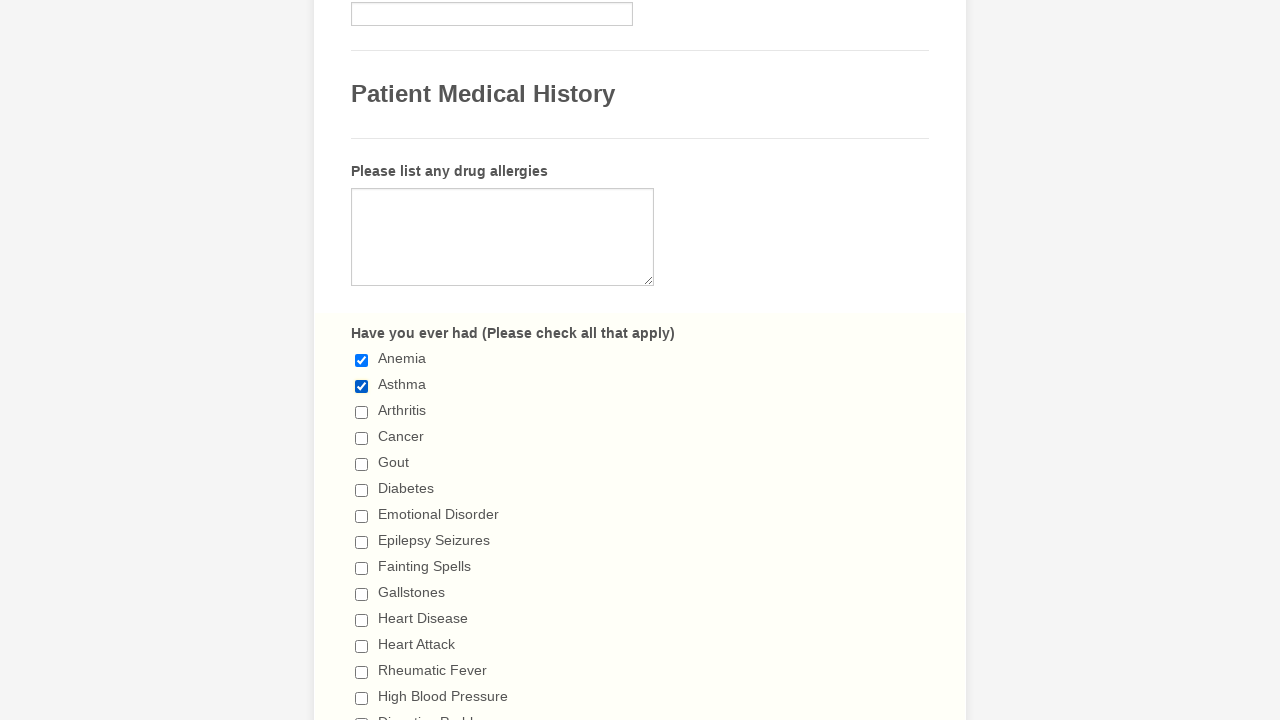

Waited 1 second after clicking checkbox 2
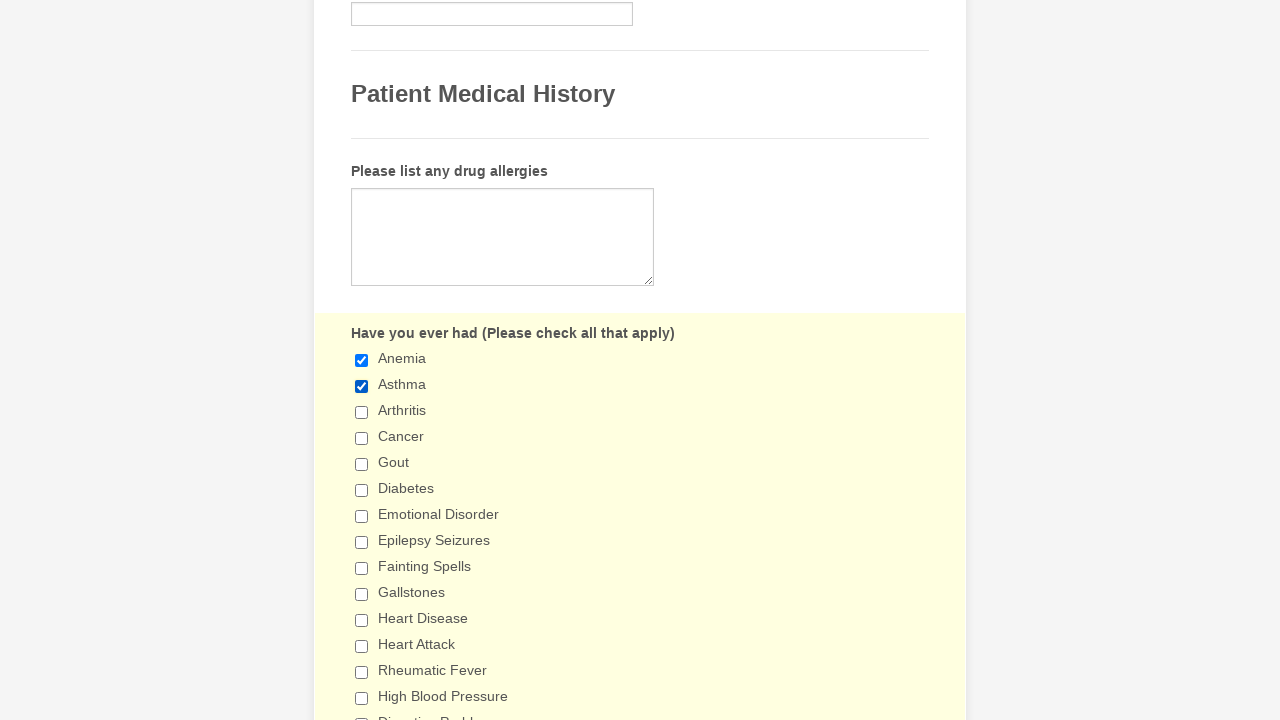

Clicked checkbox 3 of 29 at (362, 412) on input[type='checkbox'] >> nth=2
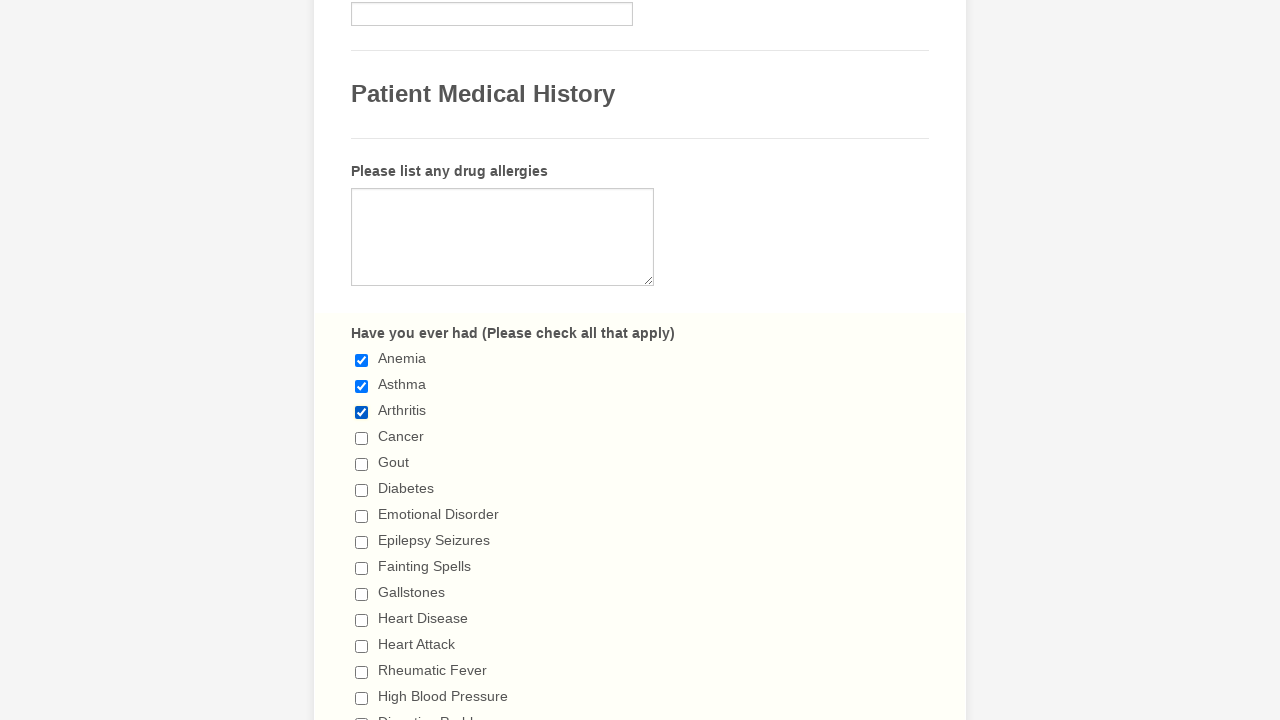

Waited 1 second after clicking checkbox 3
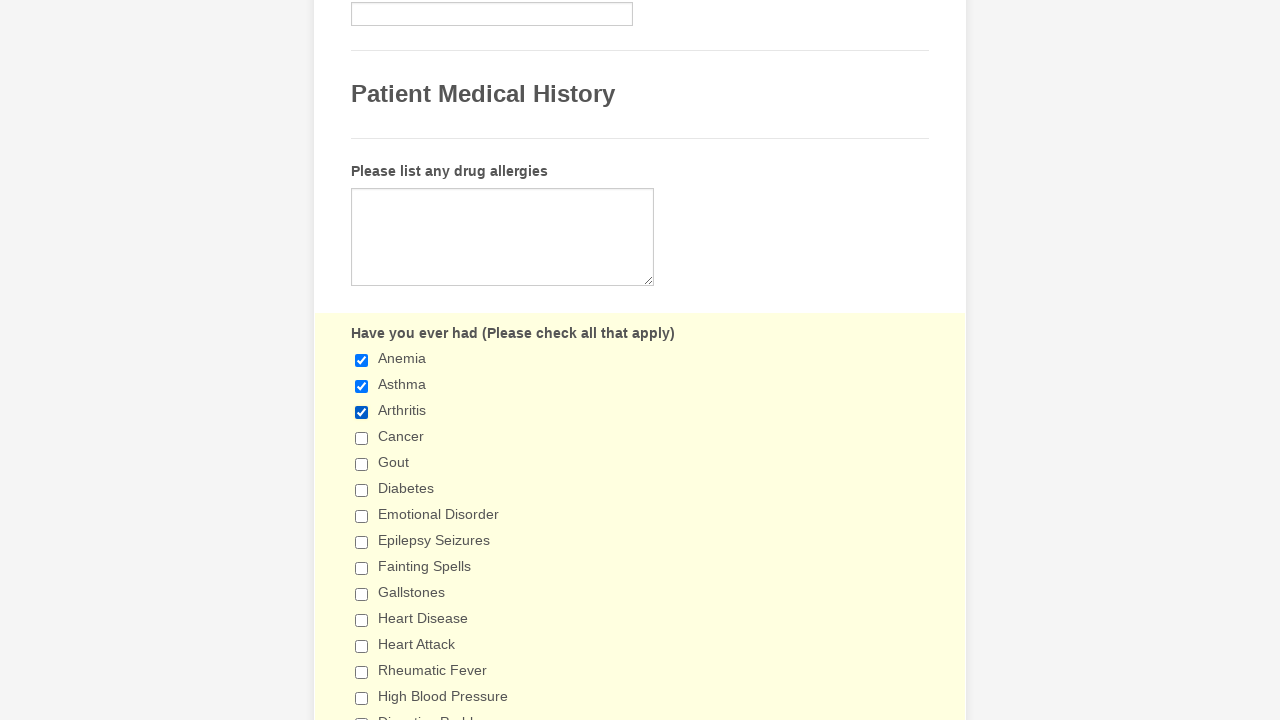

Clicked checkbox 4 of 29 at (362, 438) on input[type='checkbox'] >> nth=3
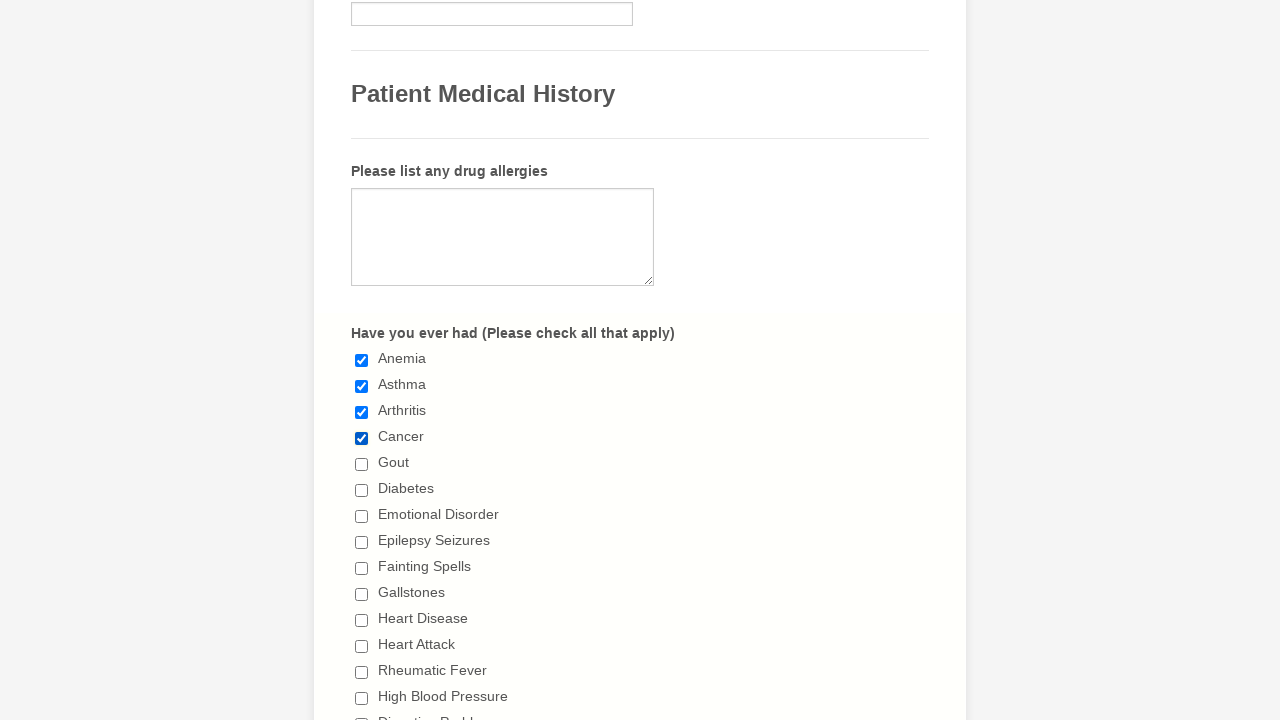

Waited 1 second after clicking checkbox 4
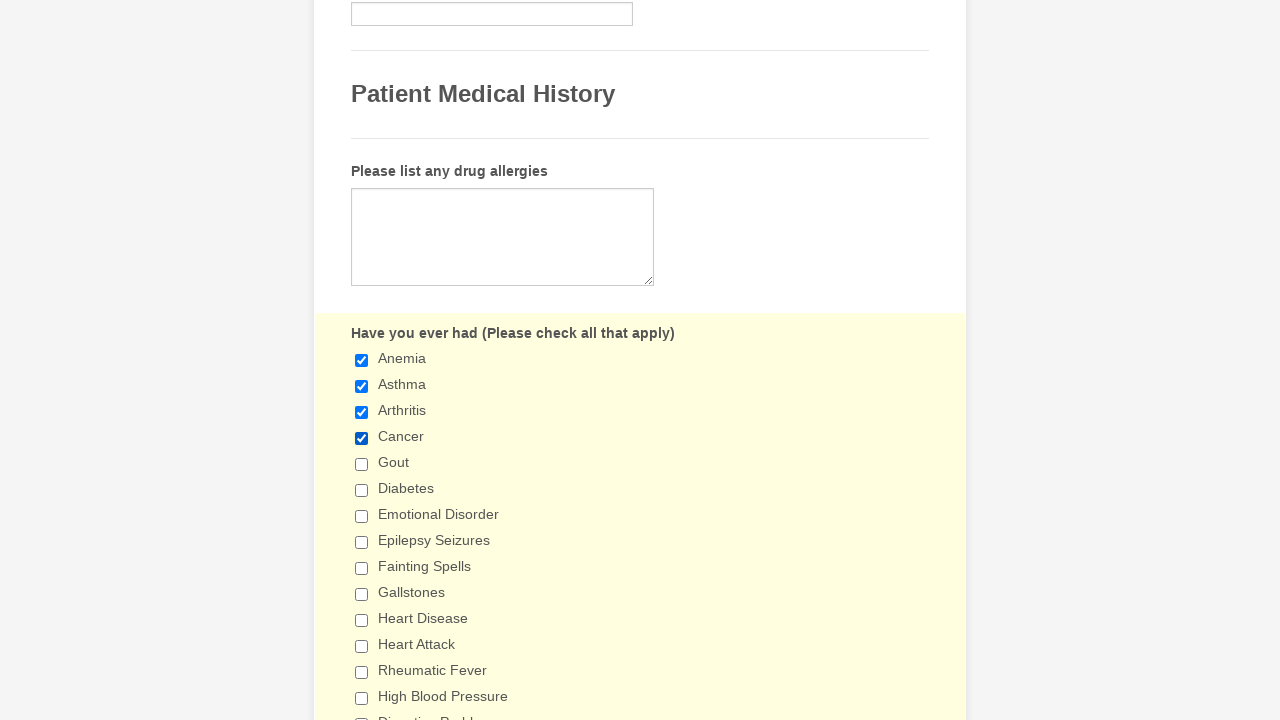

Clicked checkbox 5 of 29 at (362, 464) on input[type='checkbox'] >> nth=4
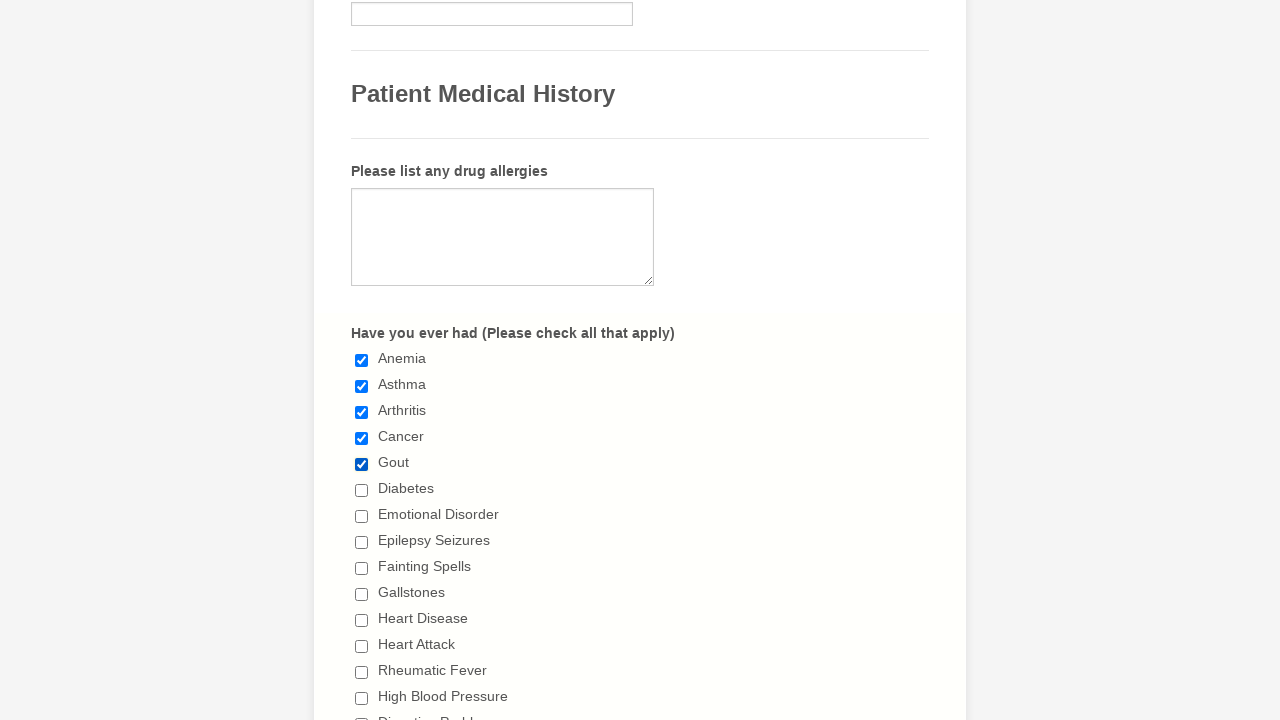

Waited 1 second after clicking checkbox 5
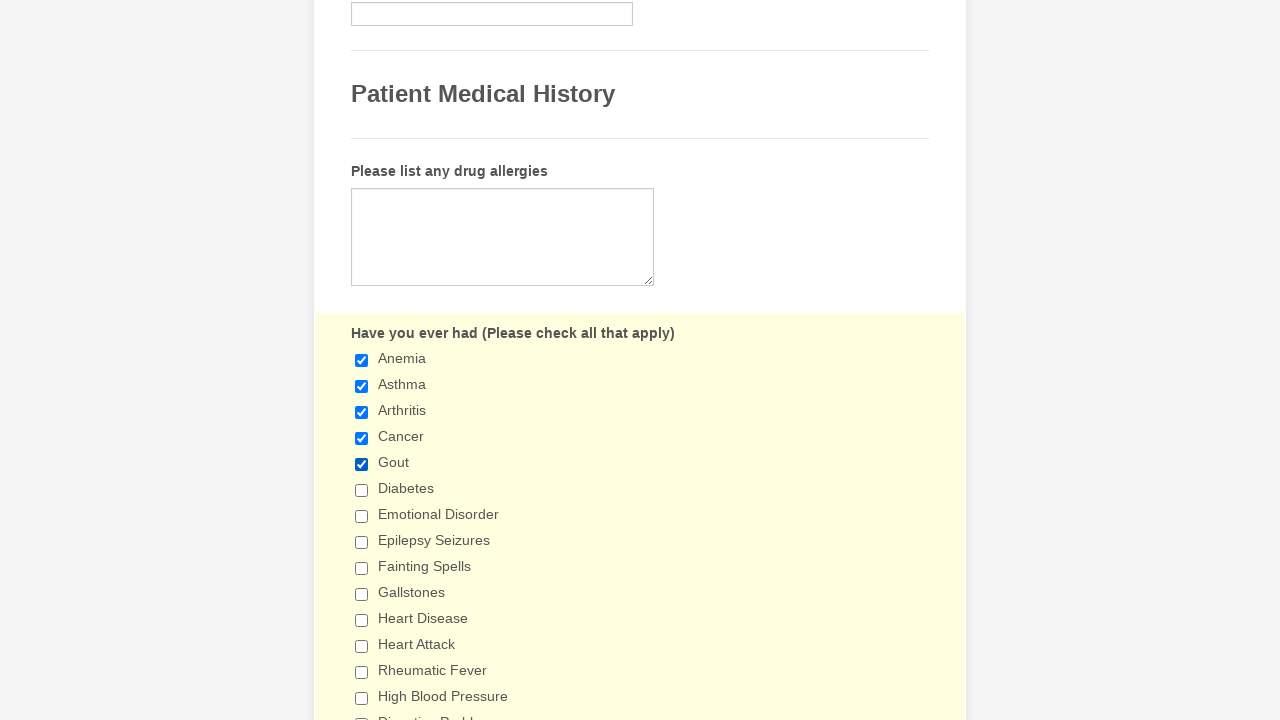

Clicked checkbox 6 of 29 at (362, 490) on input[type='checkbox'] >> nth=5
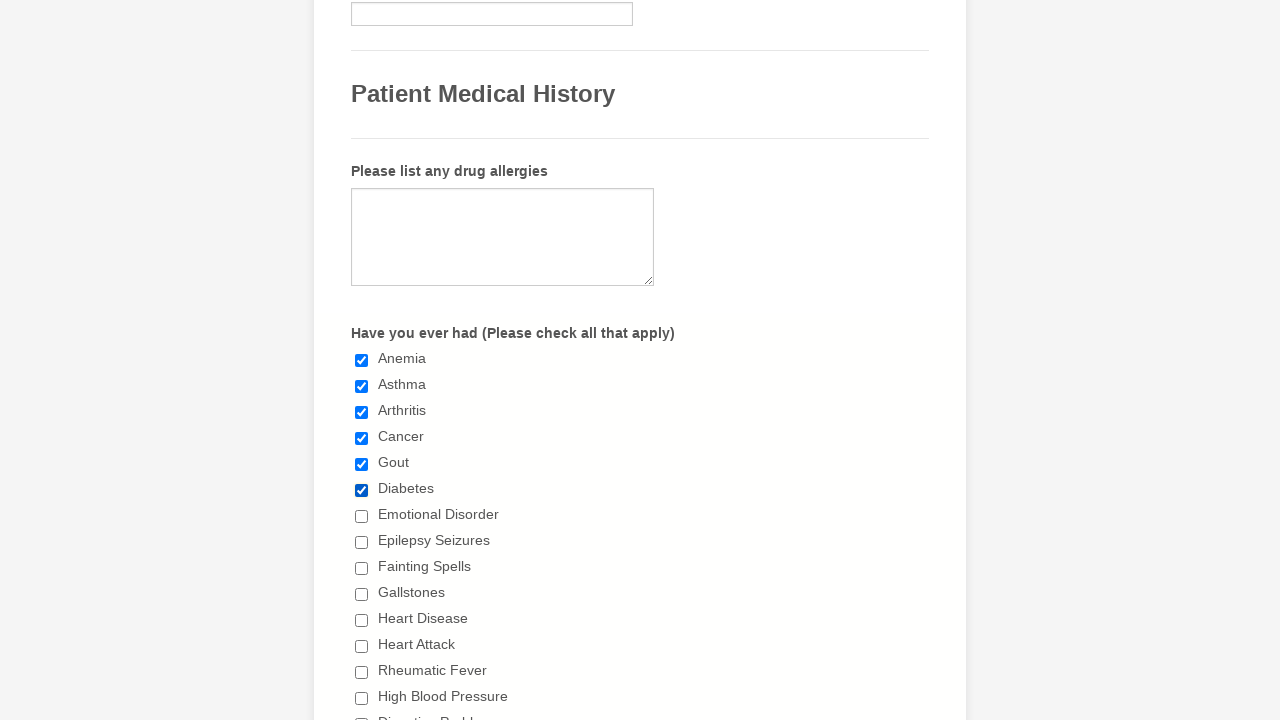

Waited 1 second after clicking checkbox 6
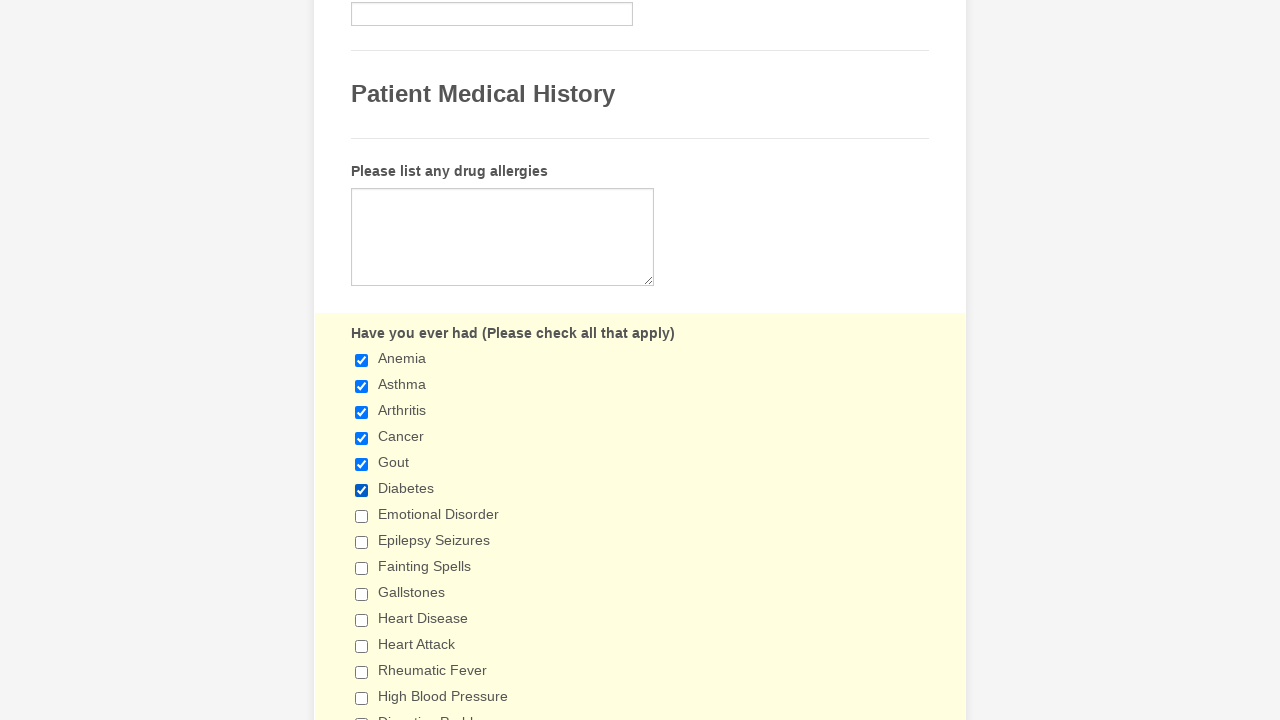

Clicked checkbox 7 of 29 at (362, 516) on input[type='checkbox'] >> nth=6
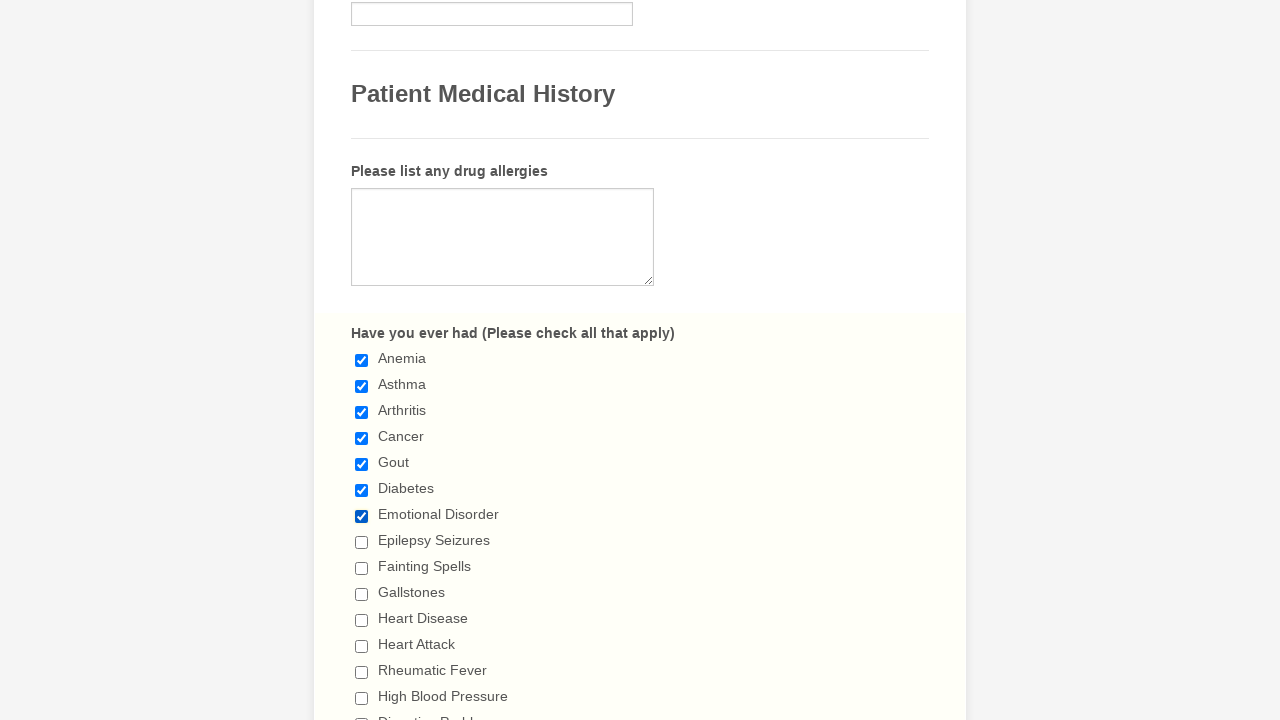

Waited 1 second after clicking checkbox 7
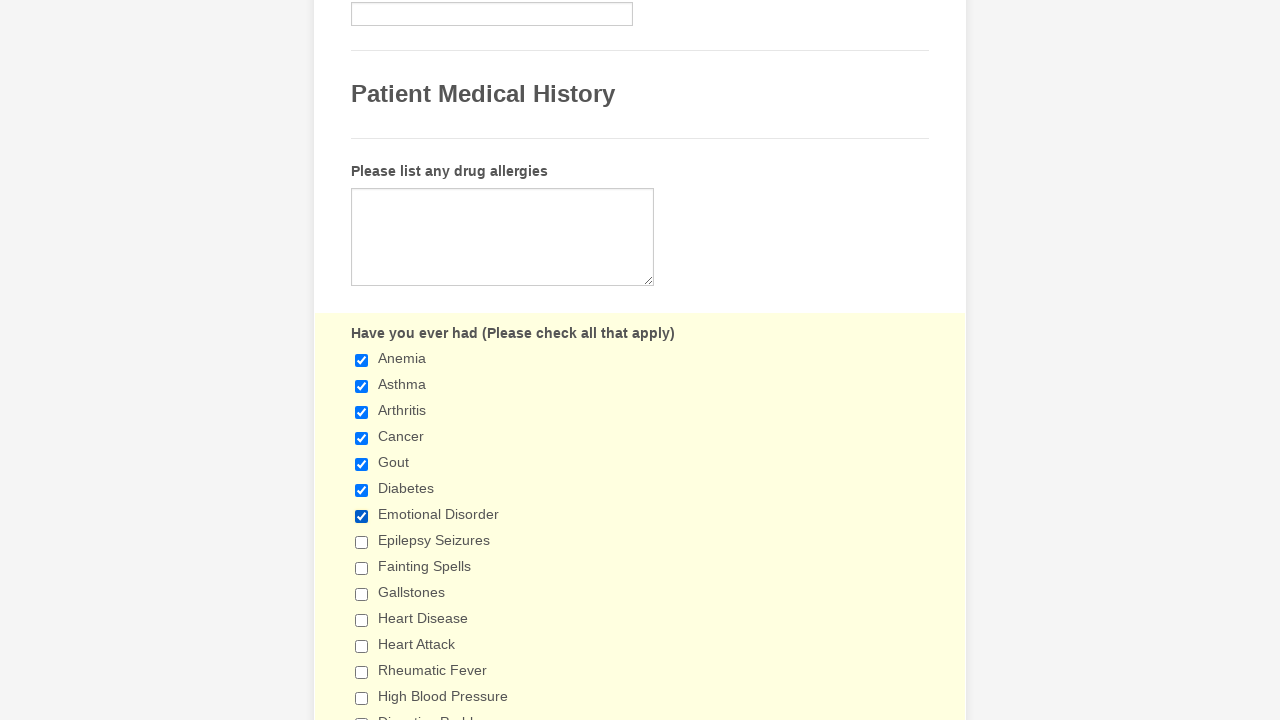

Clicked checkbox 8 of 29 at (362, 542) on input[type='checkbox'] >> nth=7
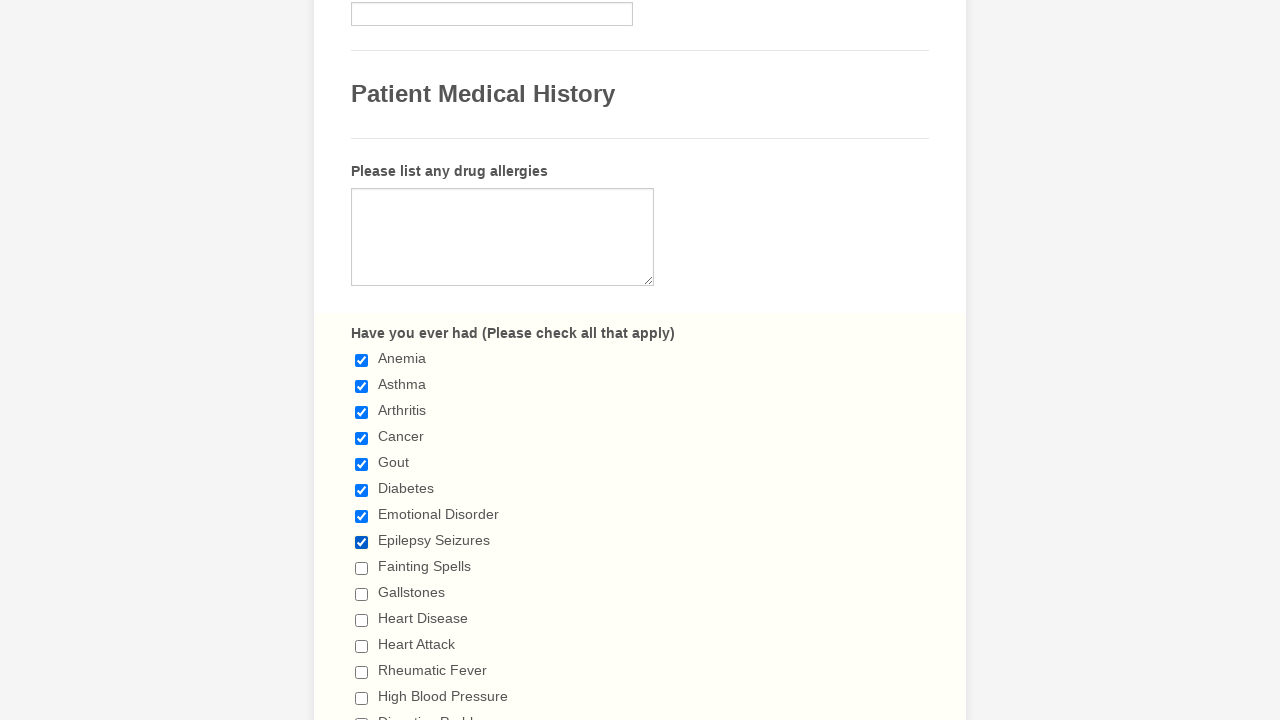

Waited 1 second after clicking checkbox 8
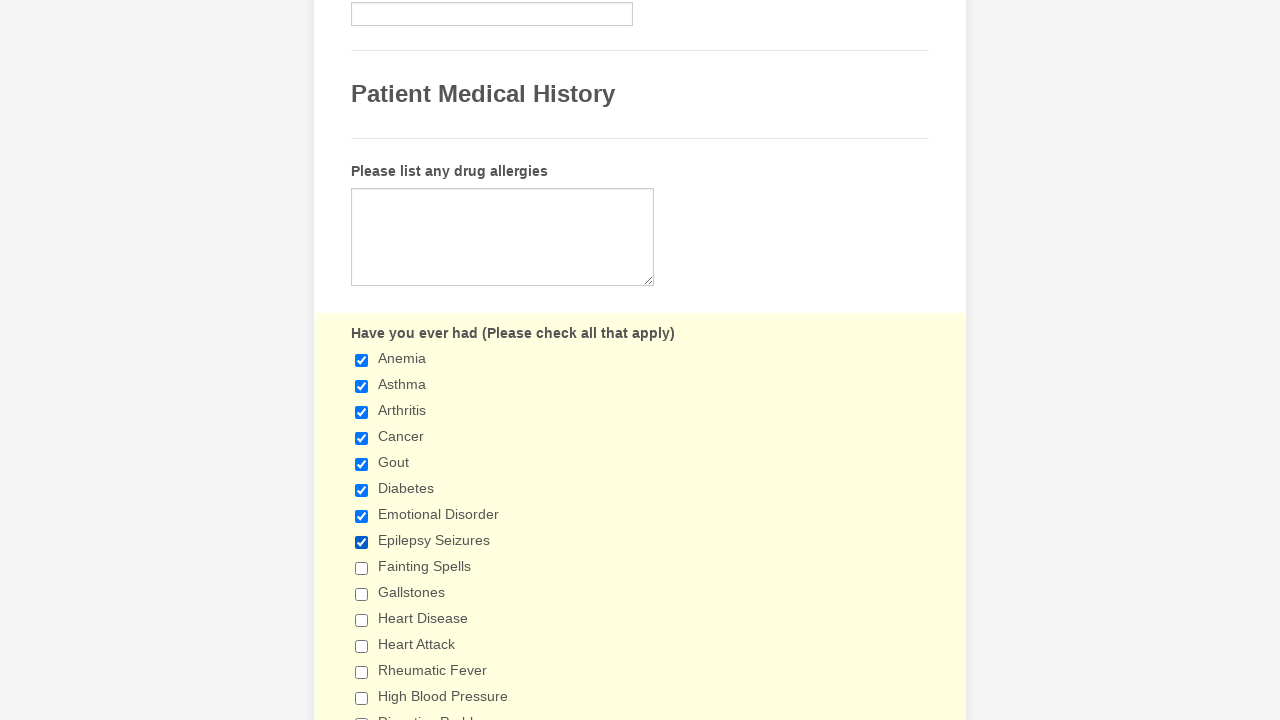

Clicked checkbox 9 of 29 at (362, 568) on input[type='checkbox'] >> nth=8
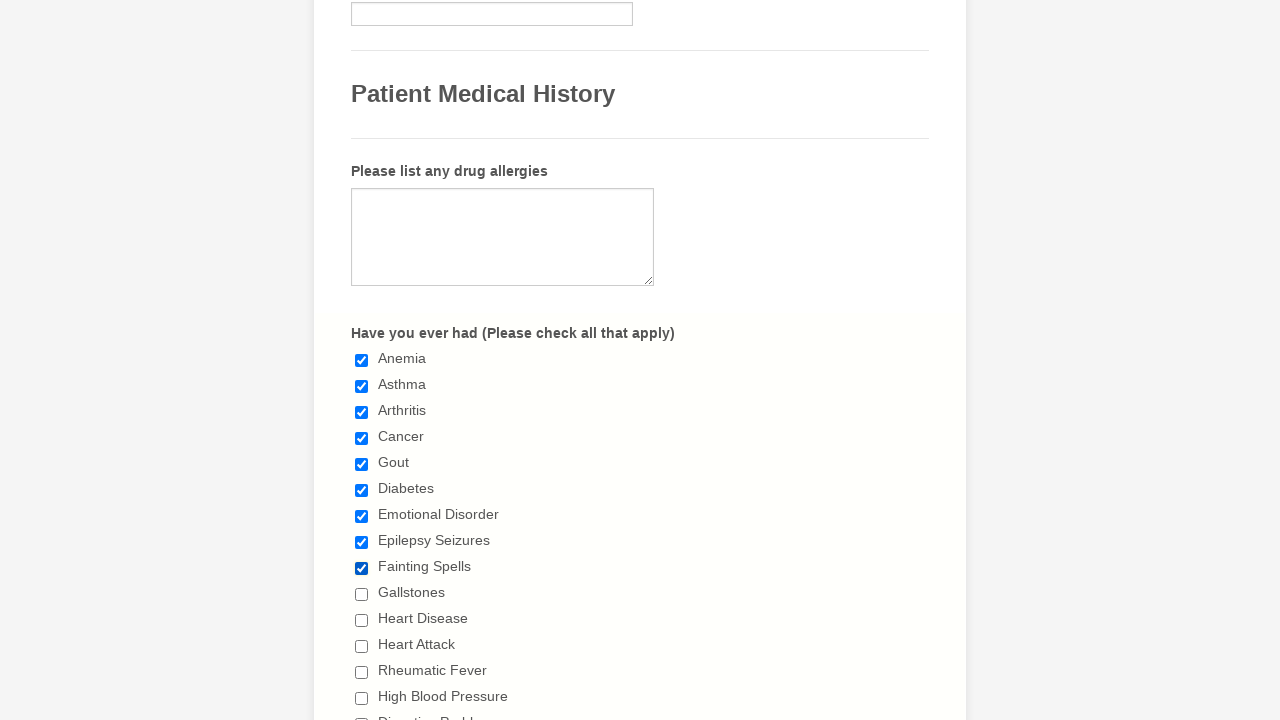

Waited 1 second after clicking checkbox 9
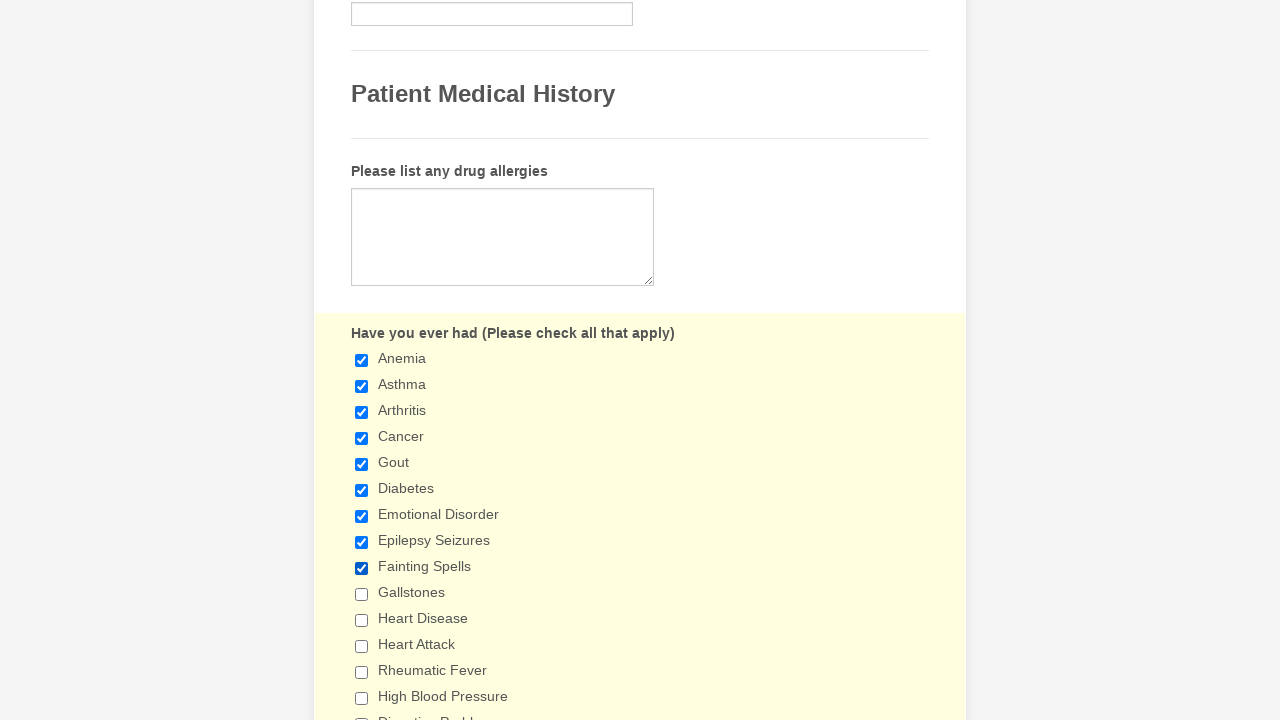

Clicked checkbox 10 of 29 at (362, 594) on input[type='checkbox'] >> nth=9
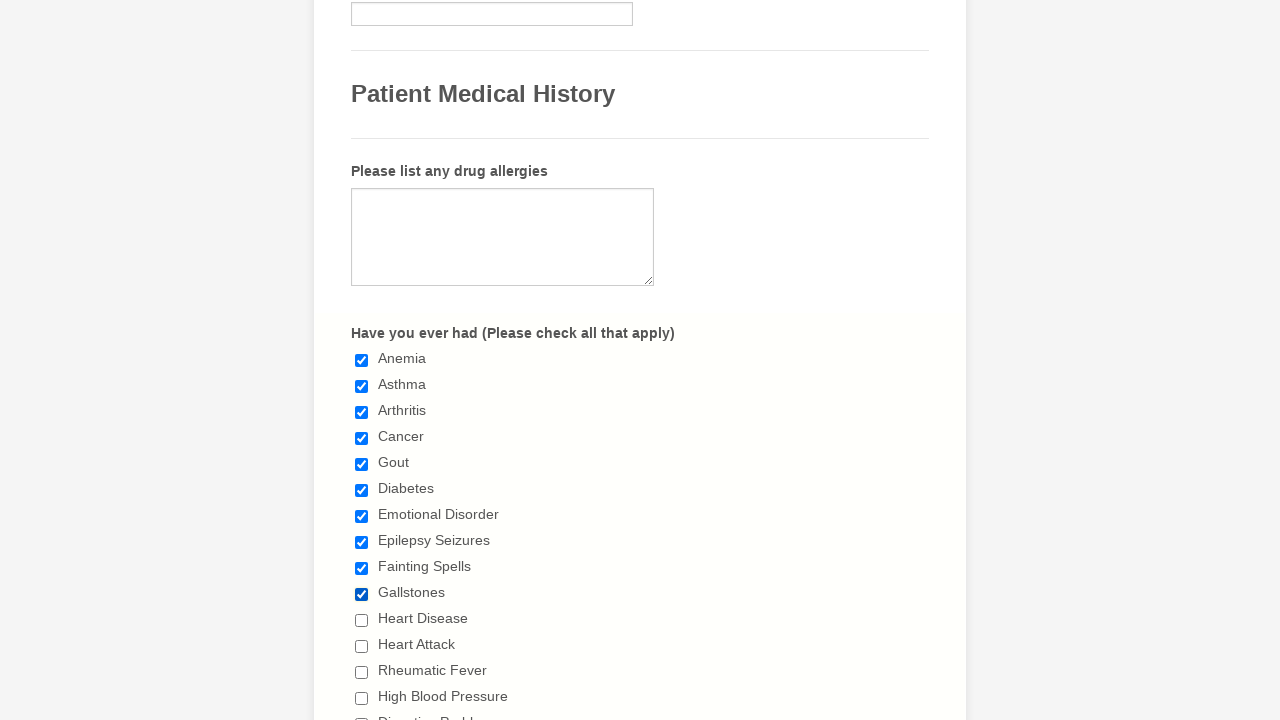

Waited 1 second after clicking checkbox 10
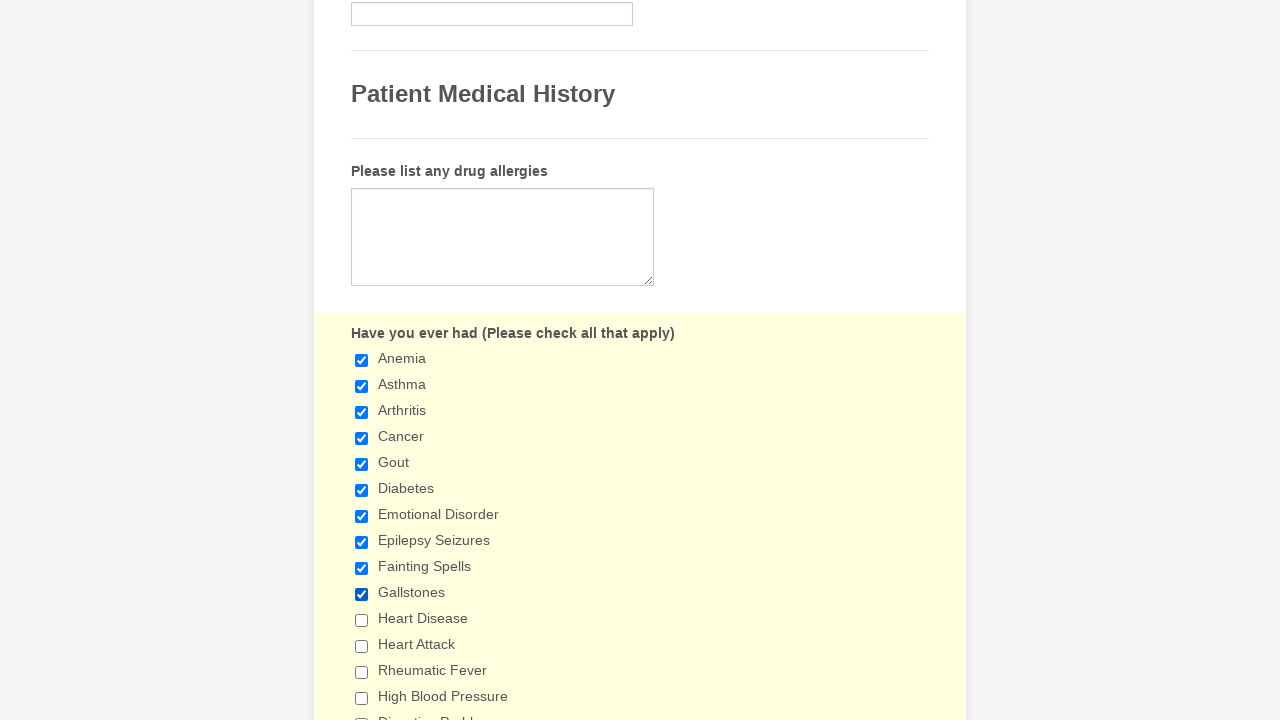

Clicked checkbox 11 of 29 at (362, 620) on input[type='checkbox'] >> nth=10
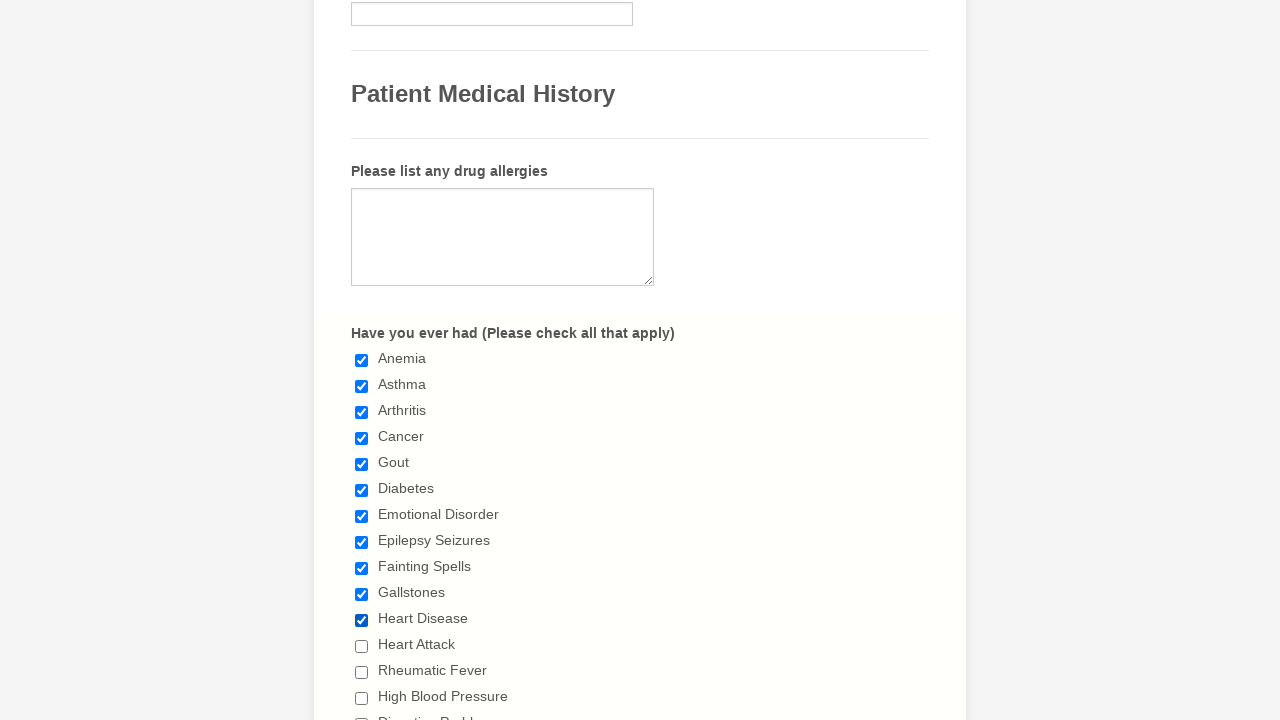

Waited 1 second after clicking checkbox 11
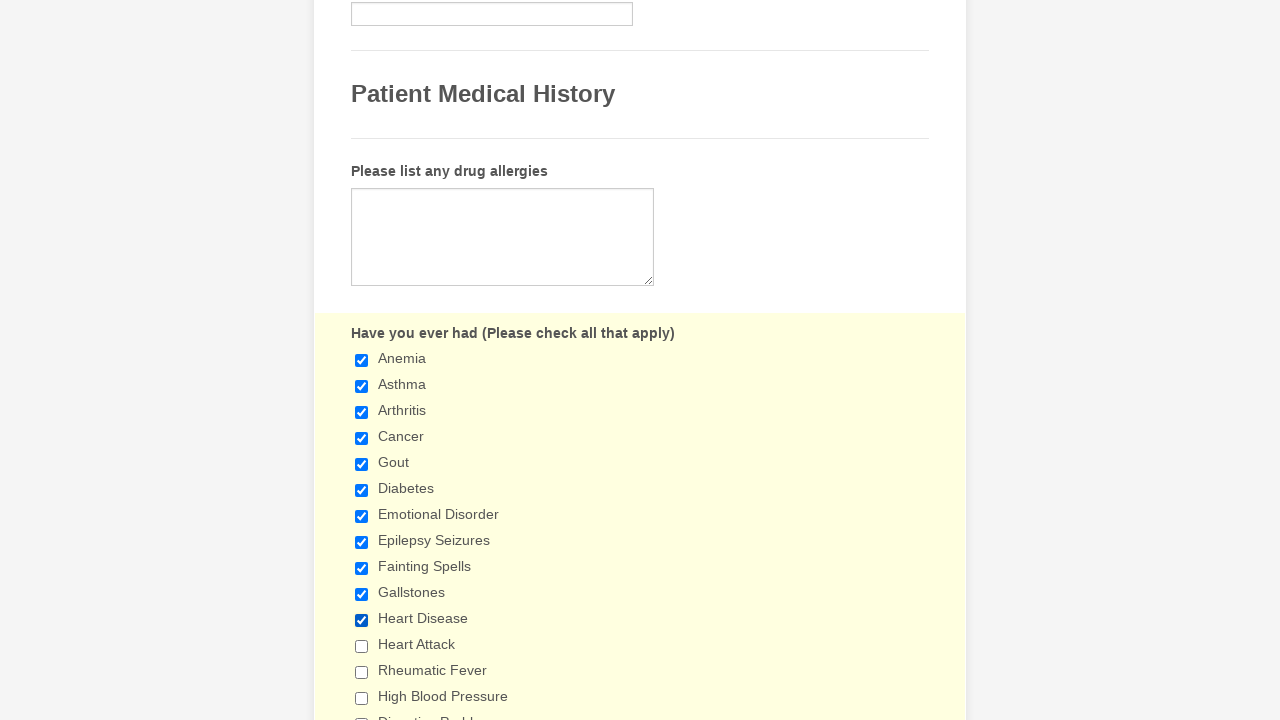

Clicked checkbox 12 of 29 at (362, 646) on input[type='checkbox'] >> nth=11
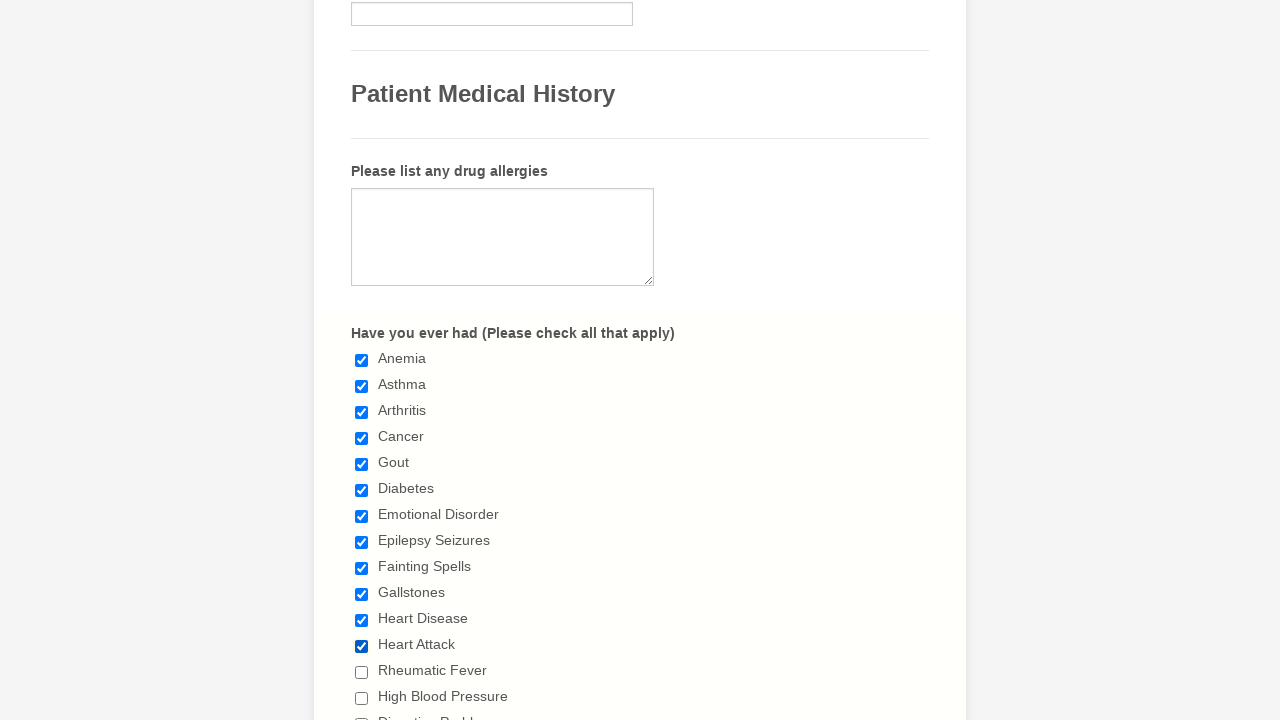

Waited 1 second after clicking checkbox 12
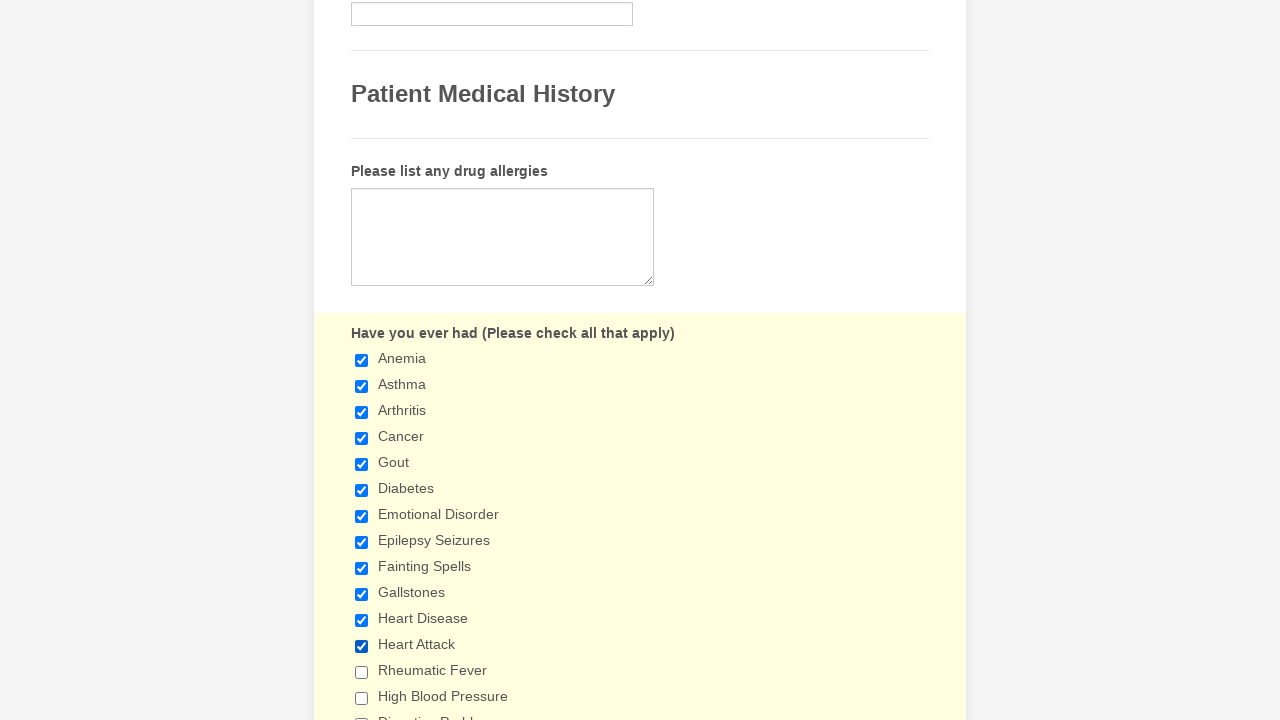

Clicked checkbox 13 of 29 at (362, 672) on input[type='checkbox'] >> nth=12
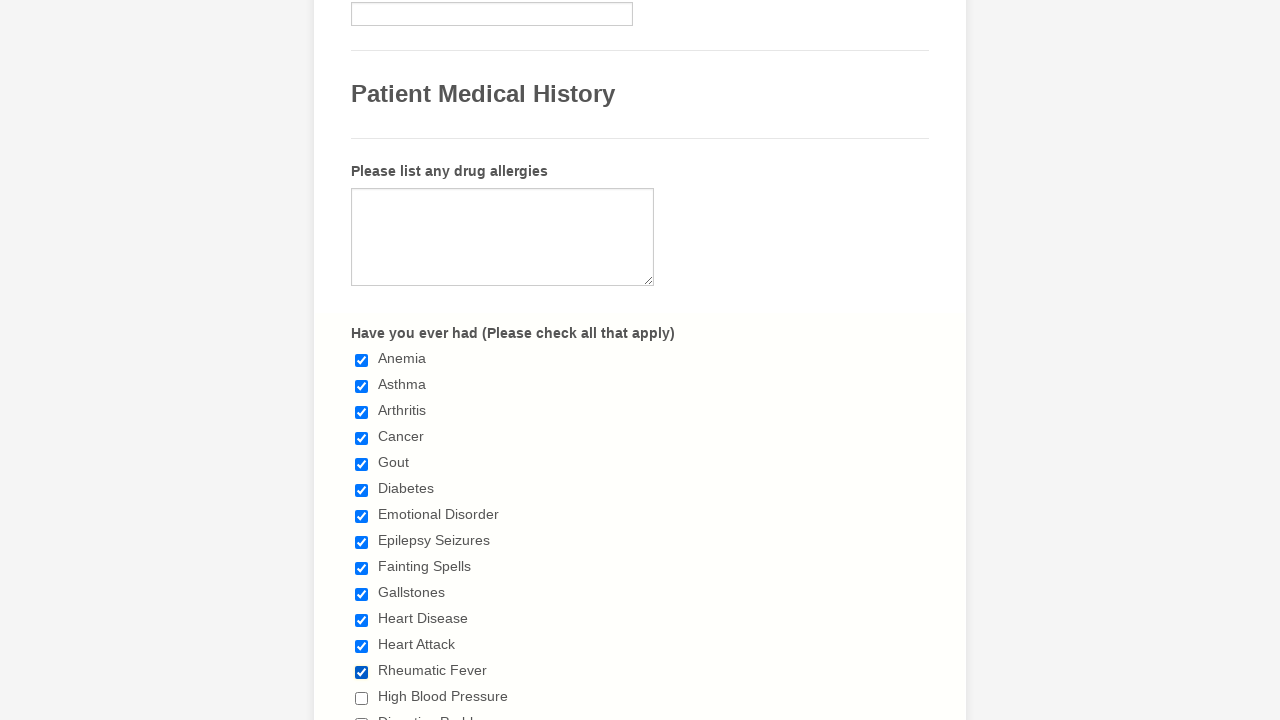

Waited 1 second after clicking checkbox 13
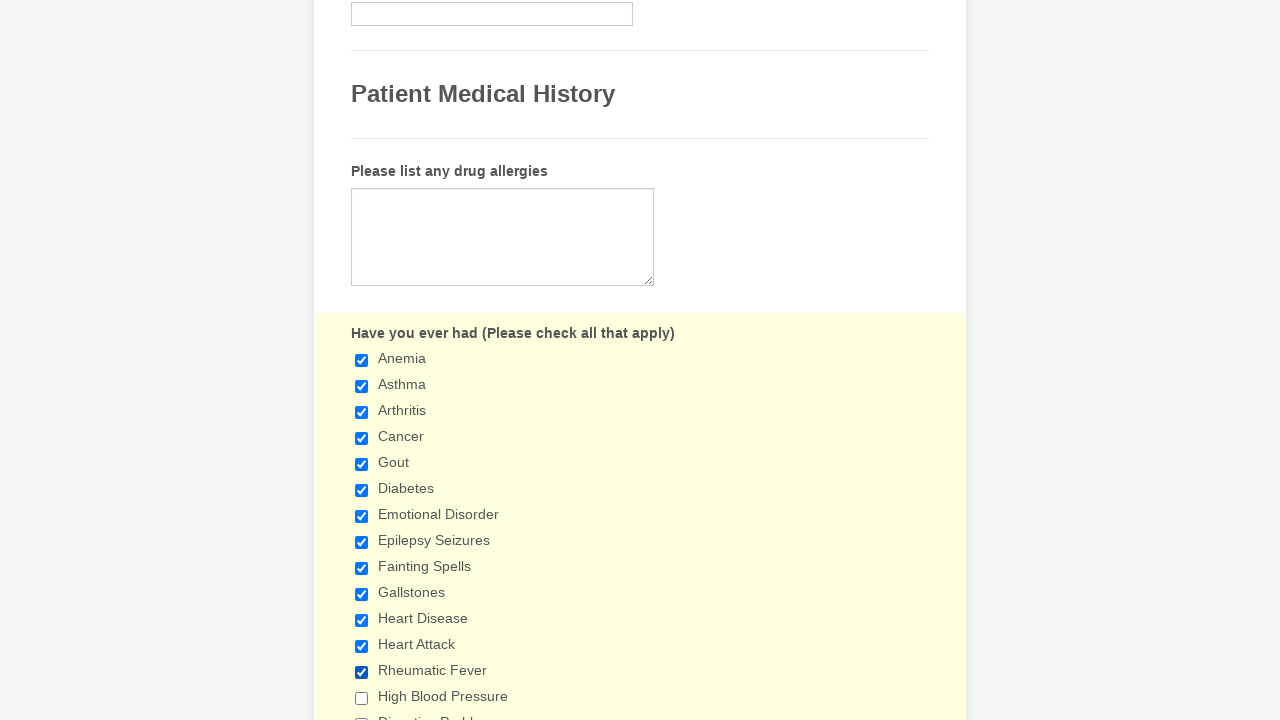

Clicked checkbox 14 of 29 at (362, 698) on input[type='checkbox'] >> nth=13
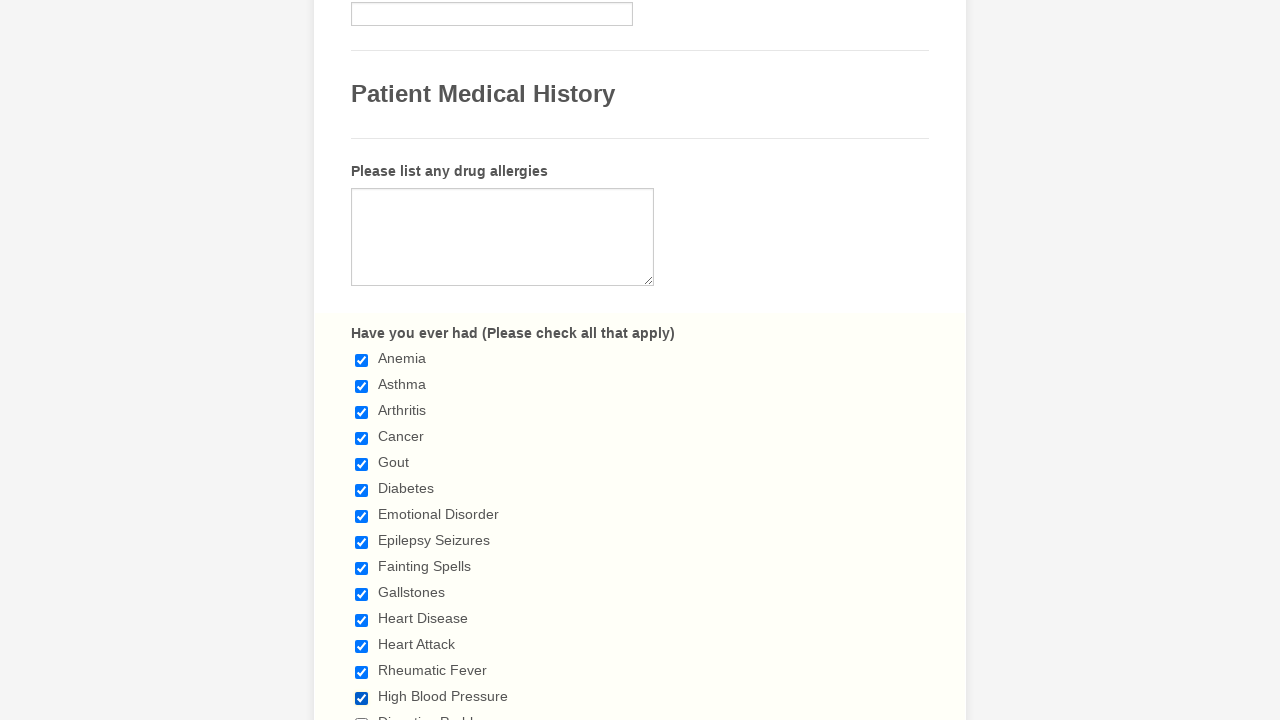

Waited 1 second after clicking checkbox 14
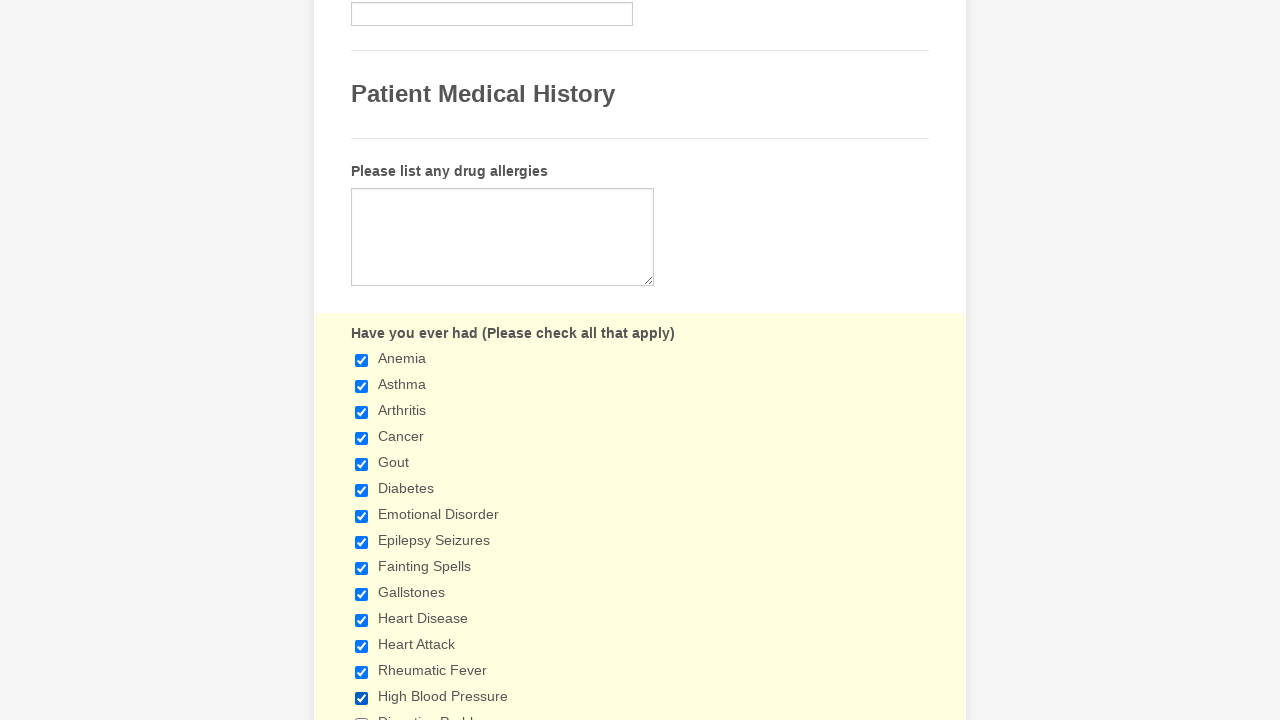

Clicked checkbox 15 of 29 at (362, 714) on input[type='checkbox'] >> nth=14
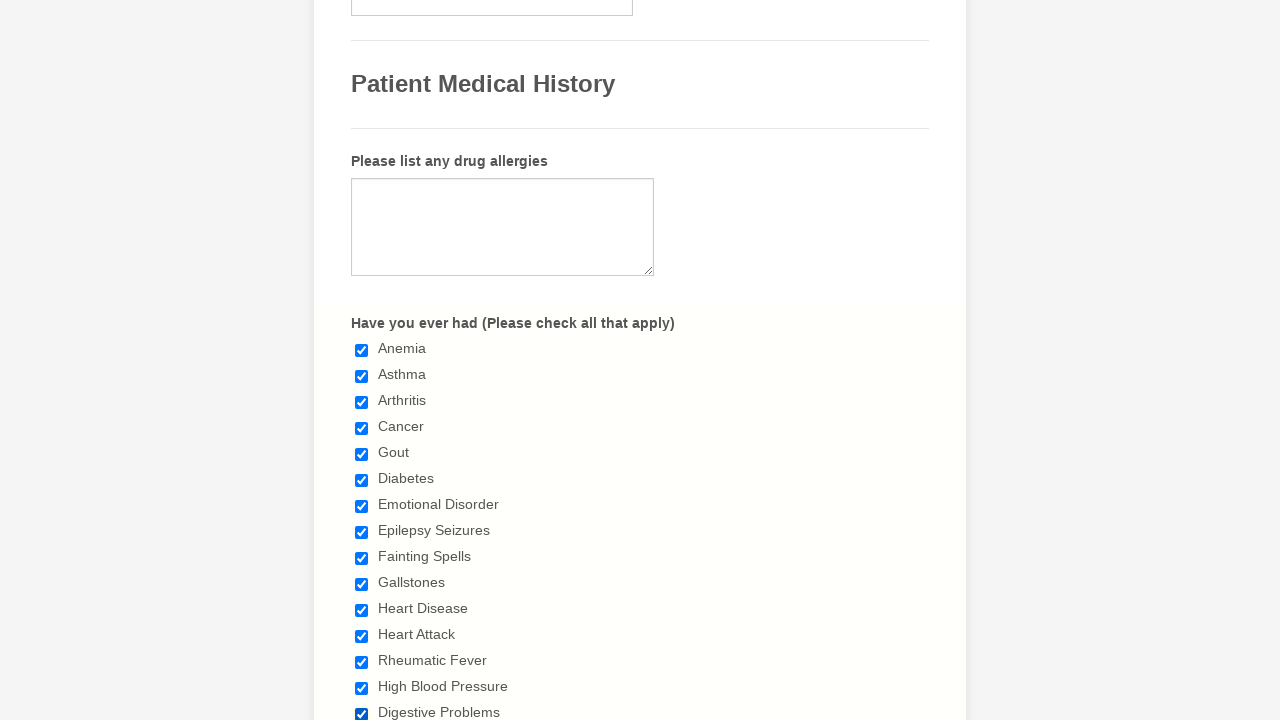

Waited 1 second after clicking checkbox 15
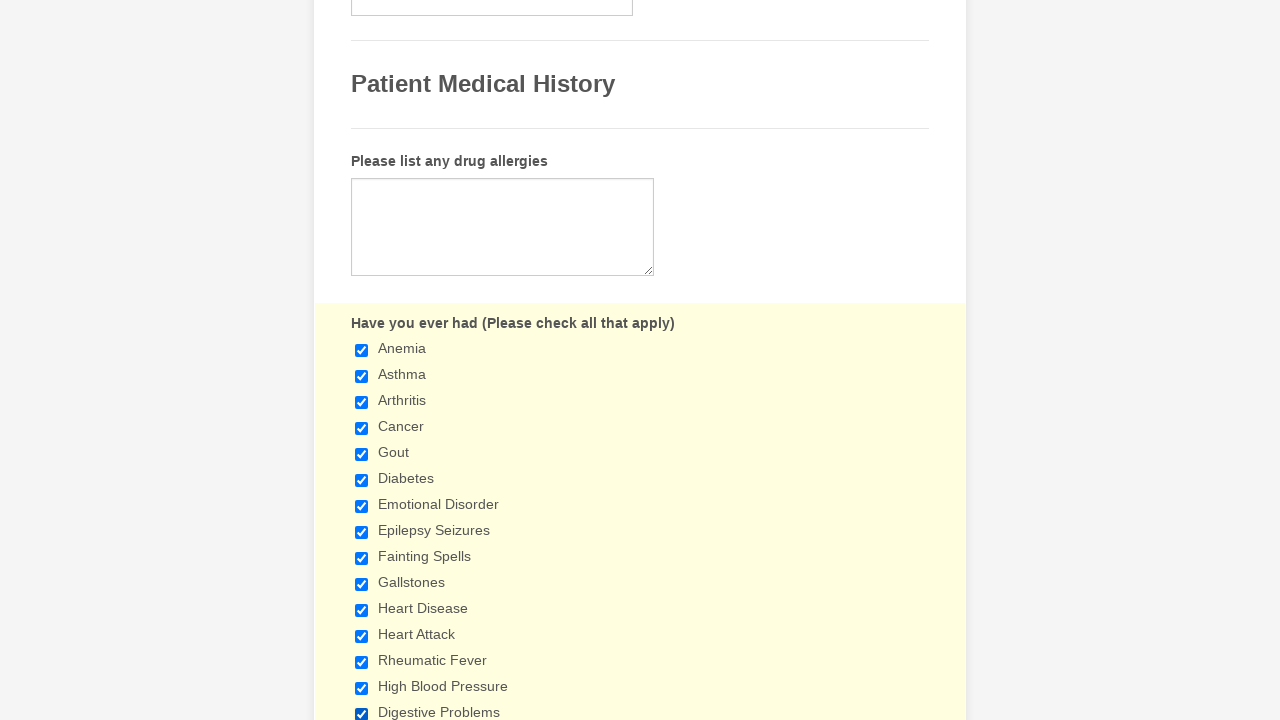

Clicked checkbox 16 of 29 at (362, 360) on input[type='checkbox'] >> nth=15
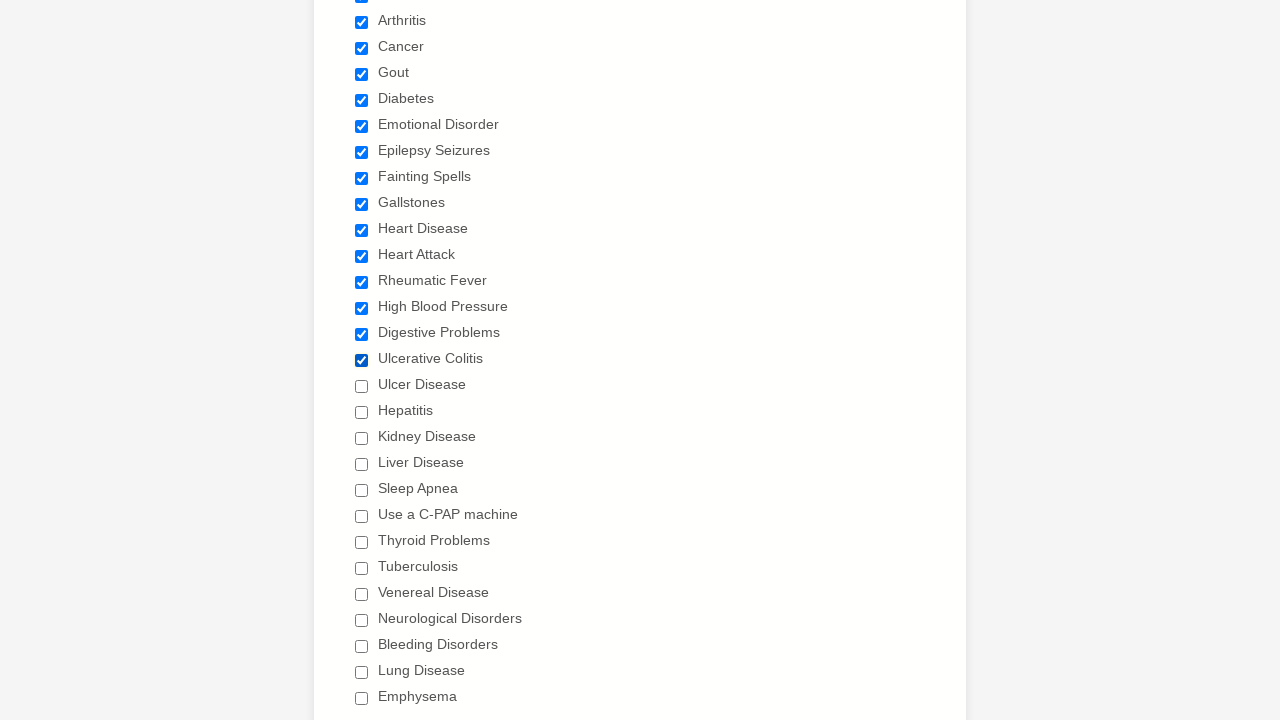

Waited 1 second after clicking checkbox 16
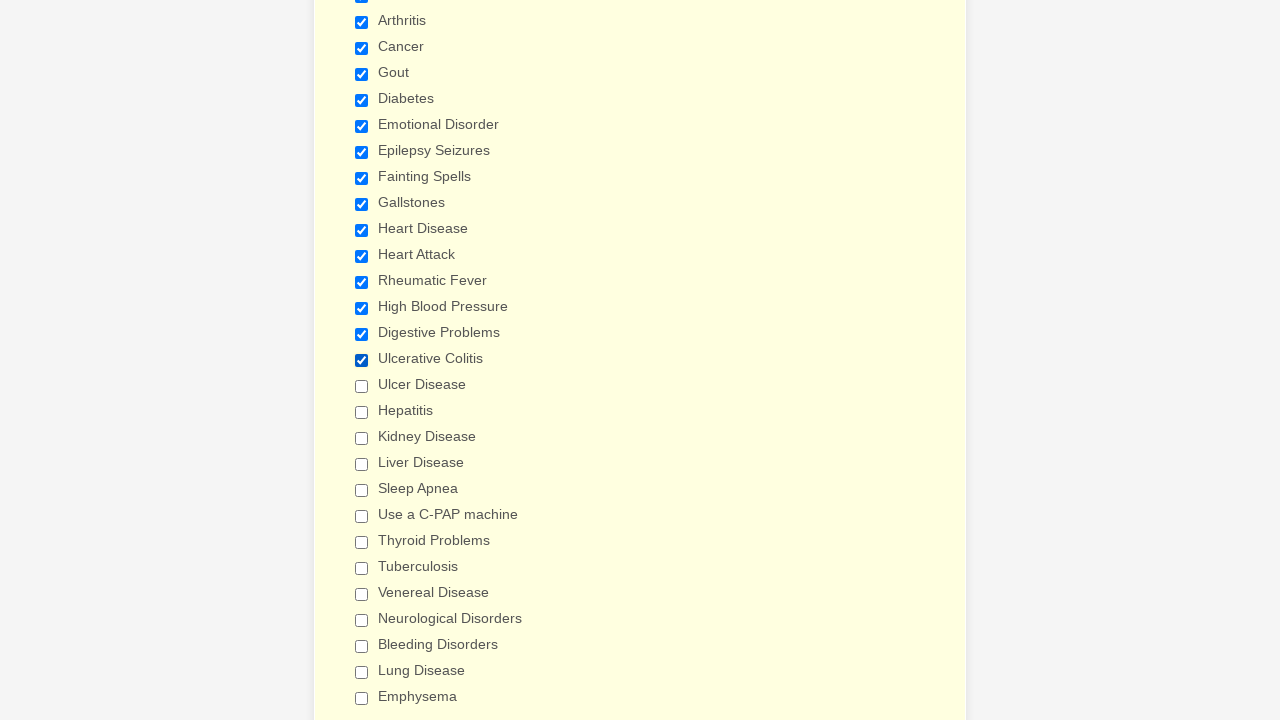

Clicked checkbox 17 of 29 at (362, 386) on input[type='checkbox'] >> nth=16
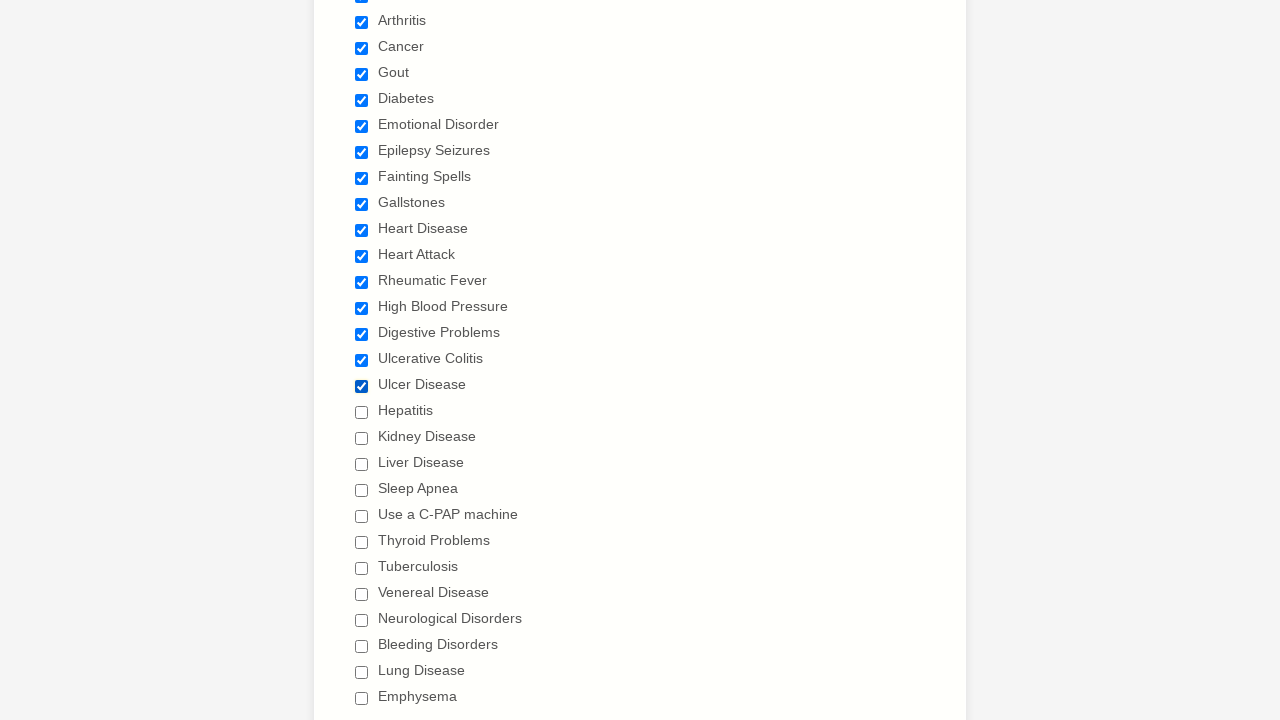

Waited 1 second after clicking checkbox 17
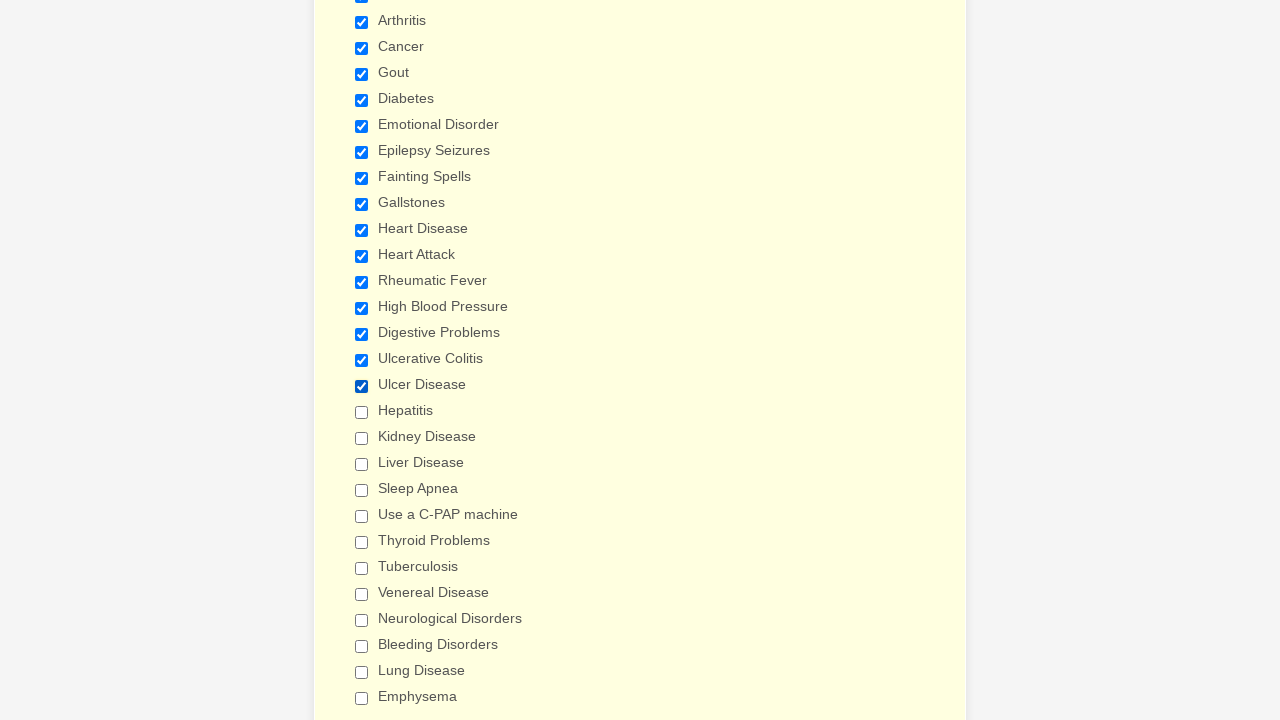

Clicked checkbox 18 of 29 at (362, 412) on input[type='checkbox'] >> nth=17
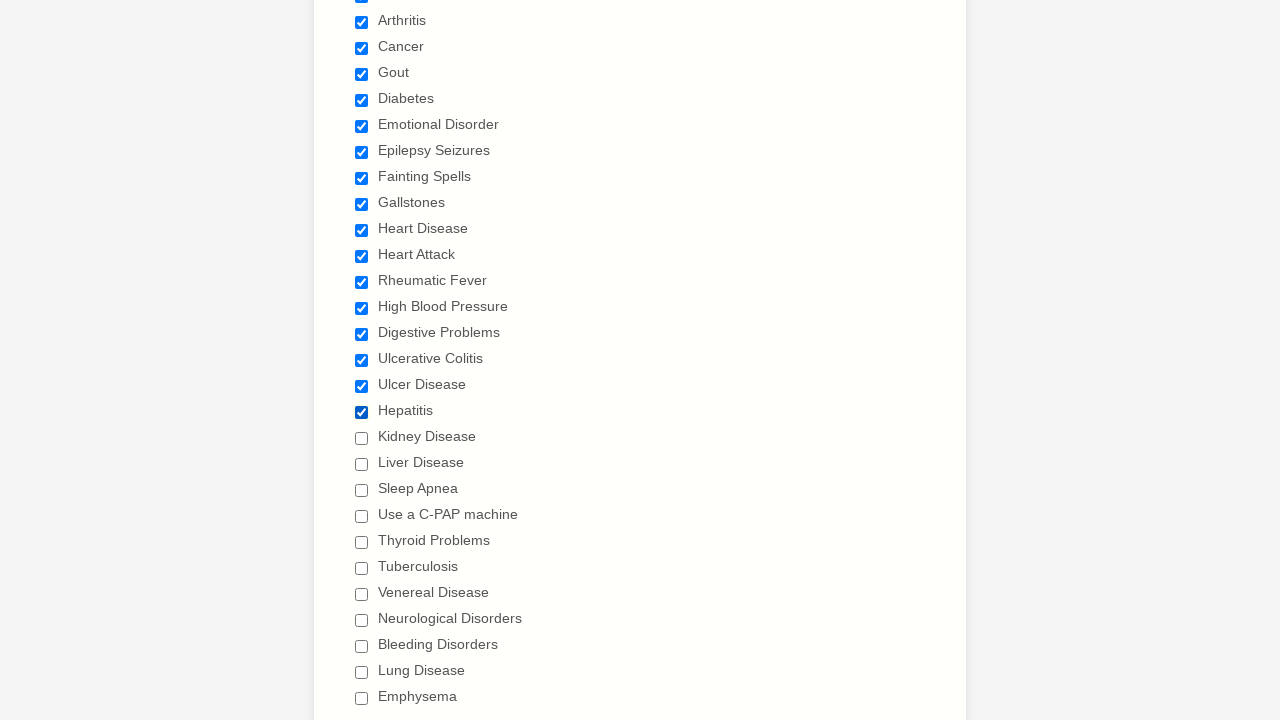

Waited 1 second after clicking checkbox 18
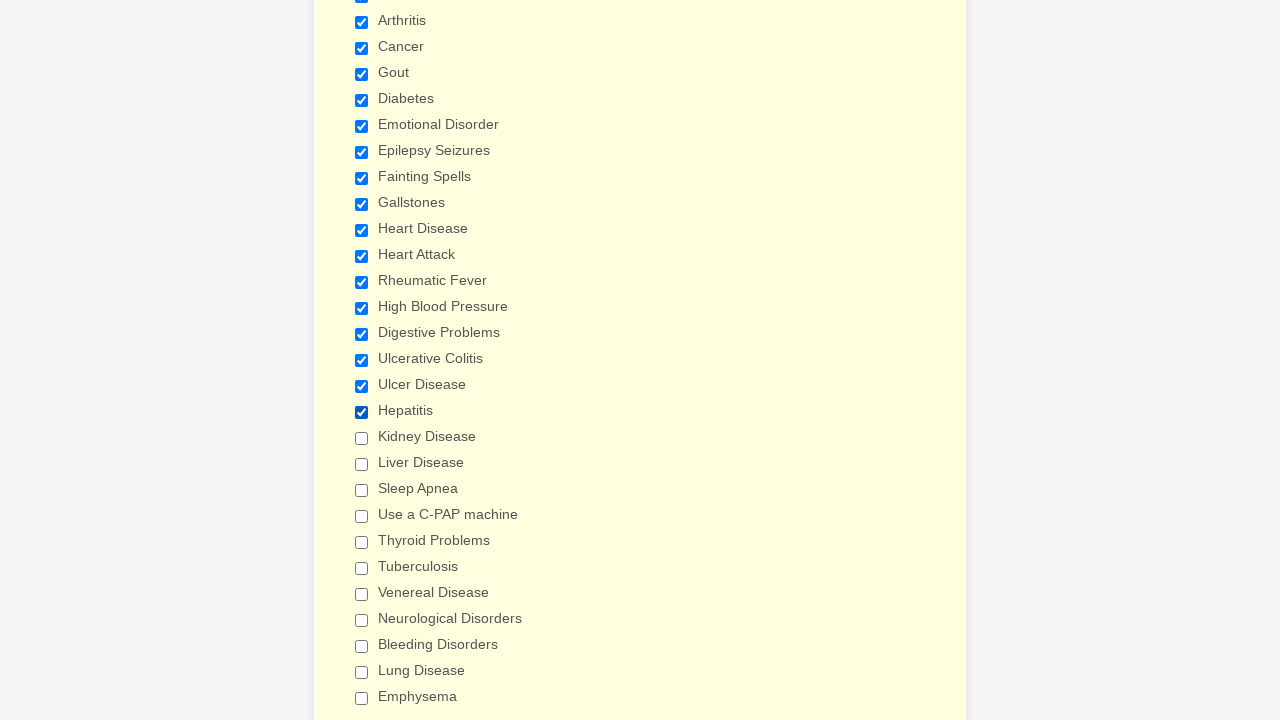

Clicked checkbox 19 of 29 at (362, 438) on input[type='checkbox'] >> nth=18
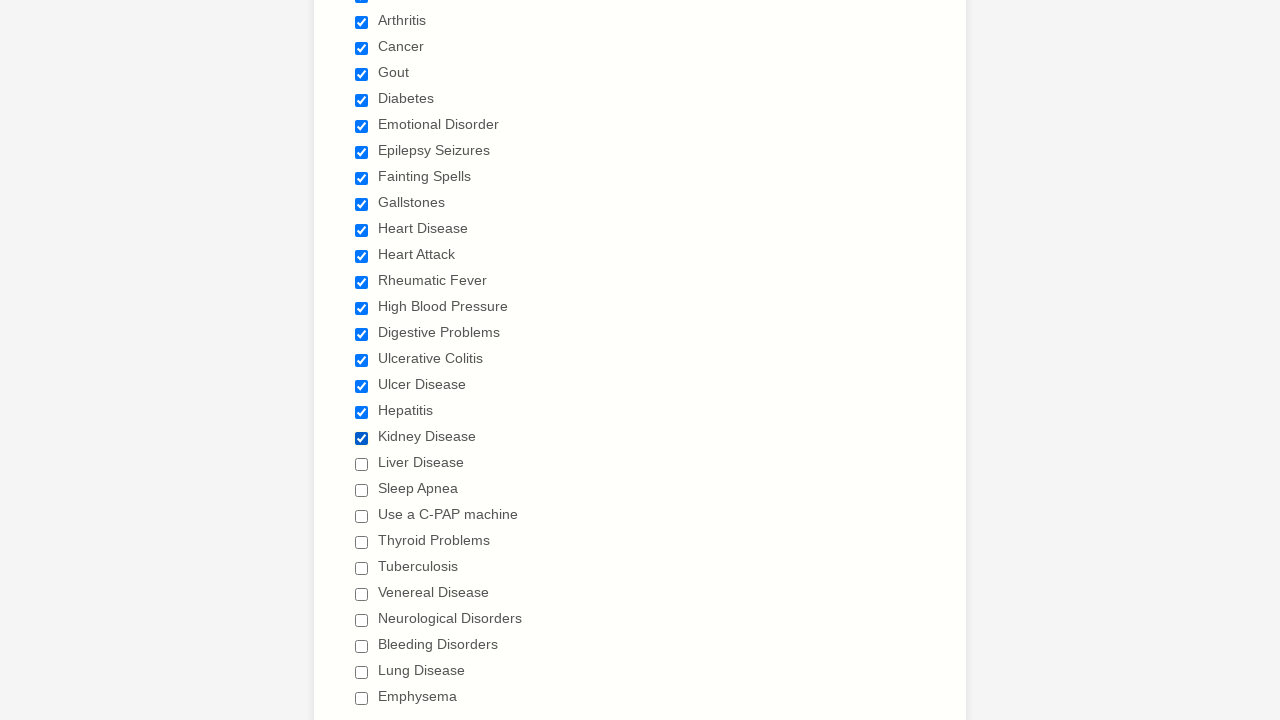

Waited 1 second after clicking checkbox 19
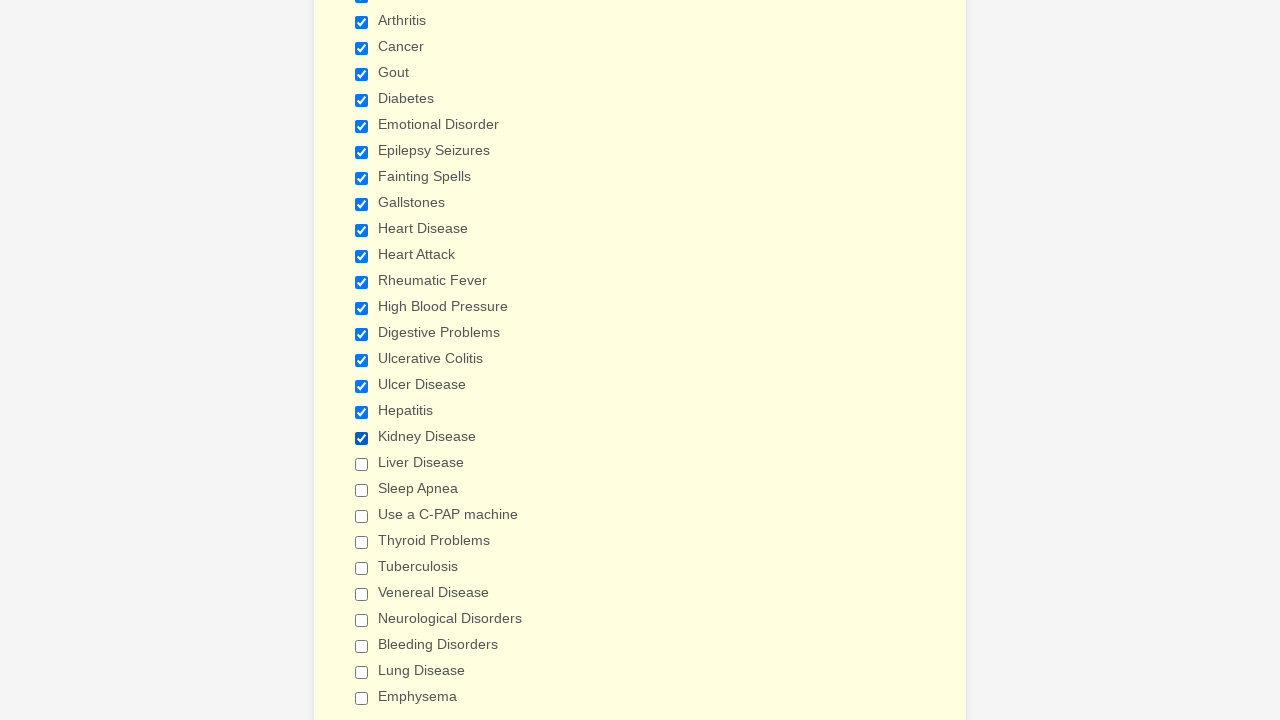

Clicked checkbox 20 of 29 at (362, 464) on input[type='checkbox'] >> nth=19
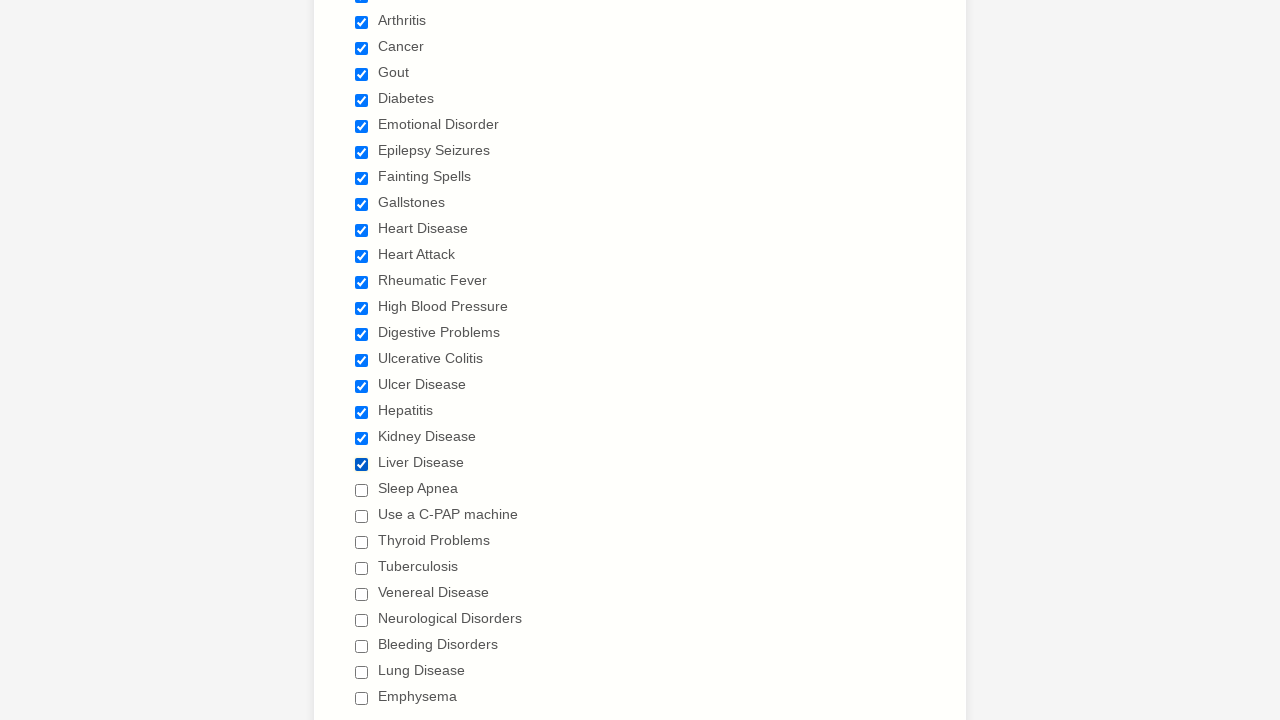

Waited 1 second after clicking checkbox 20
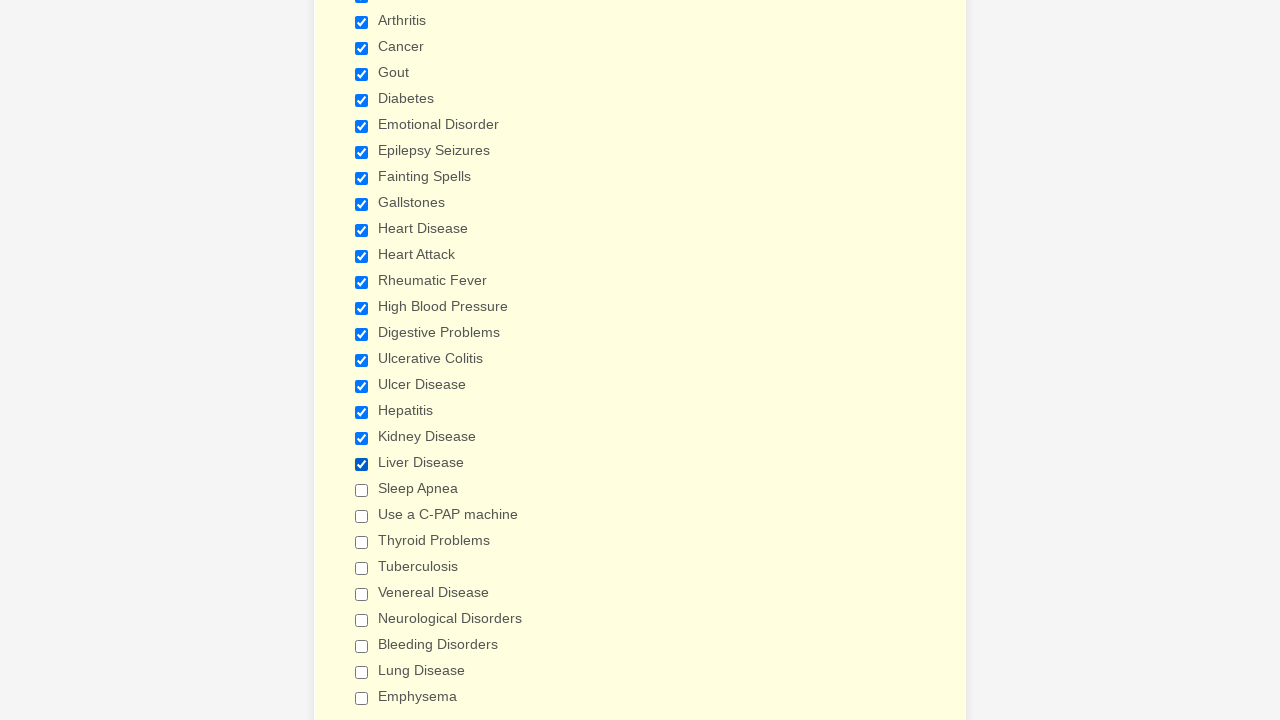

Clicked checkbox 21 of 29 at (362, 490) on input[type='checkbox'] >> nth=20
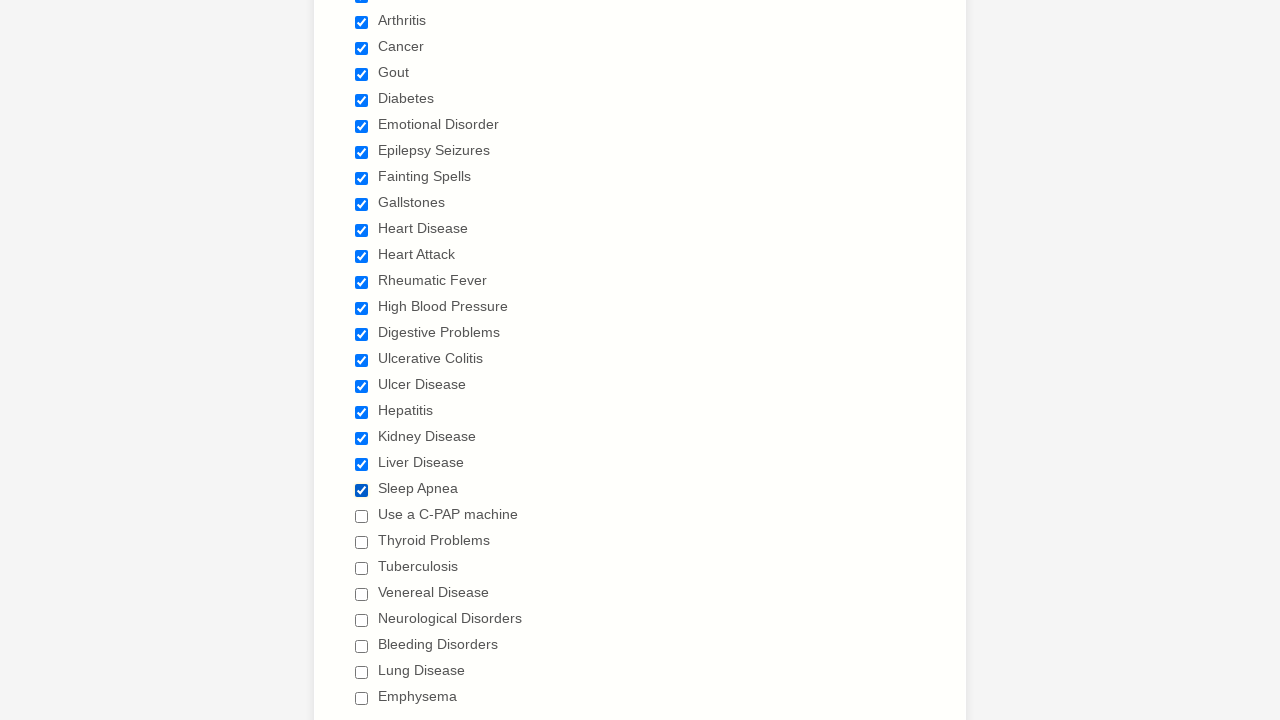

Waited 1 second after clicking checkbox 21
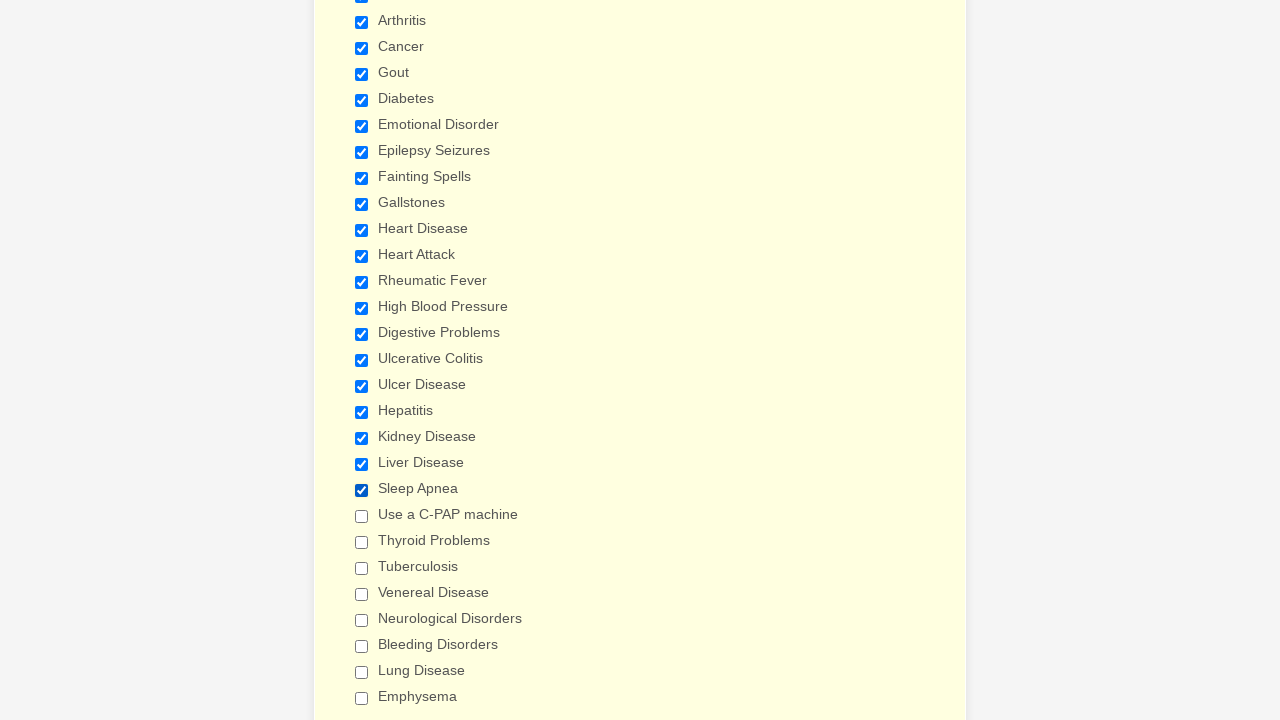

Clicked checkbox 22 of 29 at (362, 516) on input[type='checkbox'] >> nth=21
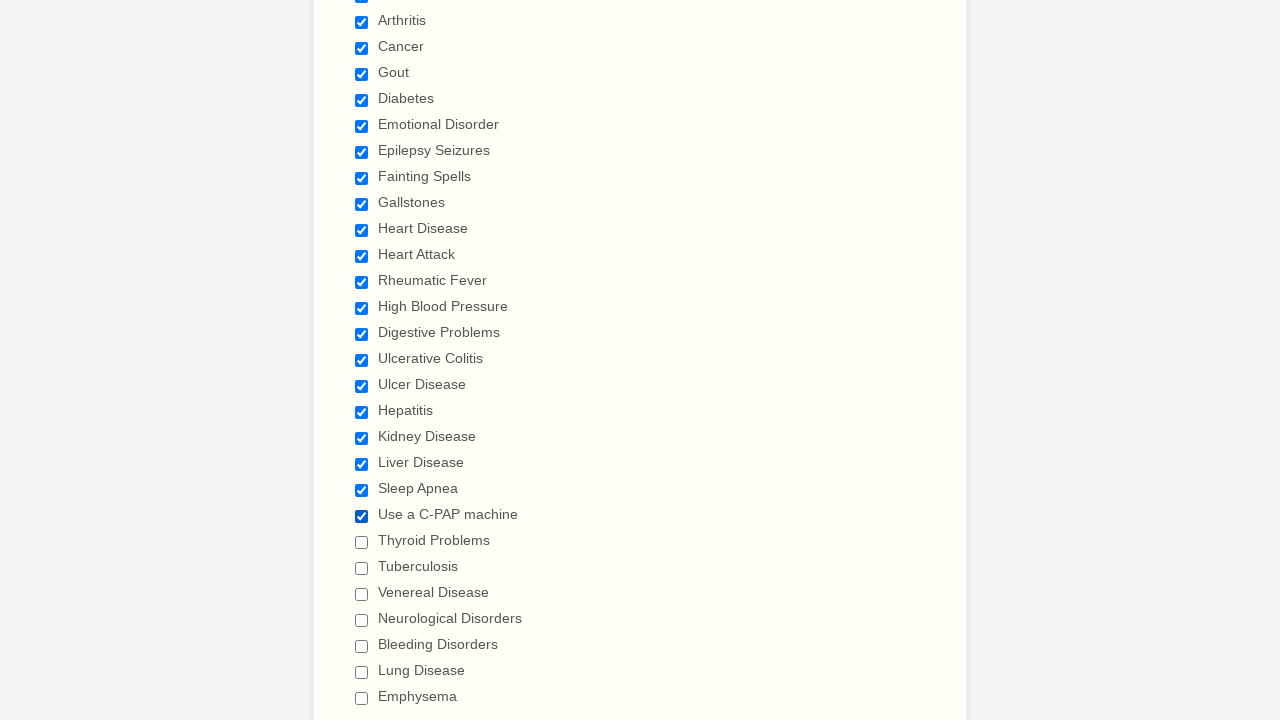

Waited 1 second after clicking checkbox 22
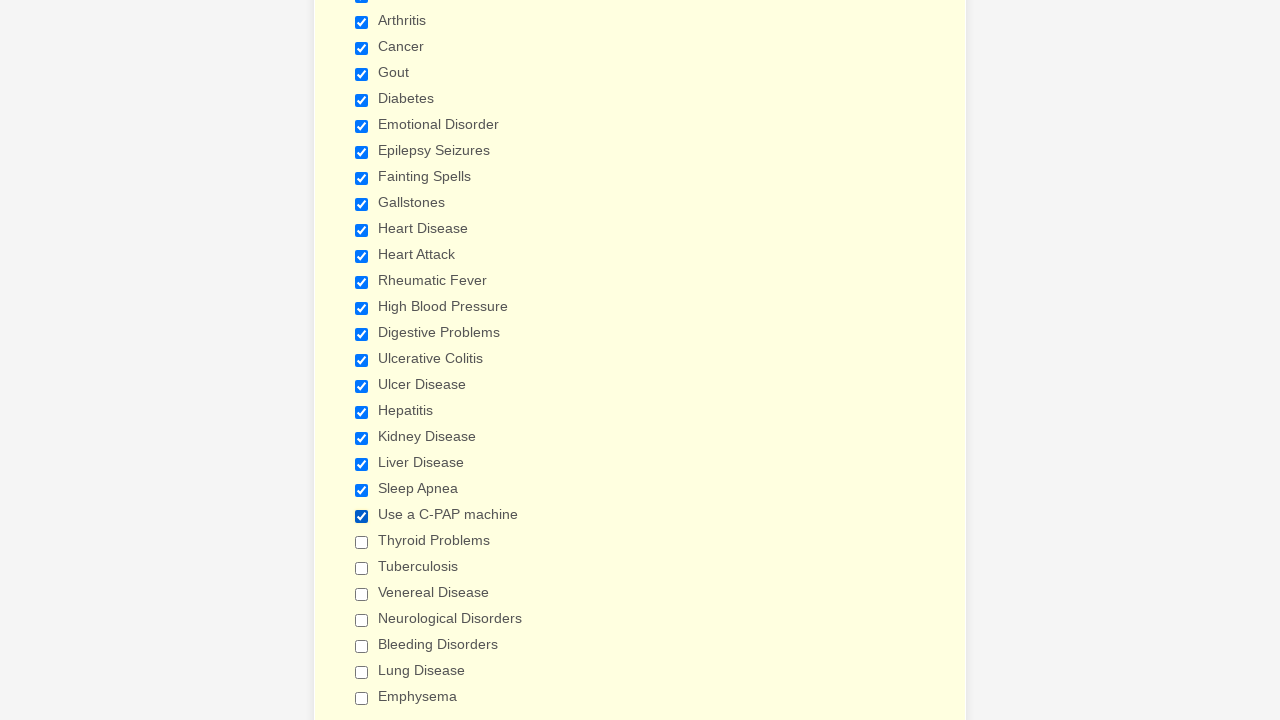

Clicked checkbox 23 of 29 at (362, 542) on input[type='checkbox'] >> nth=22
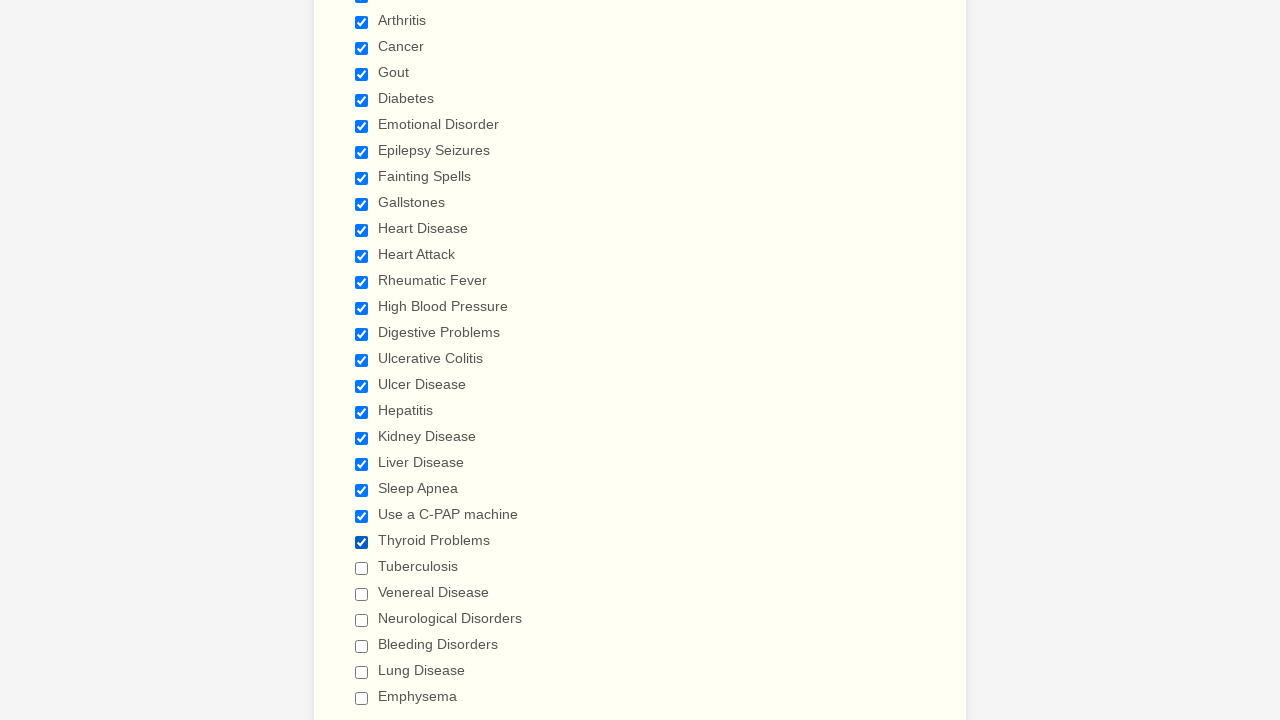

Waited 1 second after clicking checkbox 23
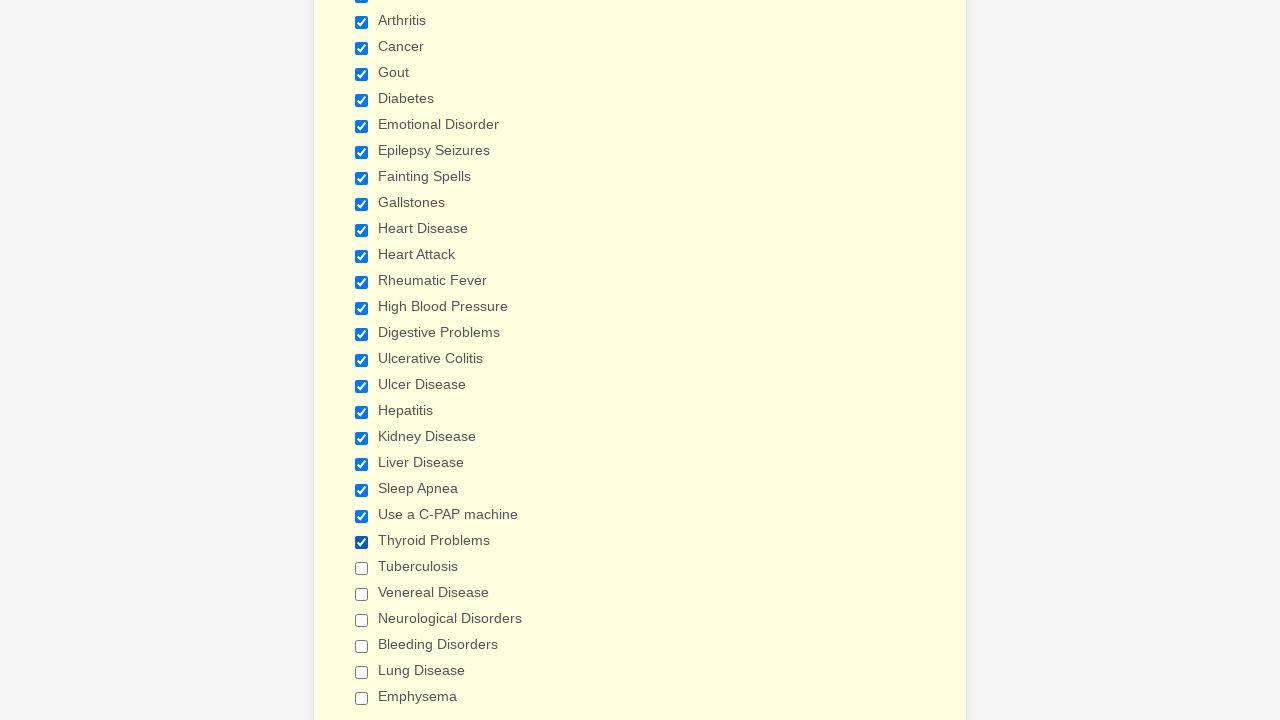

Clicked checkbox 24 of 29 at (362, 568) on input[type='checkbox'] >> nth=23
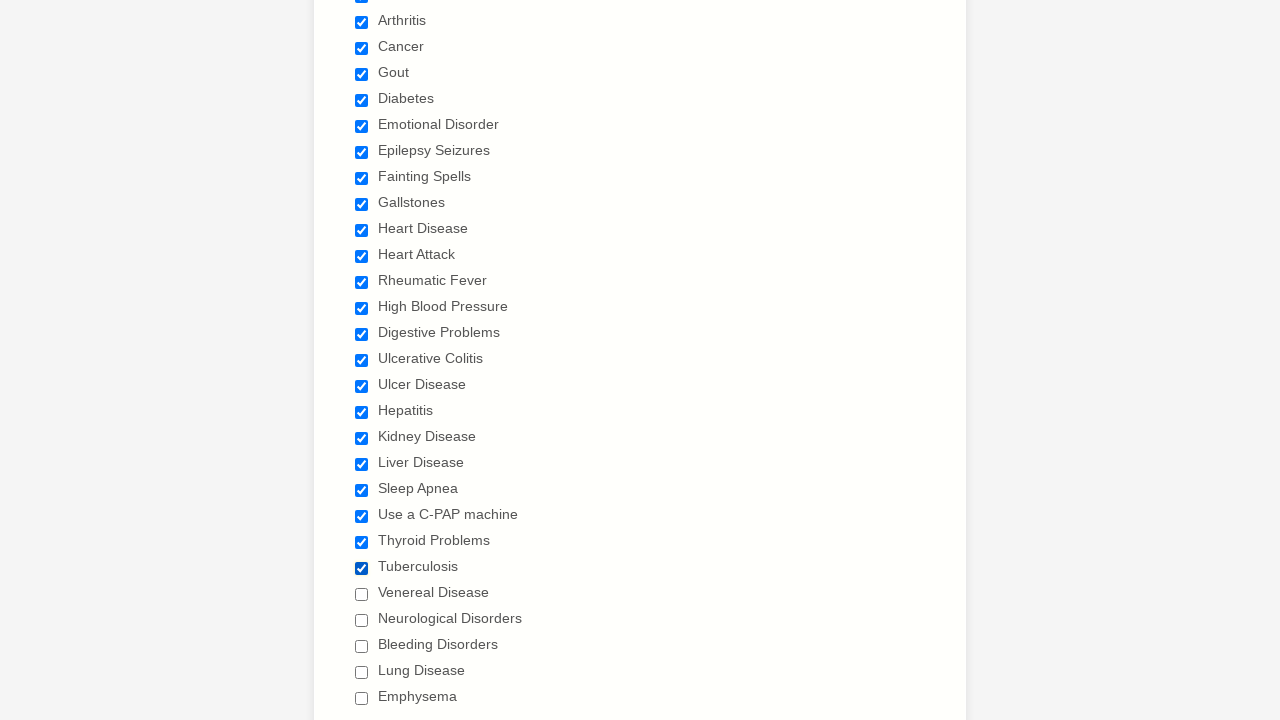

Waited 1 second after clicking checkbox 24
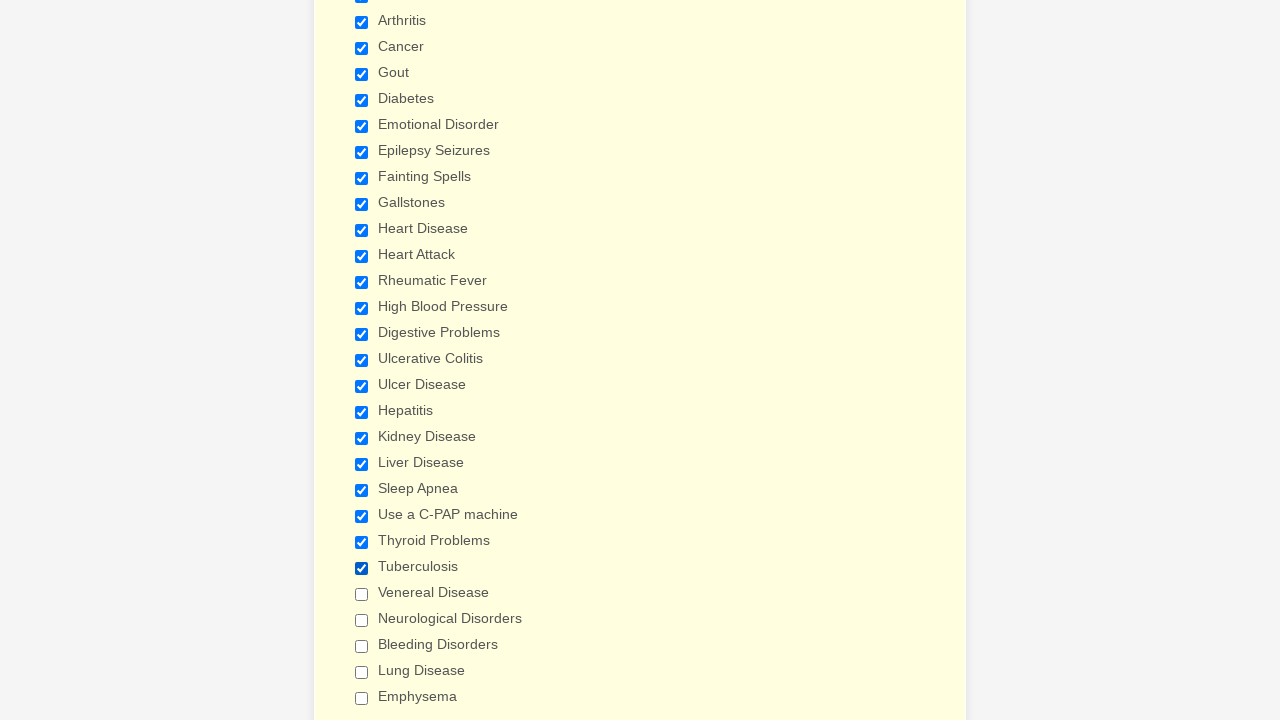

Clicked checkbox 25 of 29 at (362, 594) on input[type='checkbox'] >> nth=24
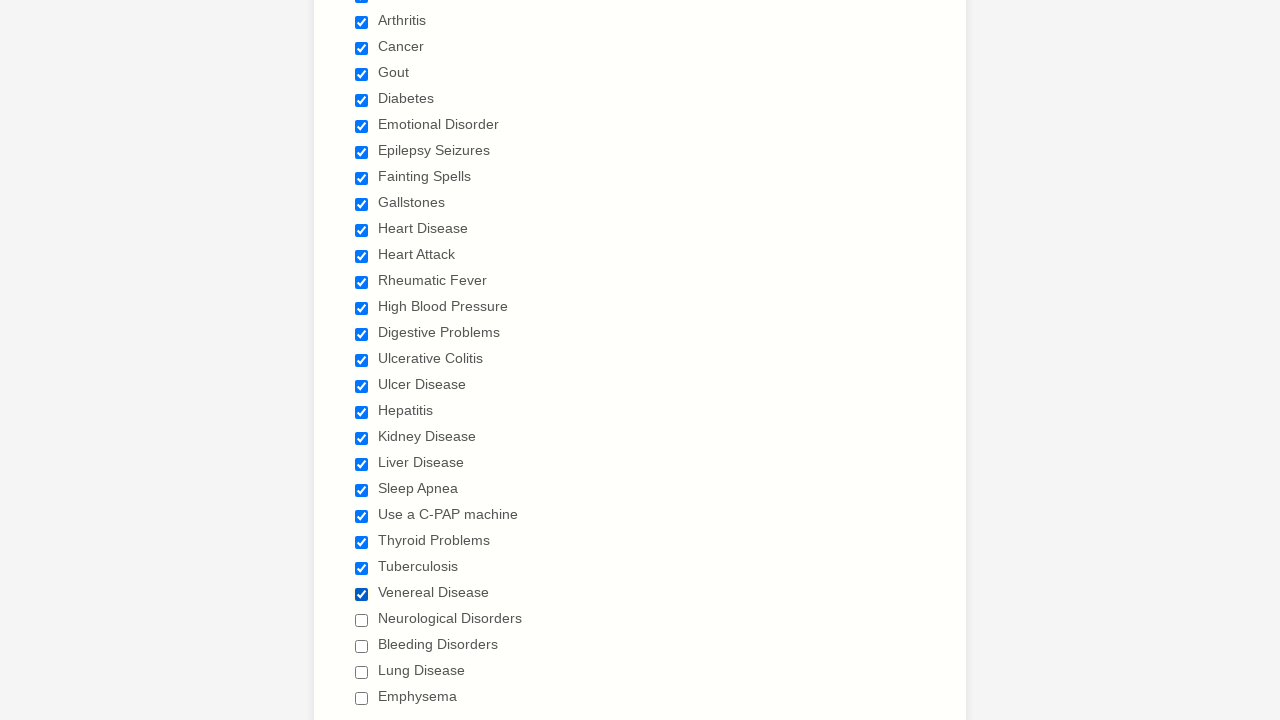

Waited 1 second after clicking checkbox 25
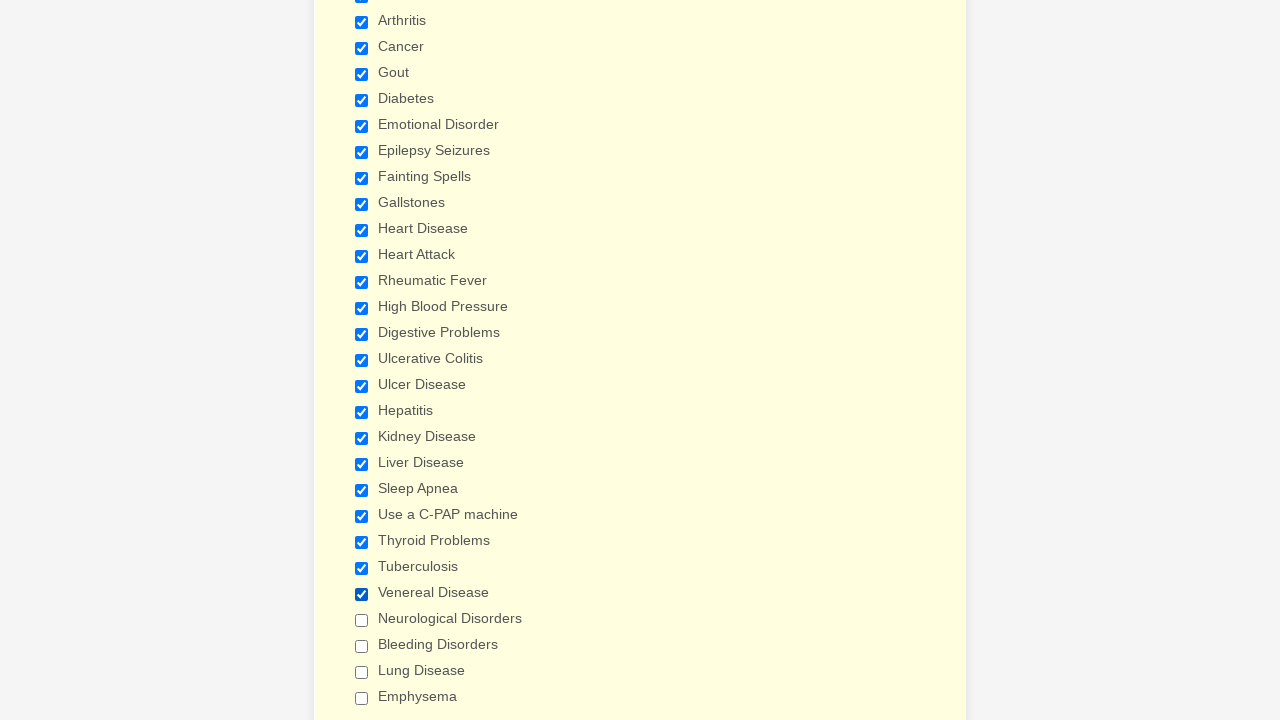

Clicked checkbox 26 of 29 at (362, 620) on input[type='checkbox'] >> nth=25
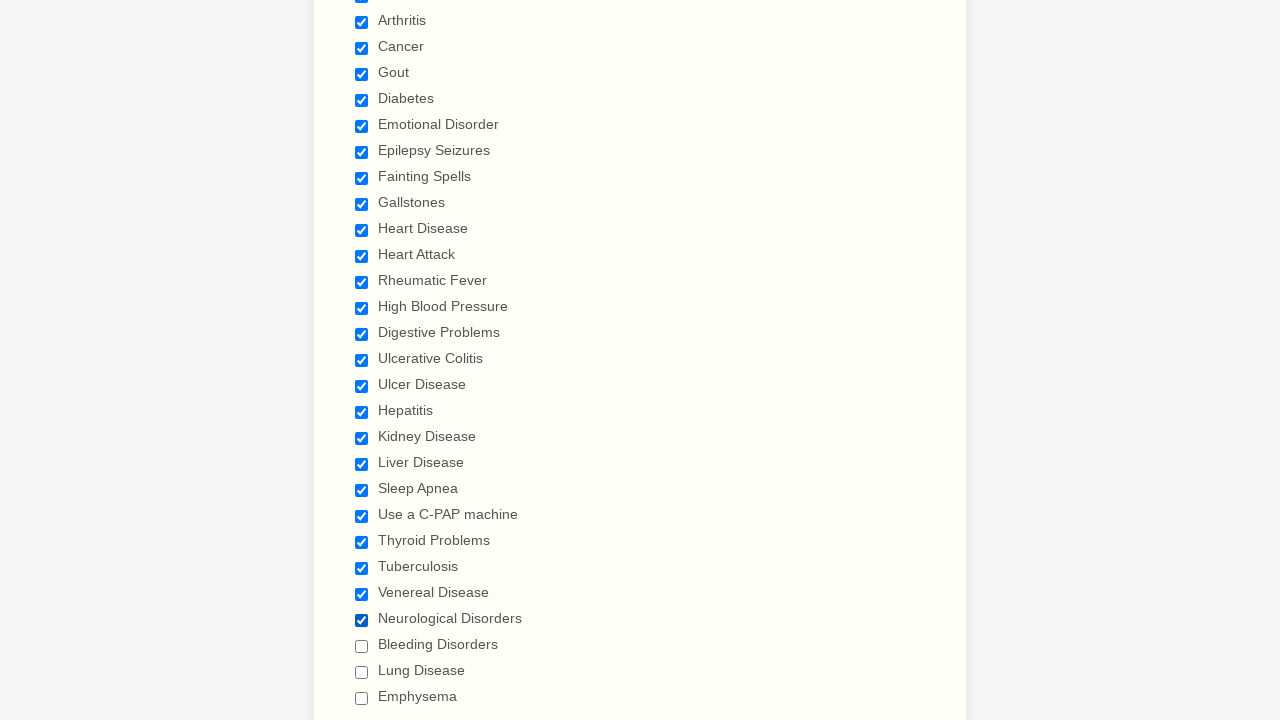

Waited 1 second after clicking checkbox 26
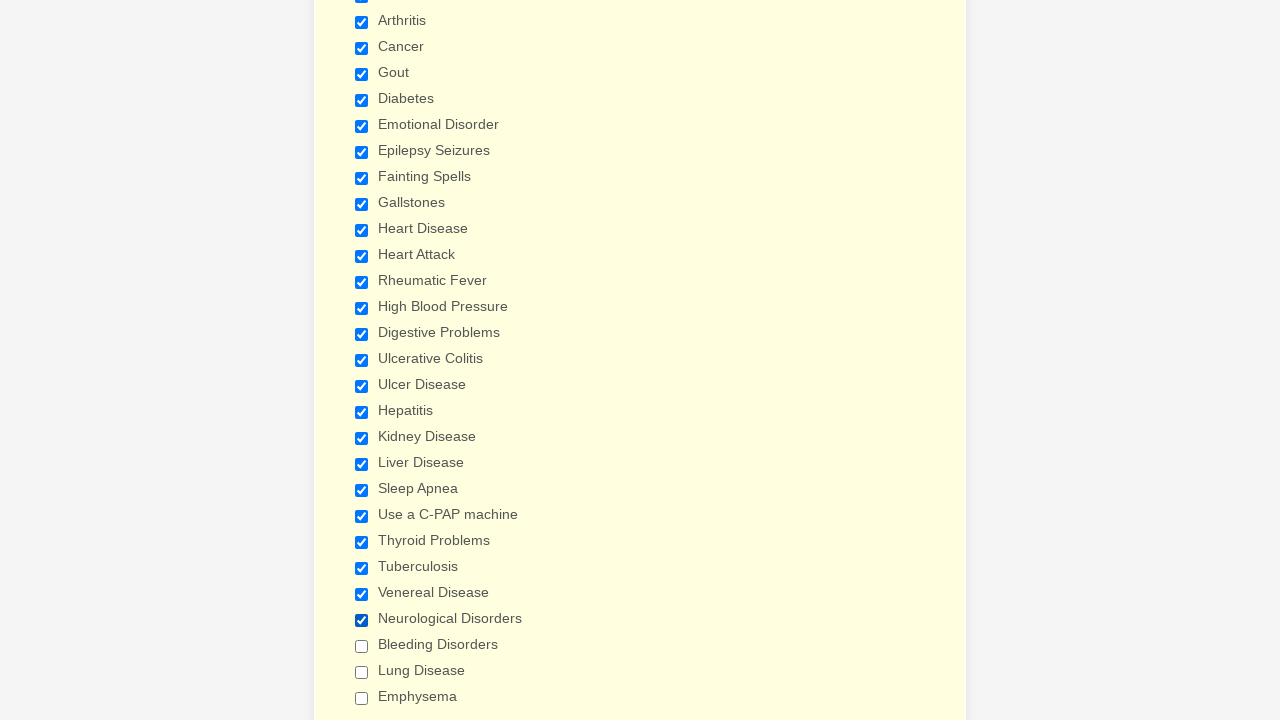

Clicked checkbox 27 of 29 at (362, 646) on input[type='checkbox'] >> nth=26
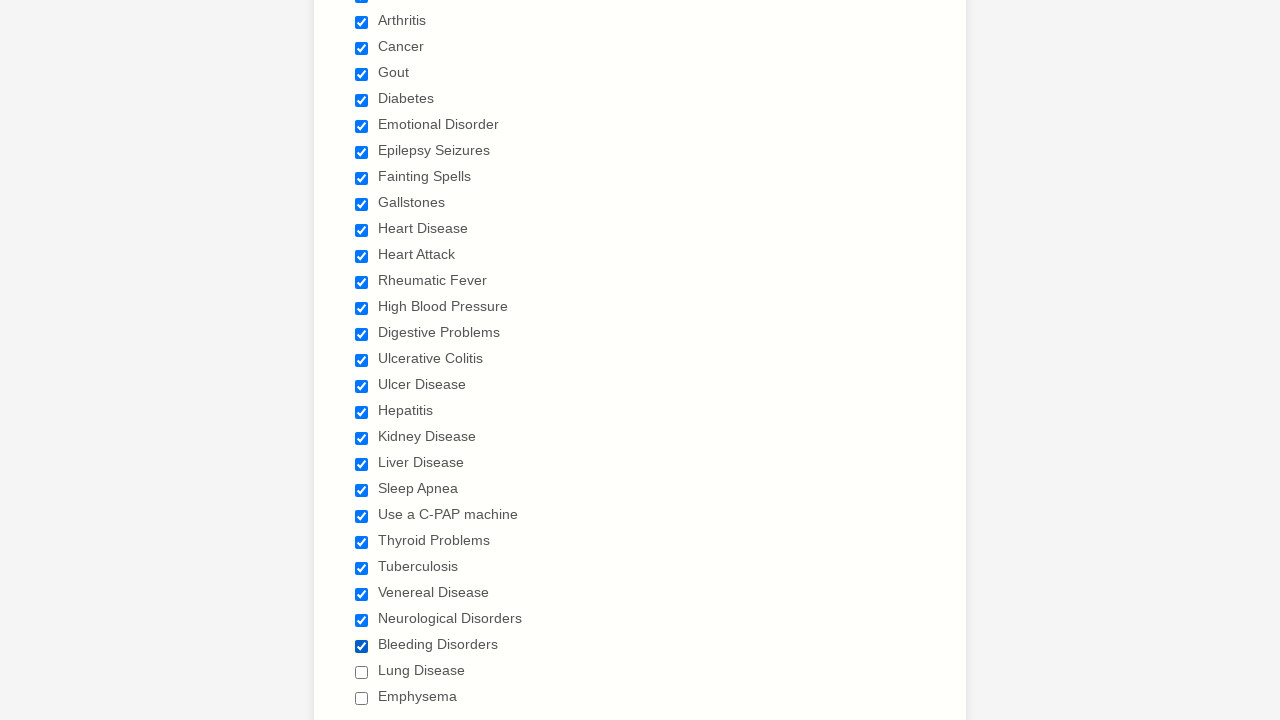

Waited 1 second after clicking checkbox 27
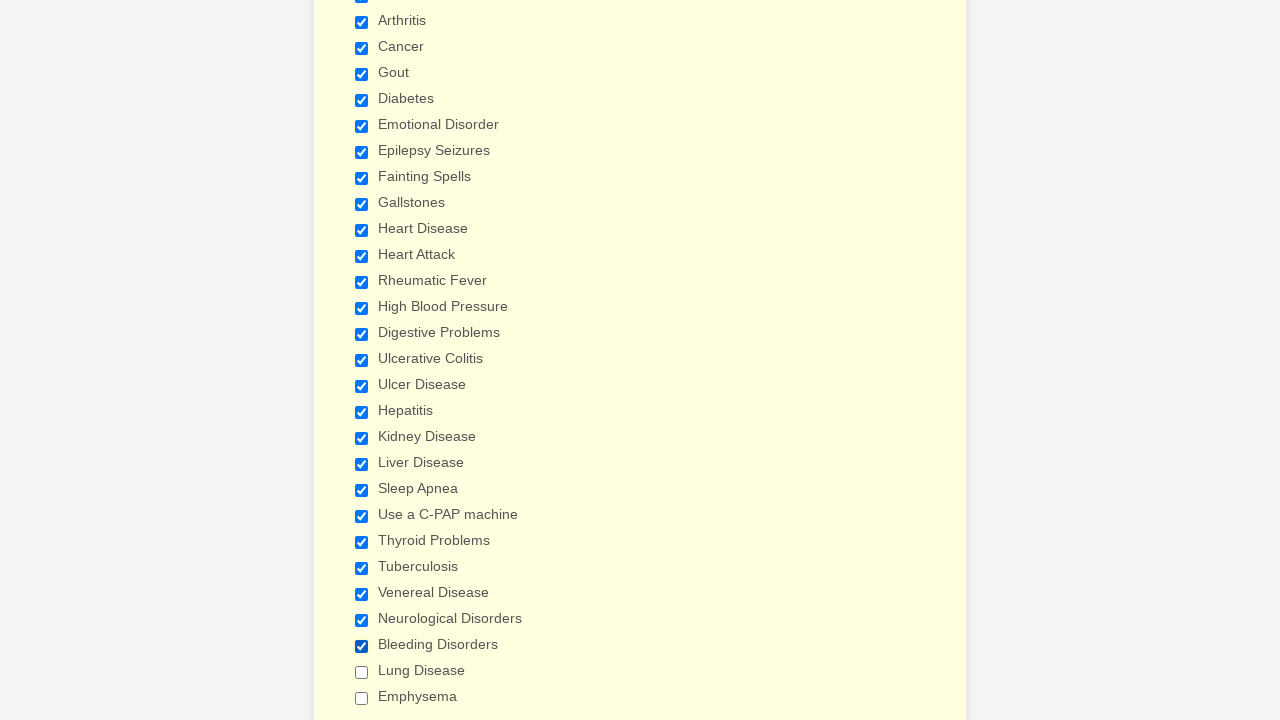

Clicked checkbox 28 of 29 at (362, 672) on input[type='checkbox'] >> nth=27
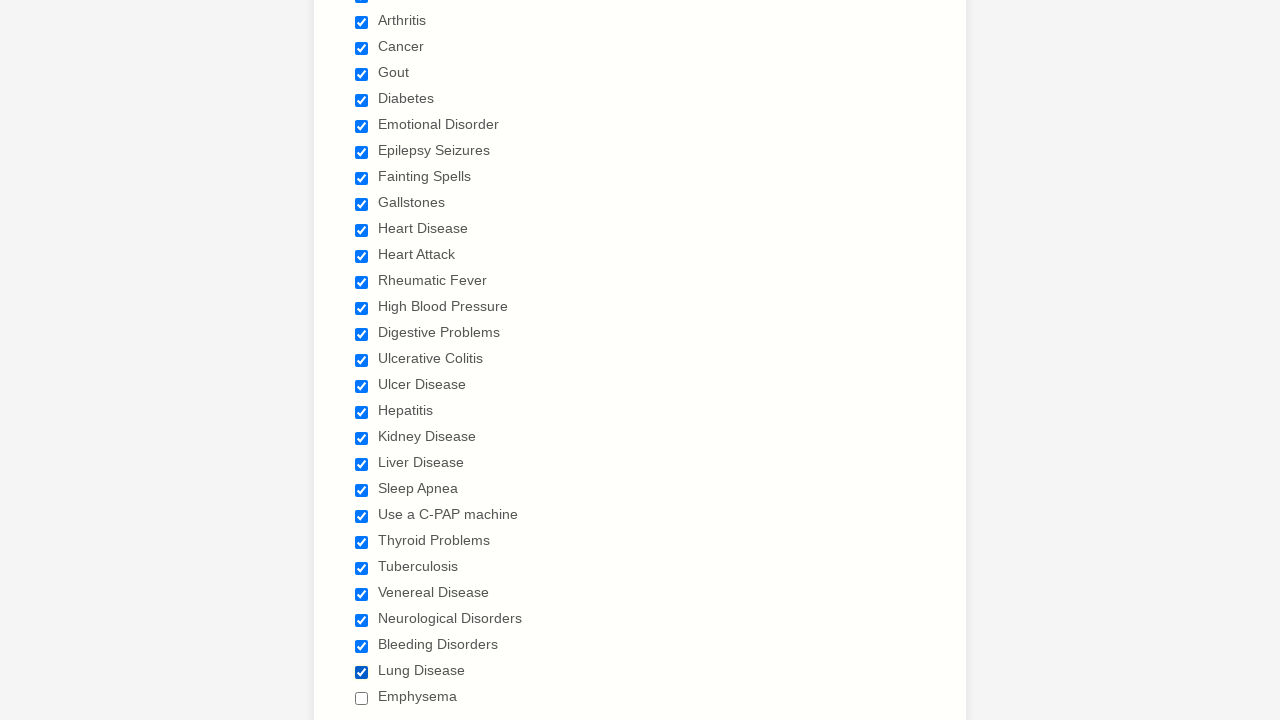

Waited 1 second after clicking checkbox 28
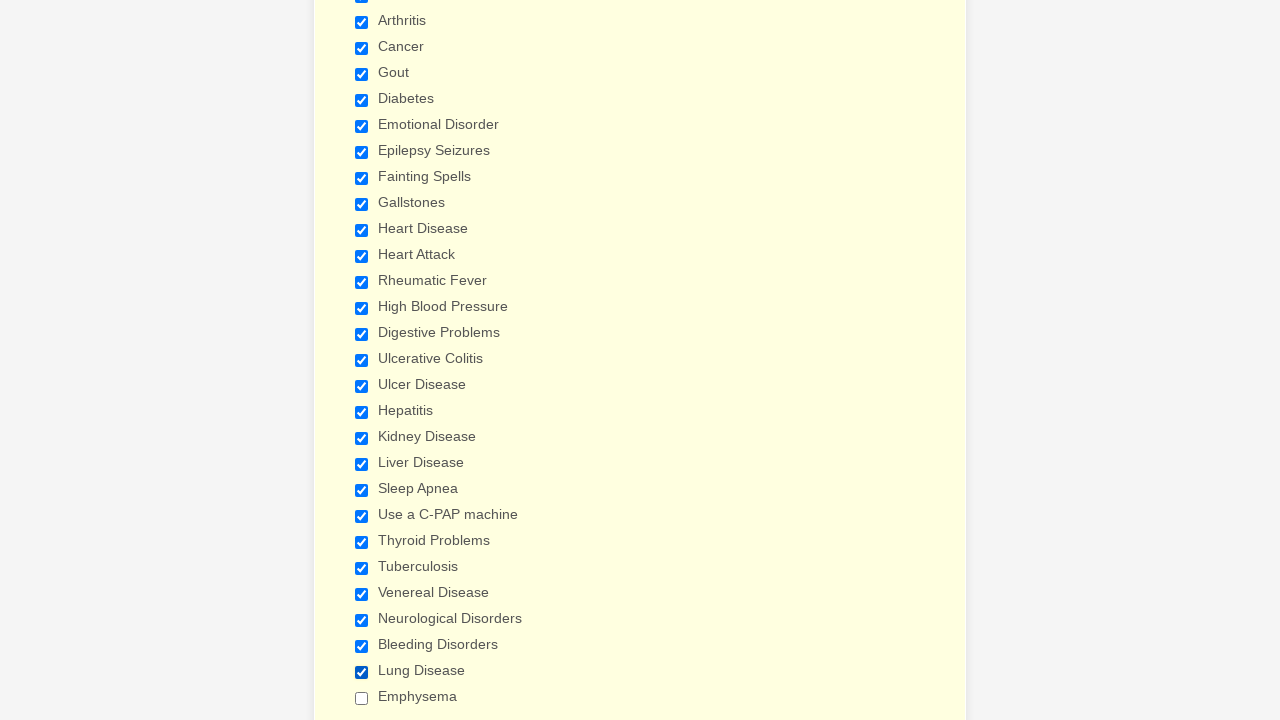

Clicked checkbox 29 of 29 at (362, 698) on input[type='checkbox'] >> nth=28
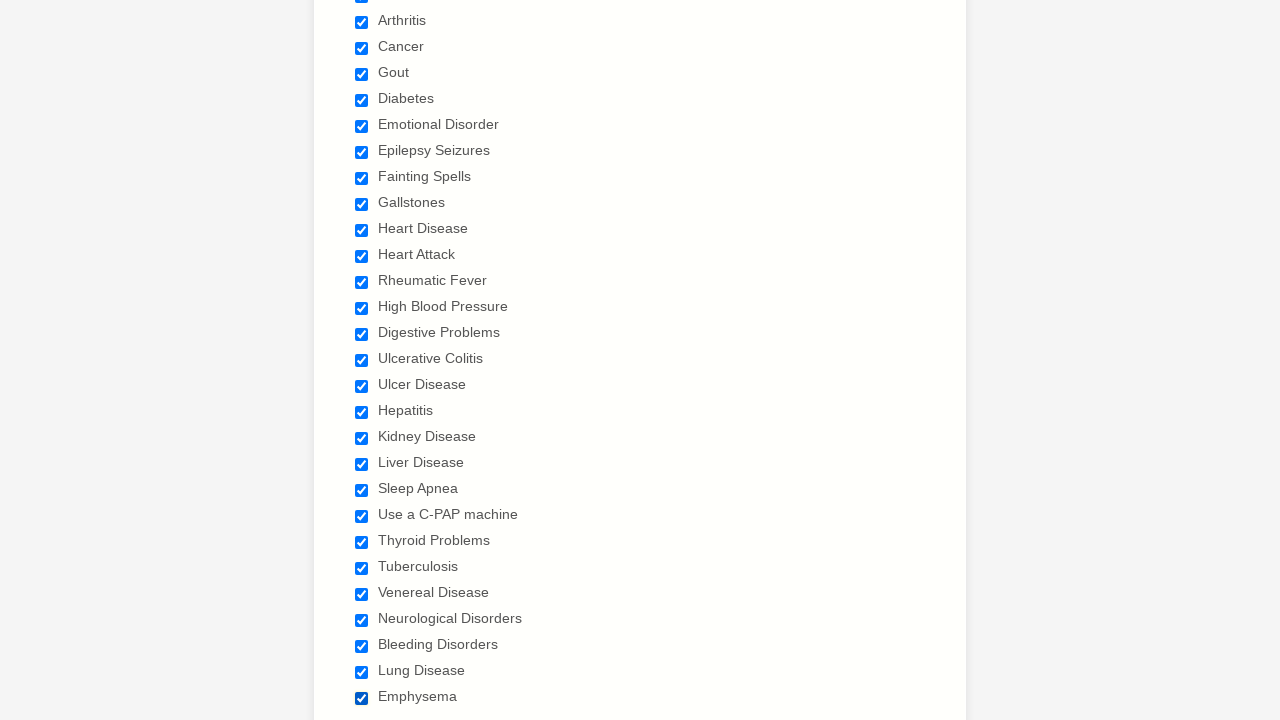

Waited 1 second after clicking checkbox 29
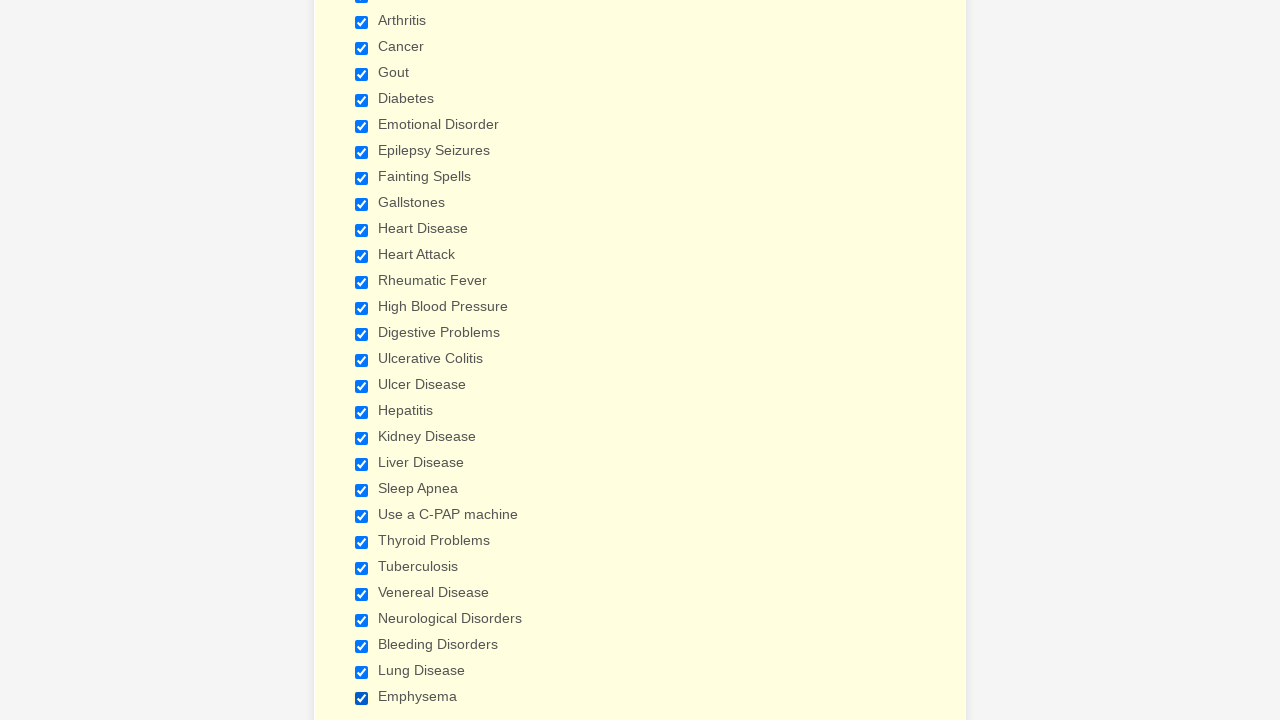

Verified checkbox 1 of 29 is selected
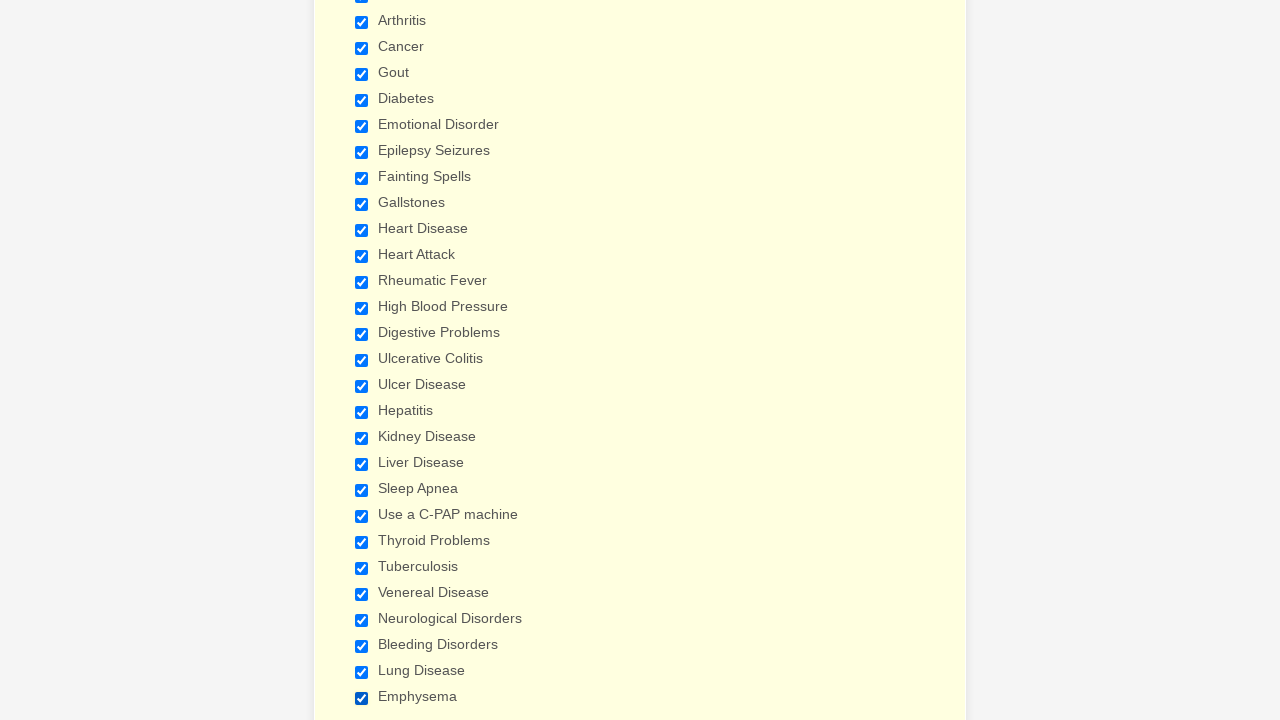

Waited 1 second after verifying checkbox 1
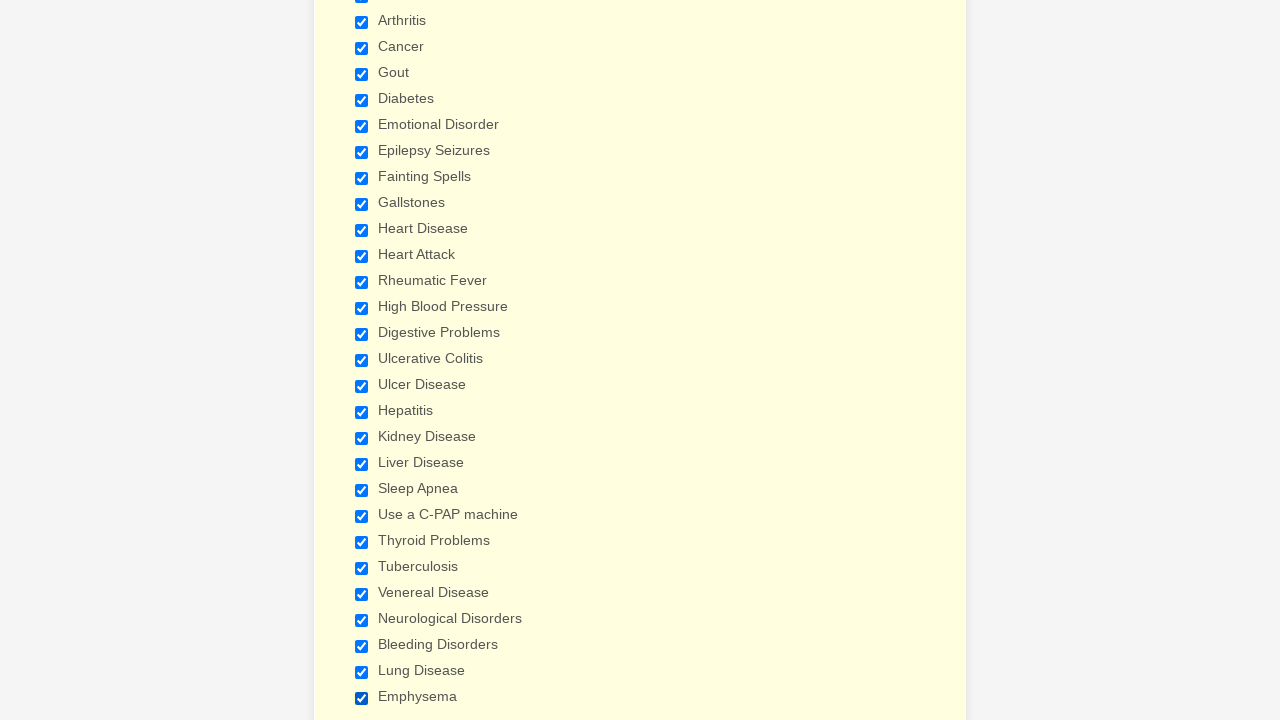

Verified checkbox 2 of 29 is selected
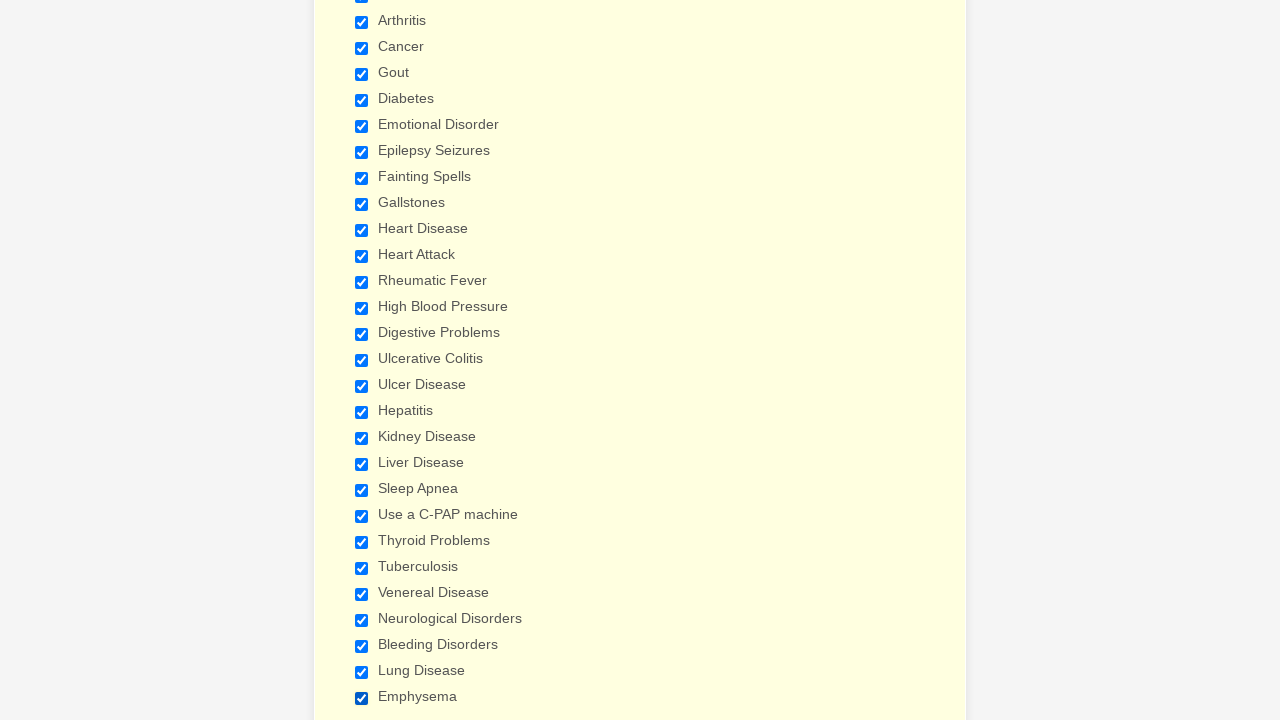

Waited 1 second after verifying checkbox 2
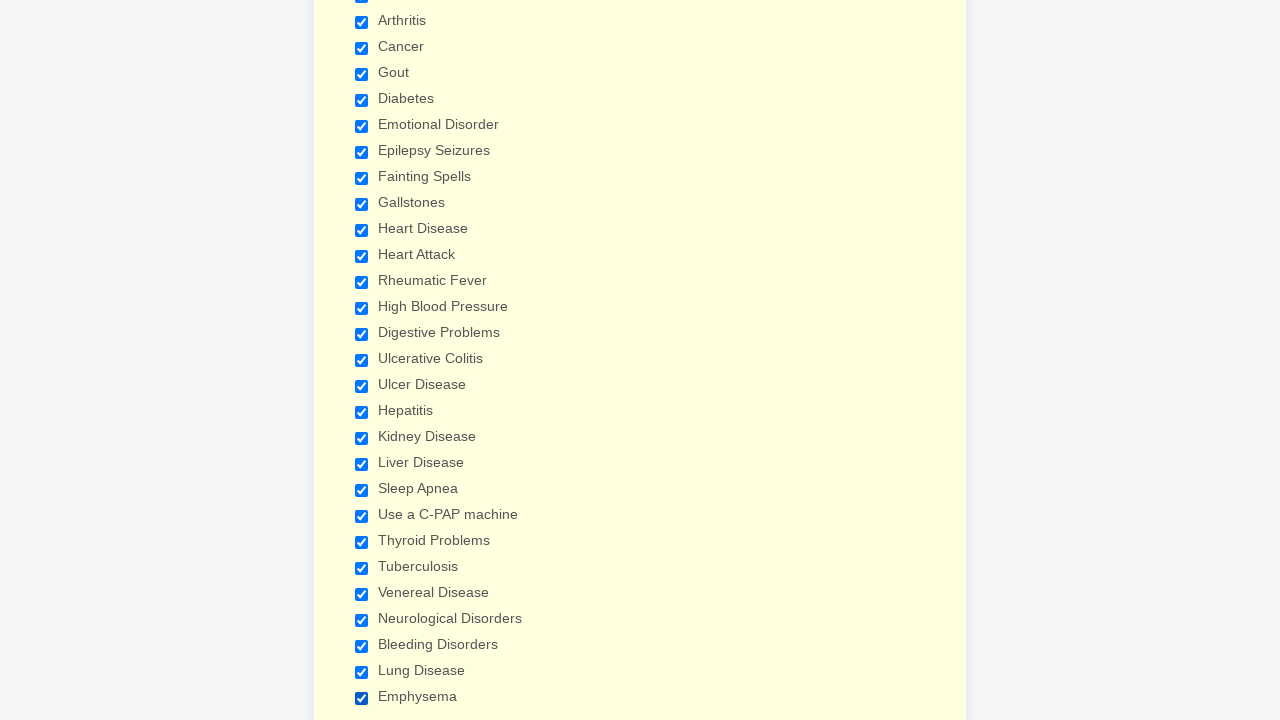

Verified checkbox 3 of 29 is selected
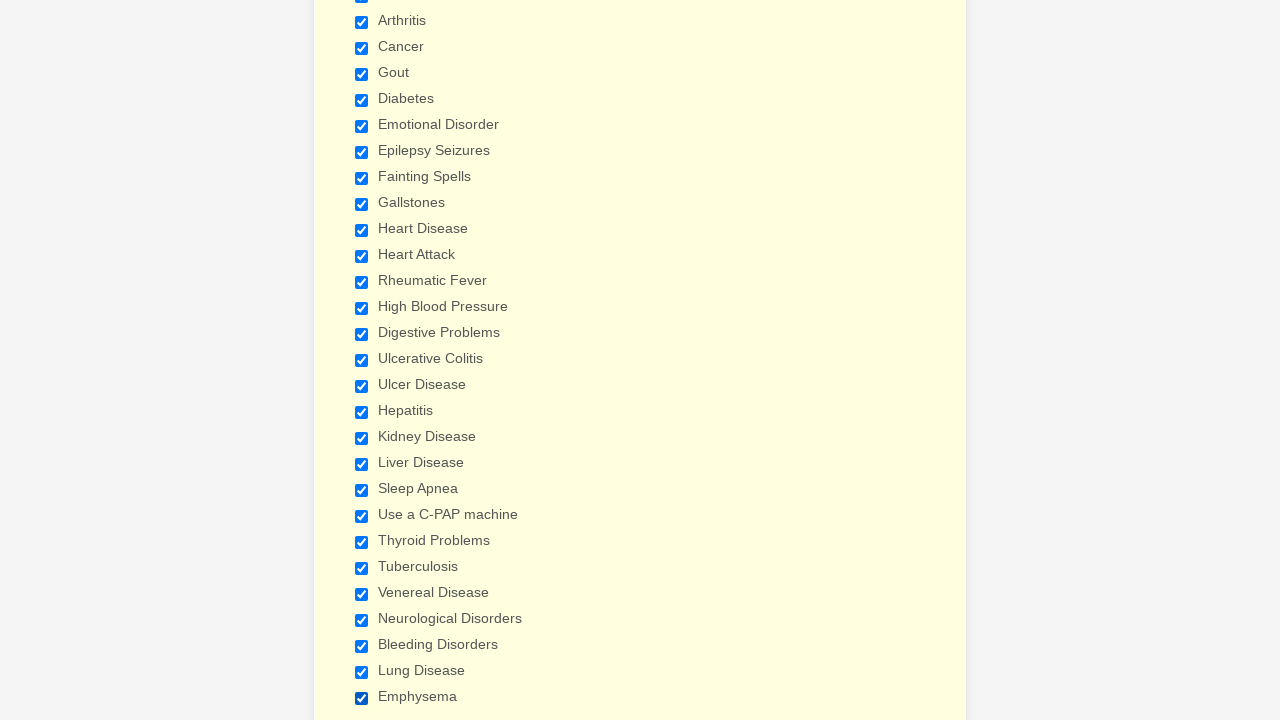

Waited 1 second after verifying checkbox 3
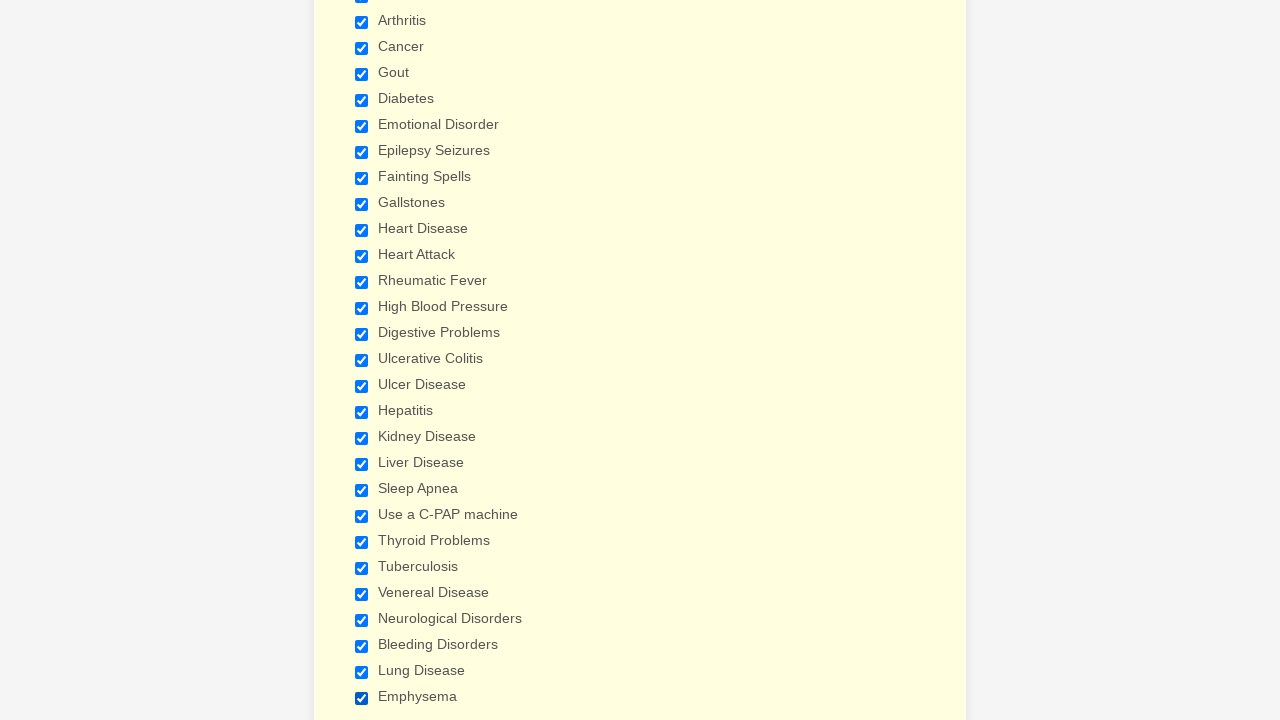

Verified checkbox 4 of 29 is selected
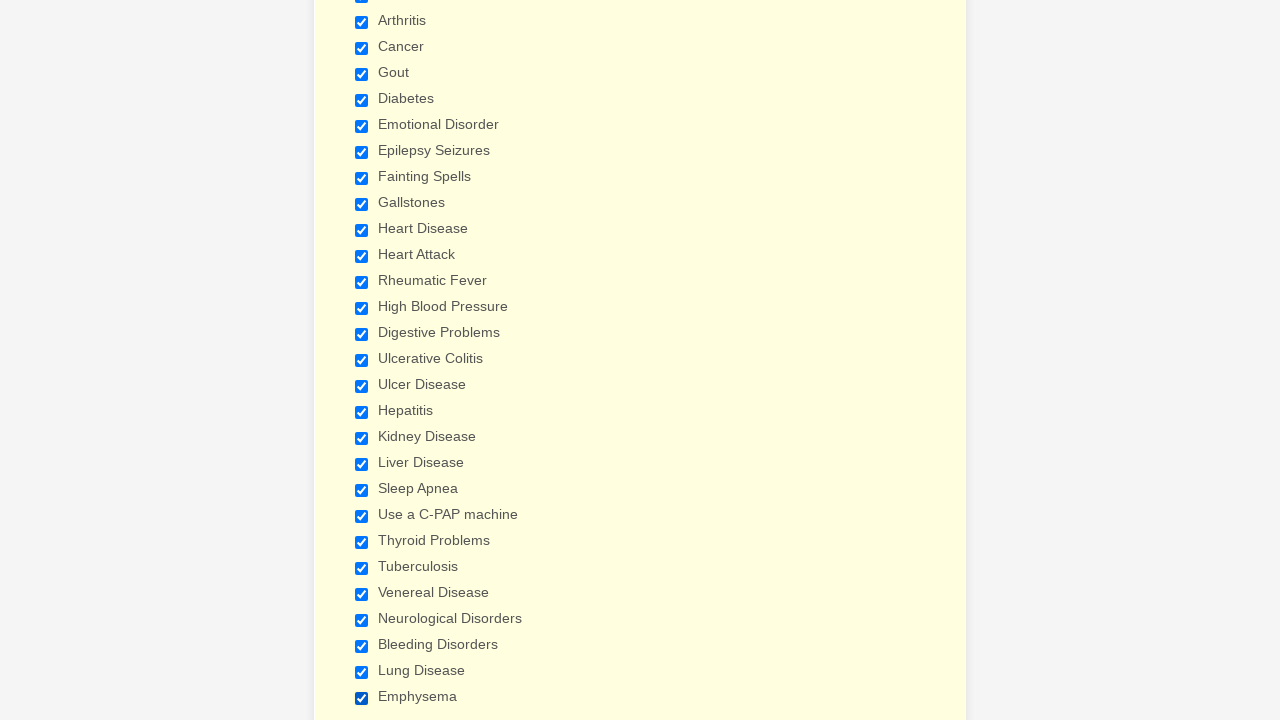

Waited 1 second after verifying checkbox 4
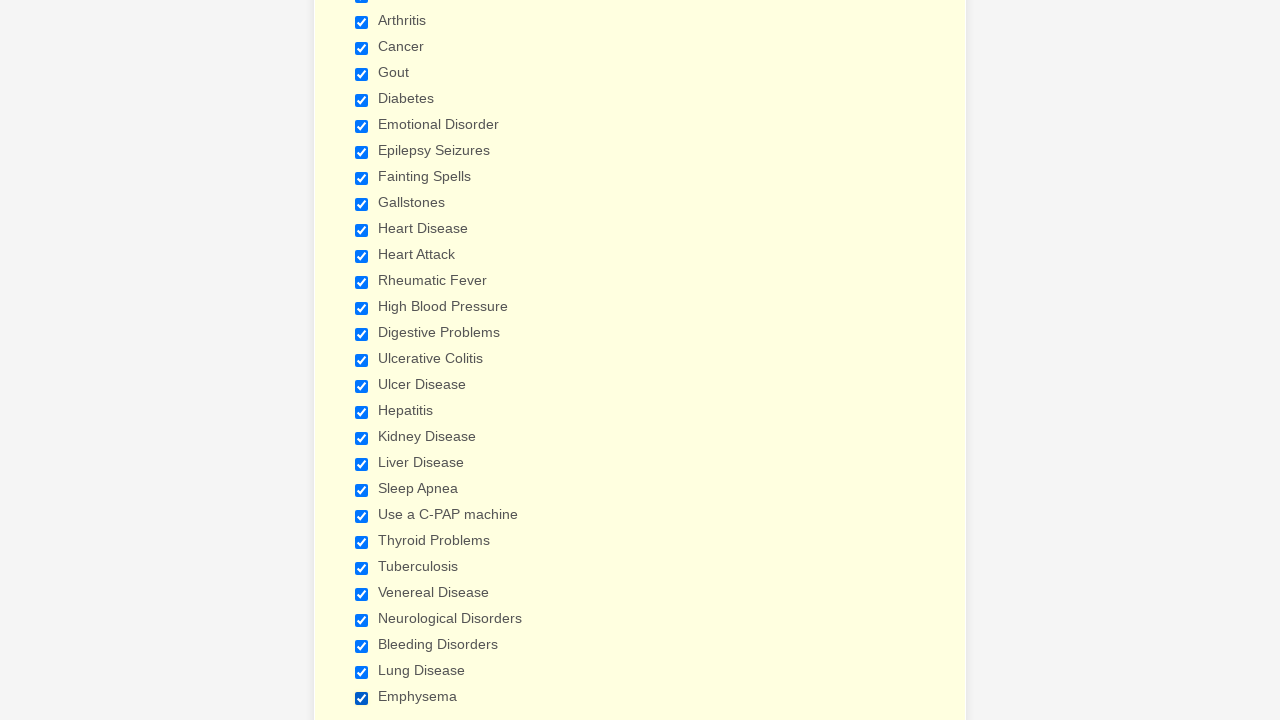

Verified checkbox 5 of 29 is selected
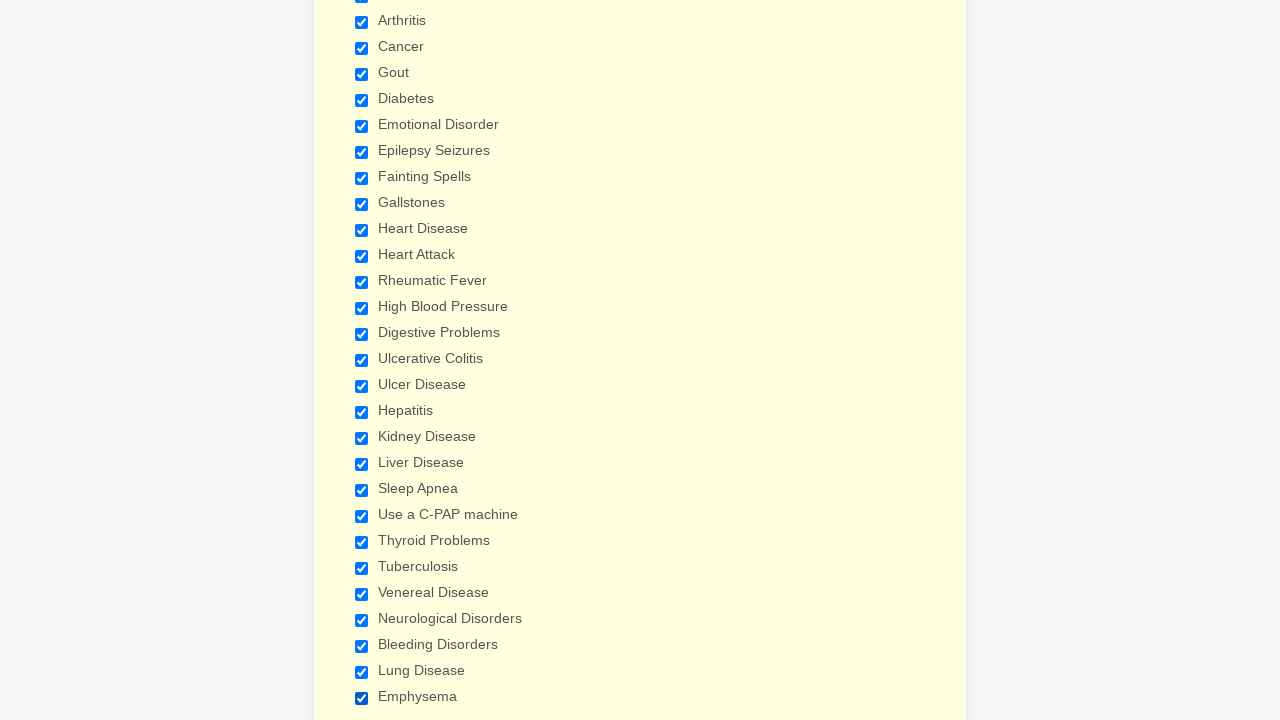

Waited 1 second after verifying checkbox 5
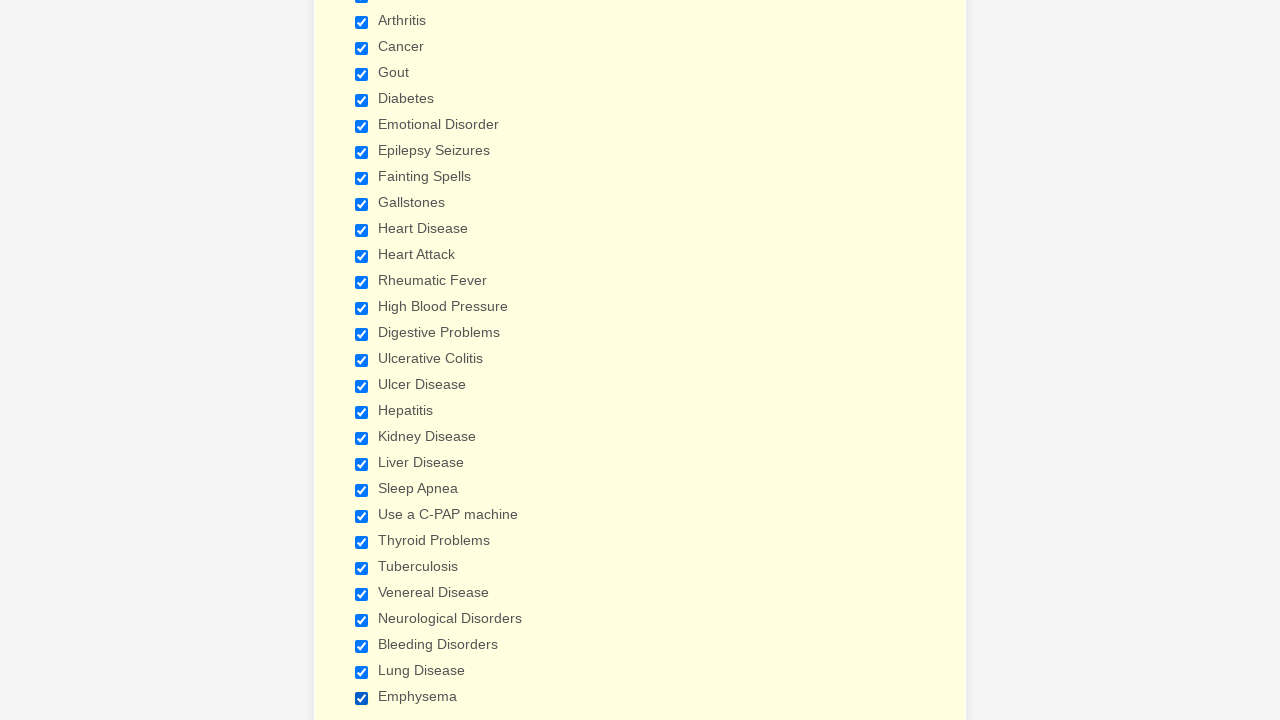

Verified checkbox 6 of 29 is selected
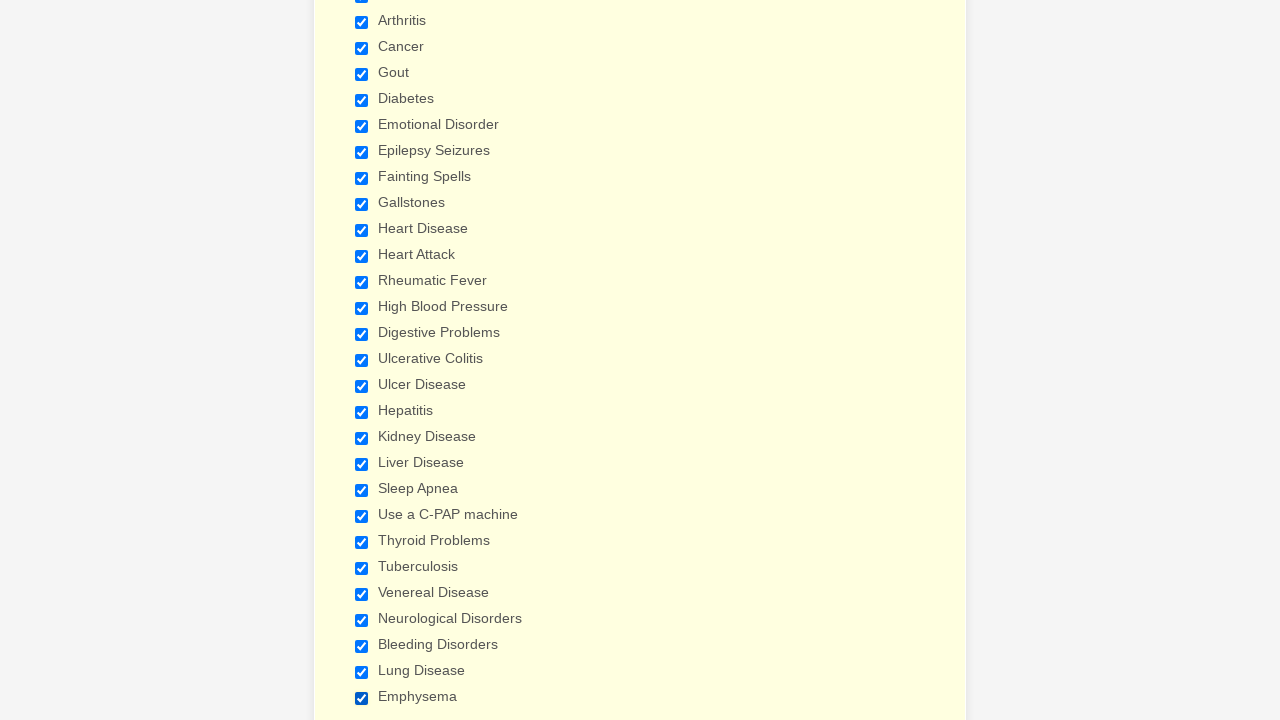

Waited 1 second after verifying checkbox 6
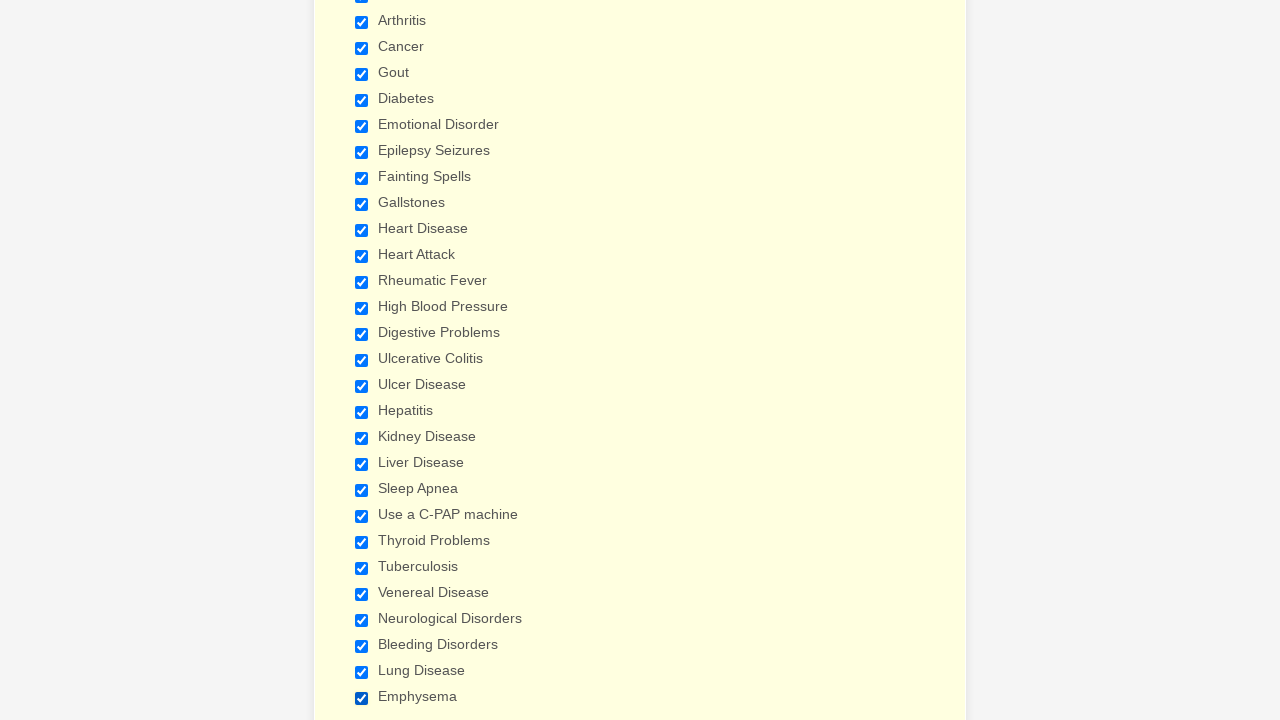

Verified checkbox 7 of 29 is selected
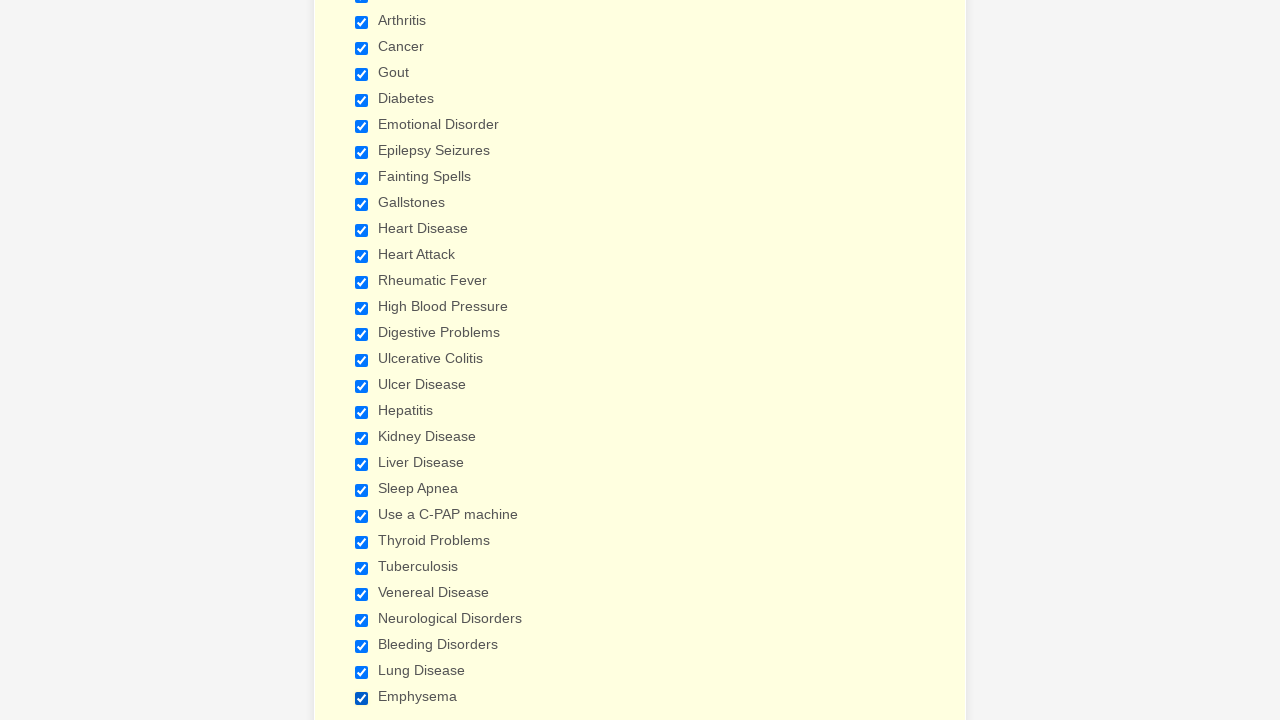

Waited 1 second after verifying checkbox 7
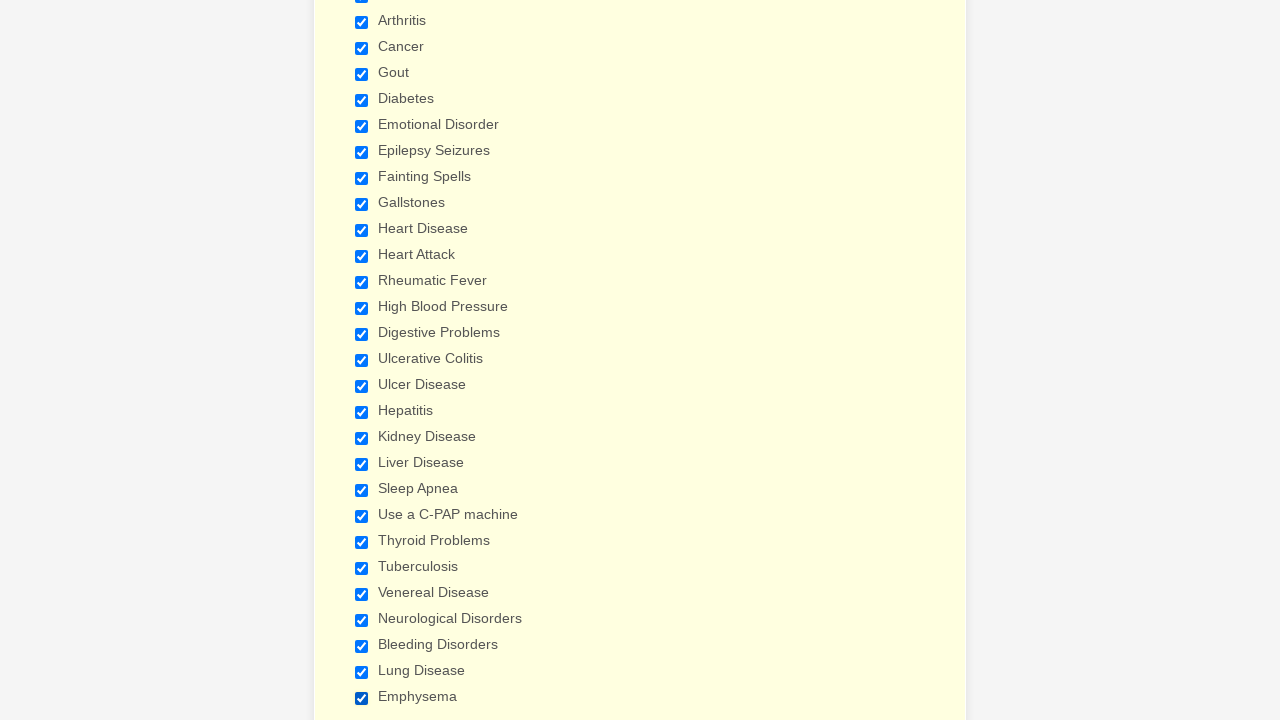

Verified checkbox 8 of 29 is selected
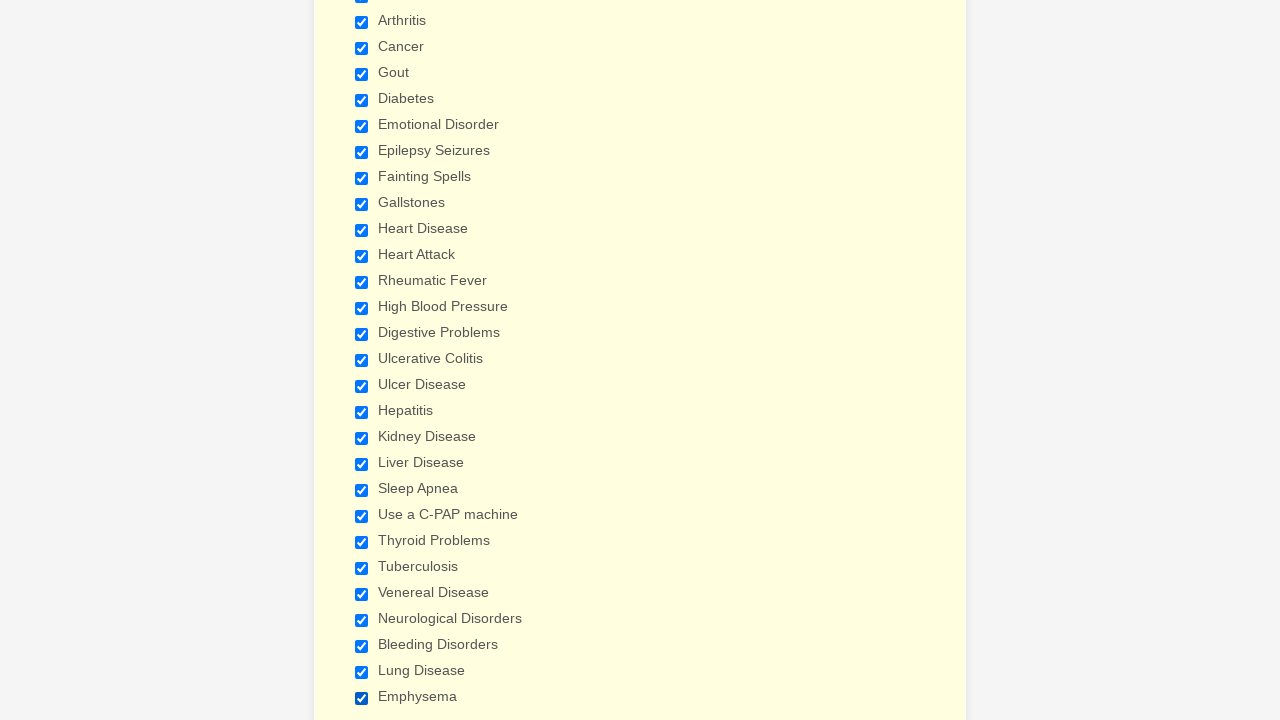

Waited 1 second after verifying checkbox 8
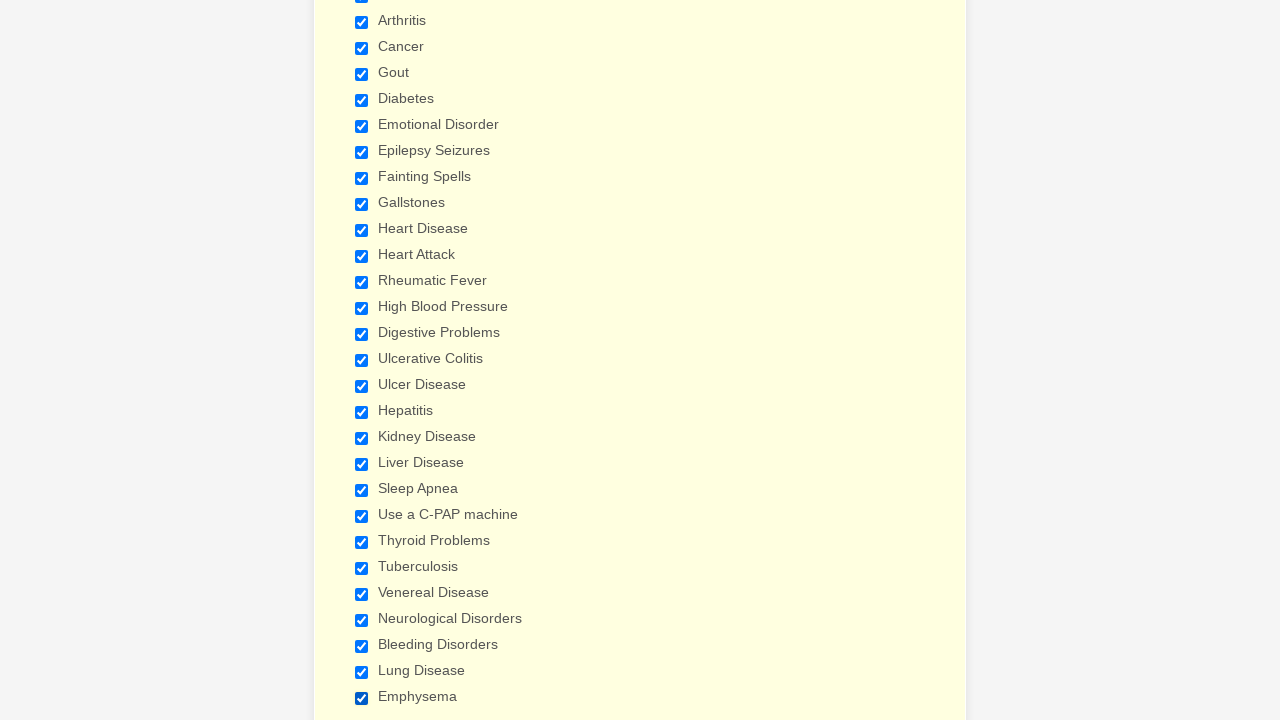

Verified checkbox 9 of 29 is selected
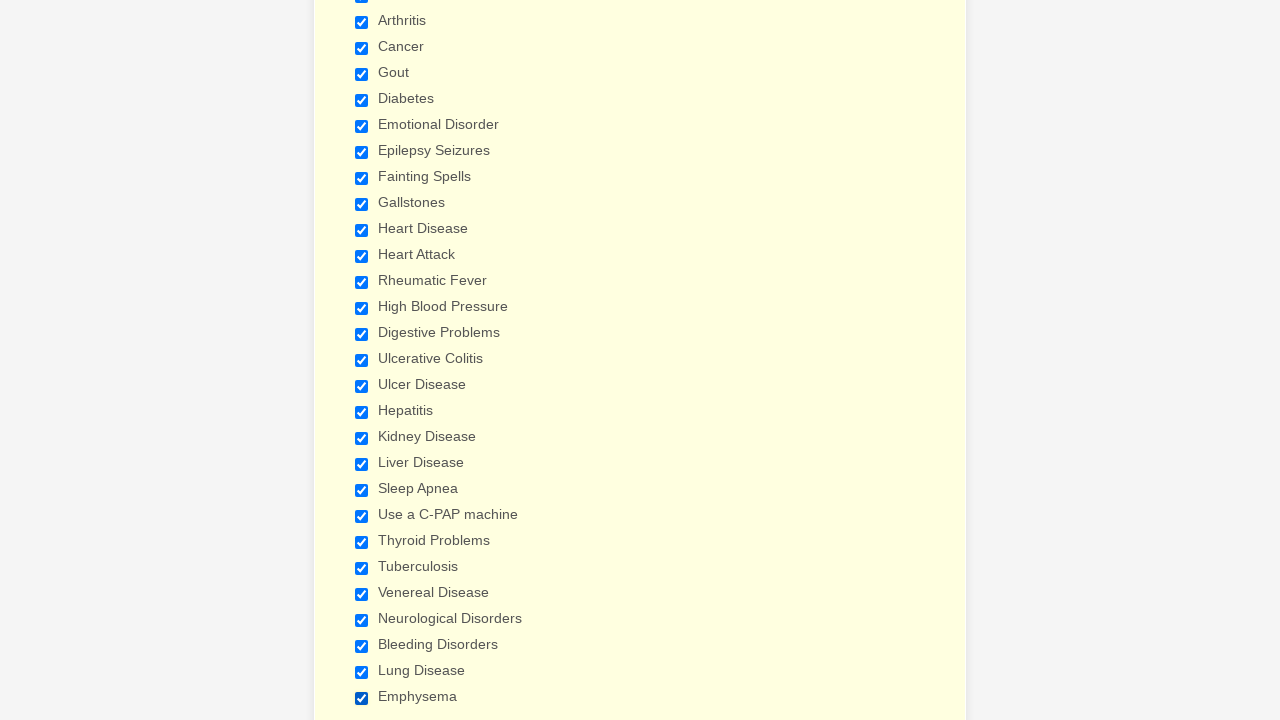

Waited 1 second after verifying checkbox 9
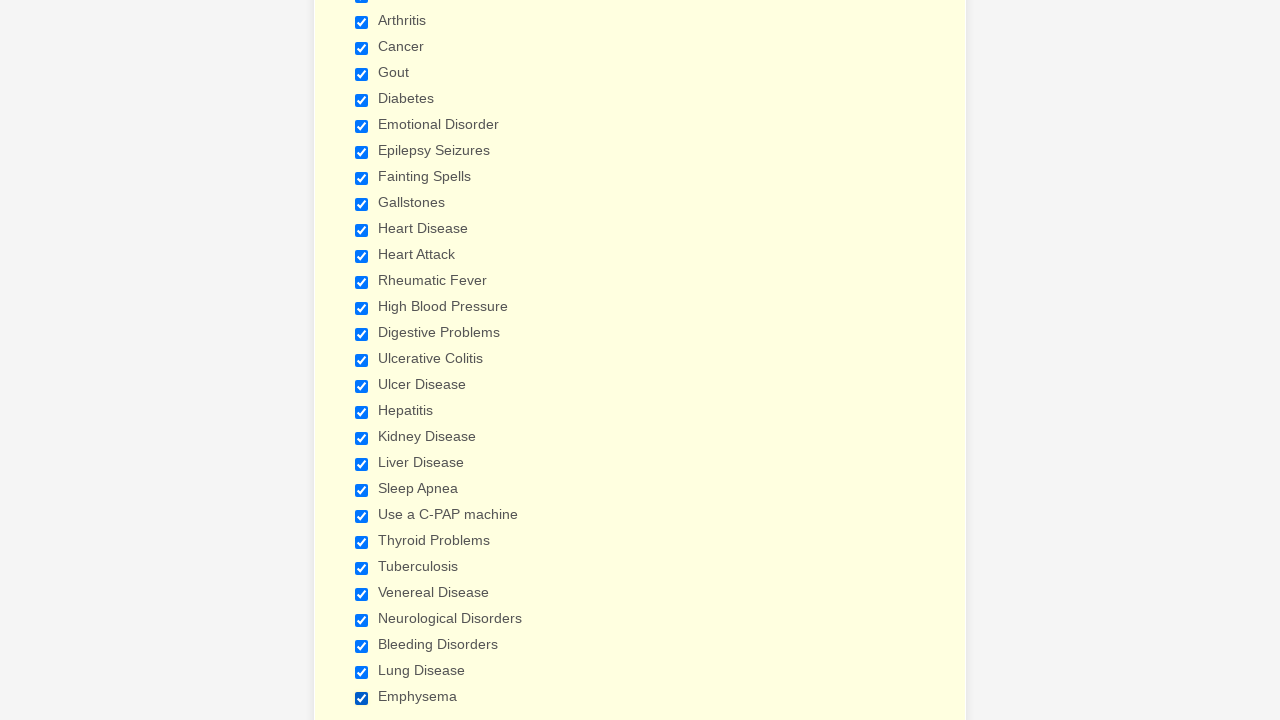

Verified checkbox 10 of 29 is selected
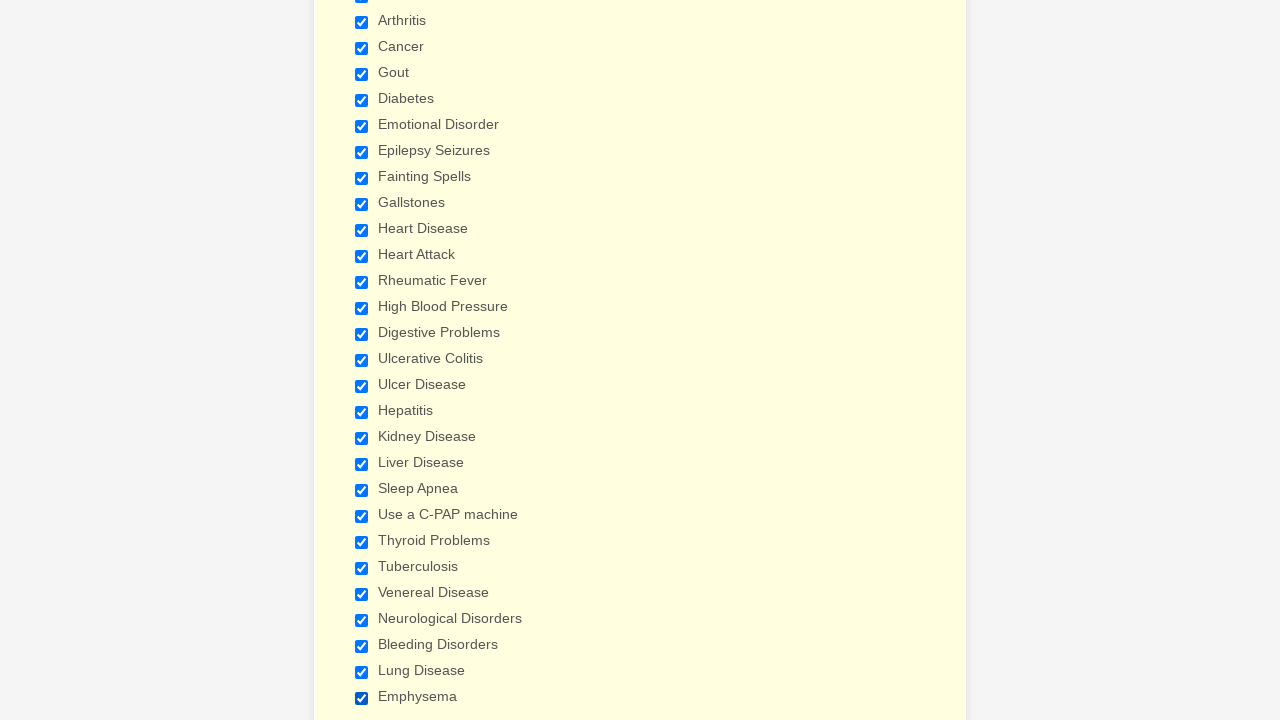

Waited 1 second after verifying checkbox 10
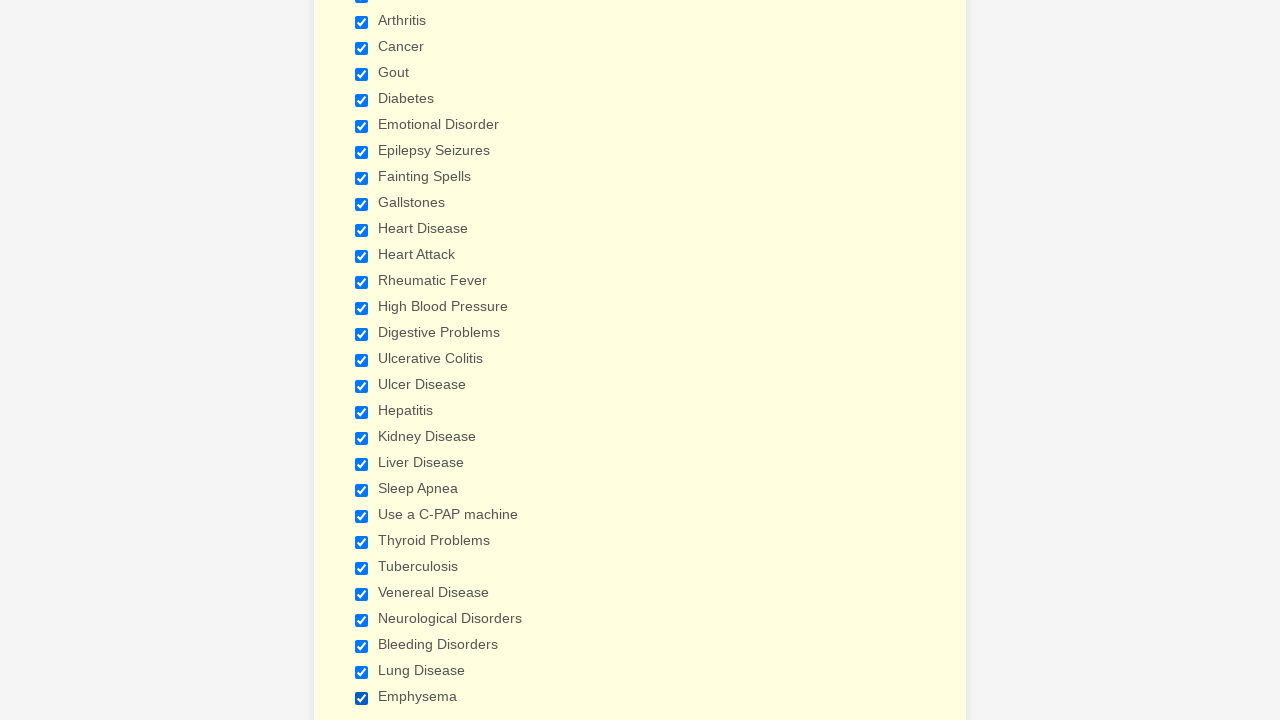

Verified checkbox 11 of 29 is selected
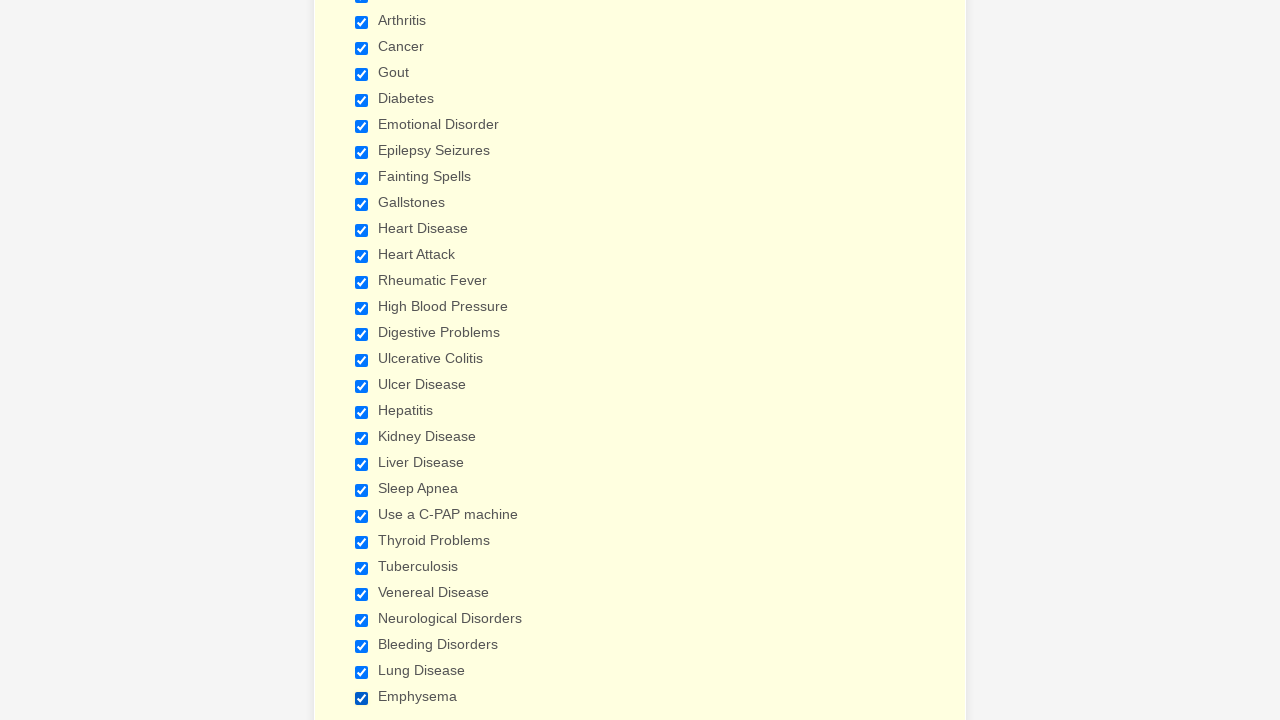

Waited 1 second after verifying checkbox 11
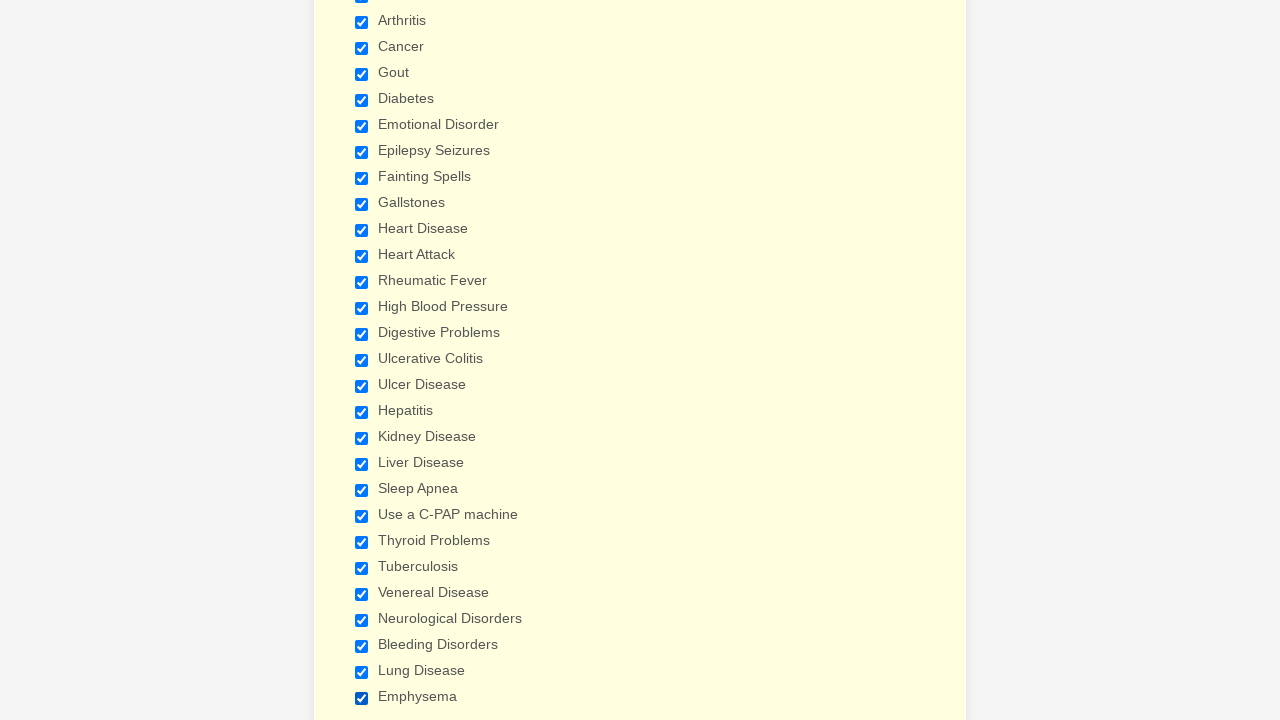

Verified checkbox 12 of 29 is selected
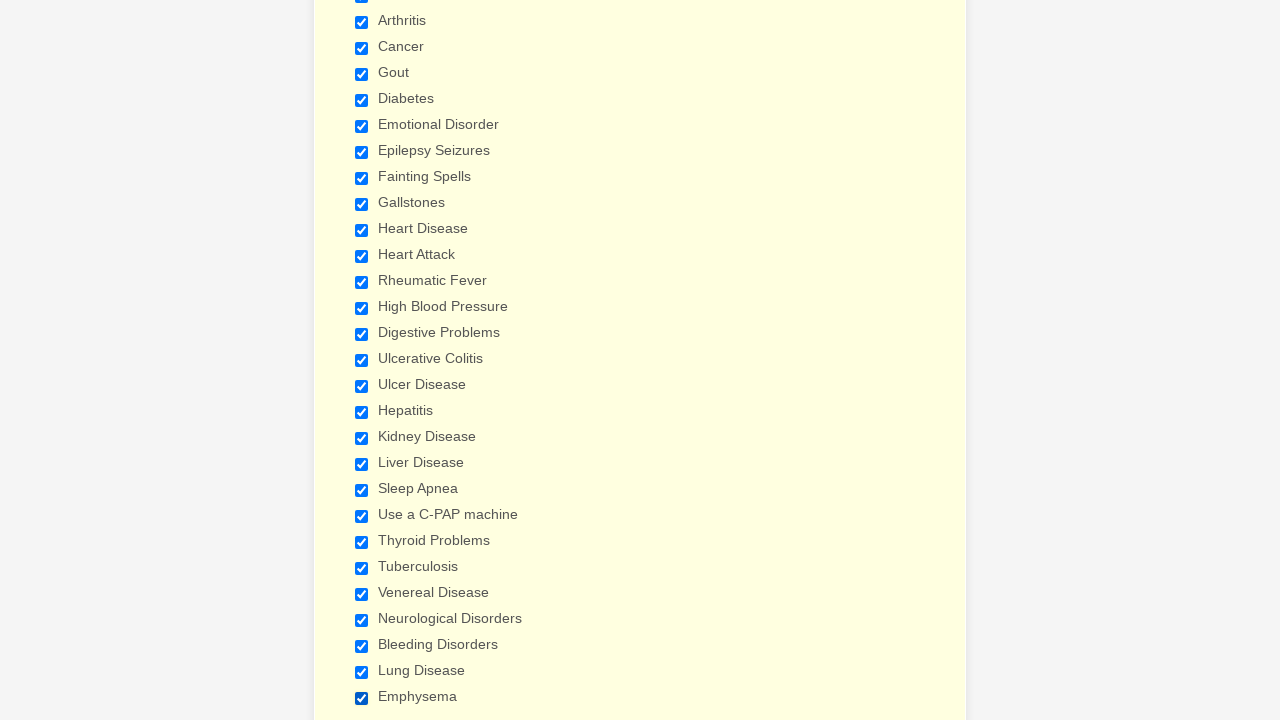

Waited 1 second after verifying checkbox 12
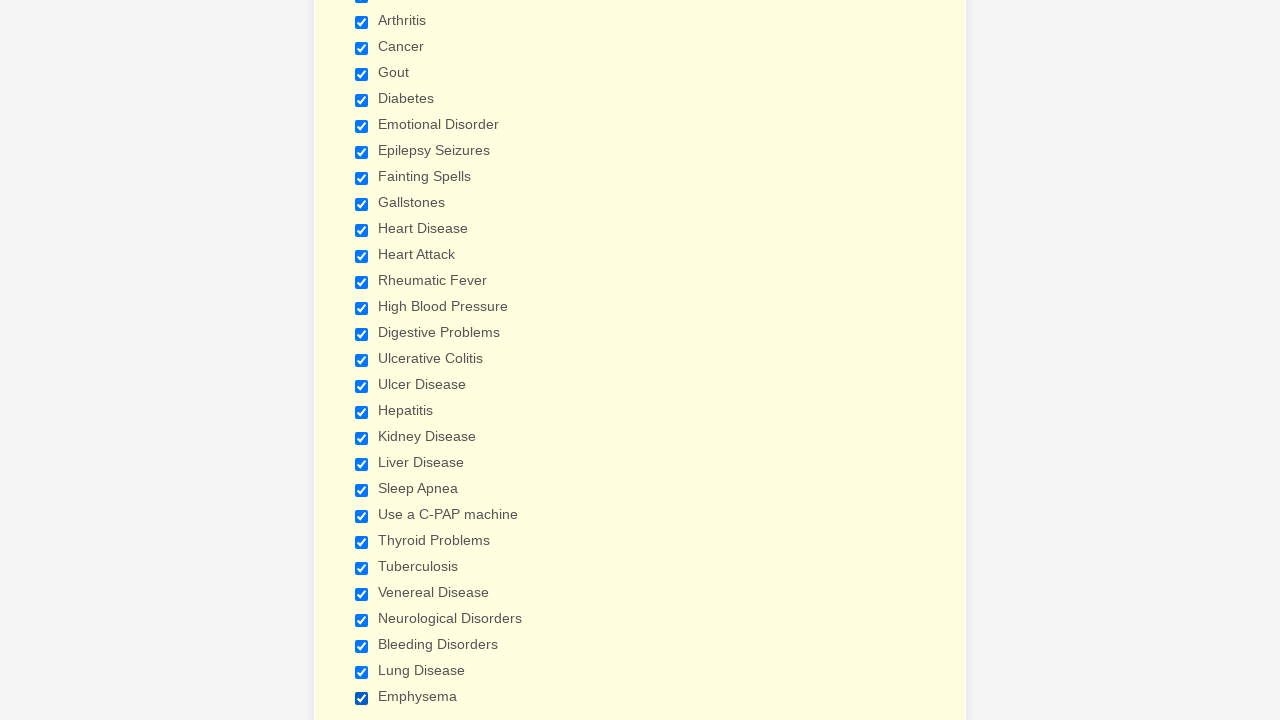

Verified checkbox 13 of 29 is selected
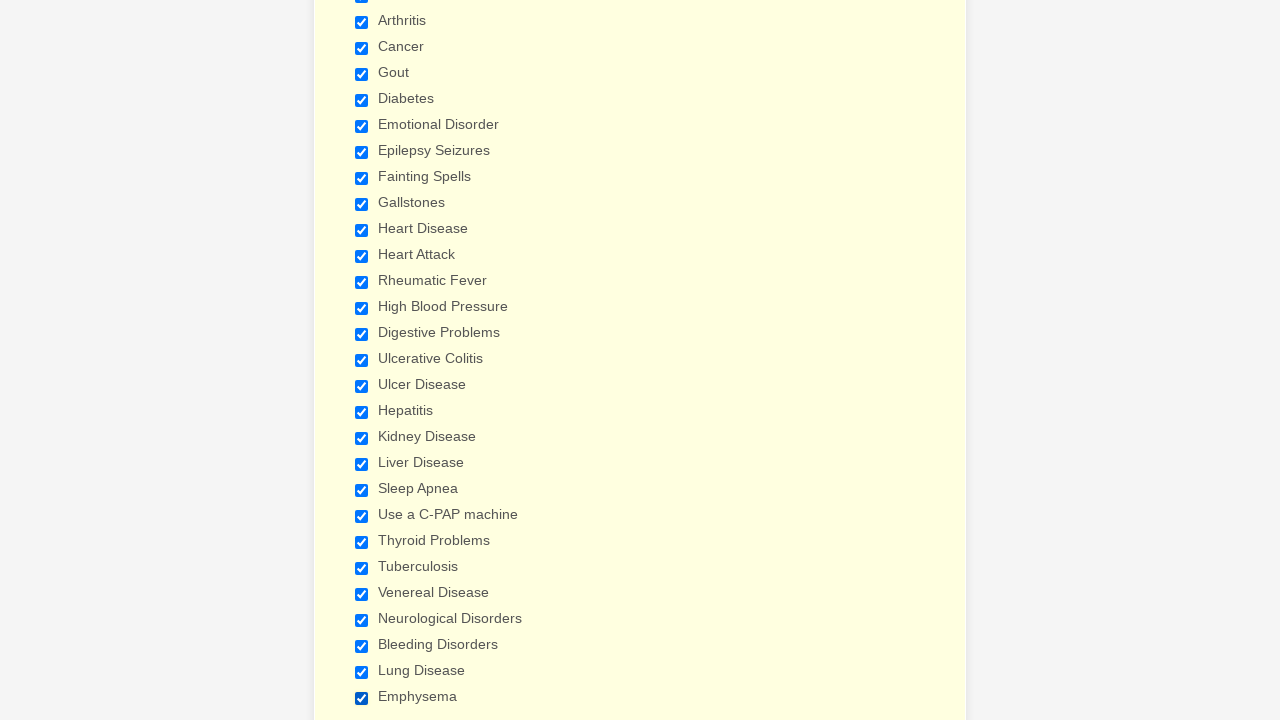

Waited 1 second after verifying checkbox 13
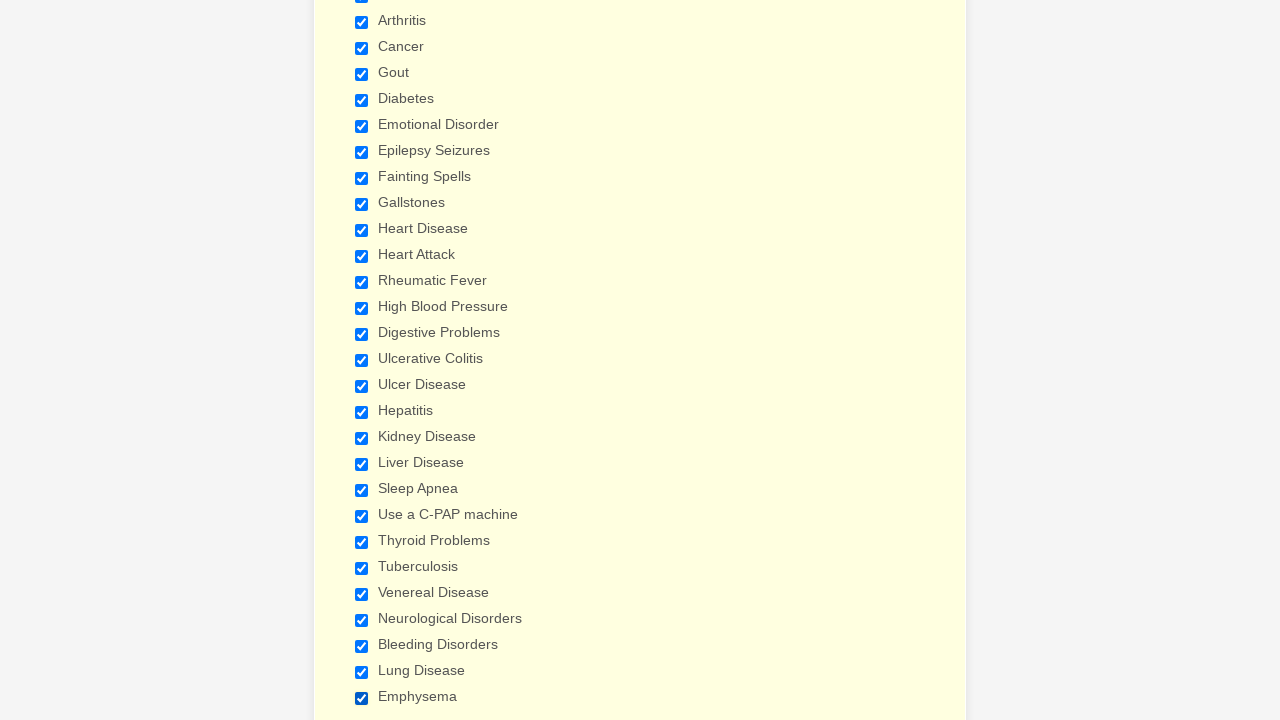

Verified checkbox 14 of 29 is selected
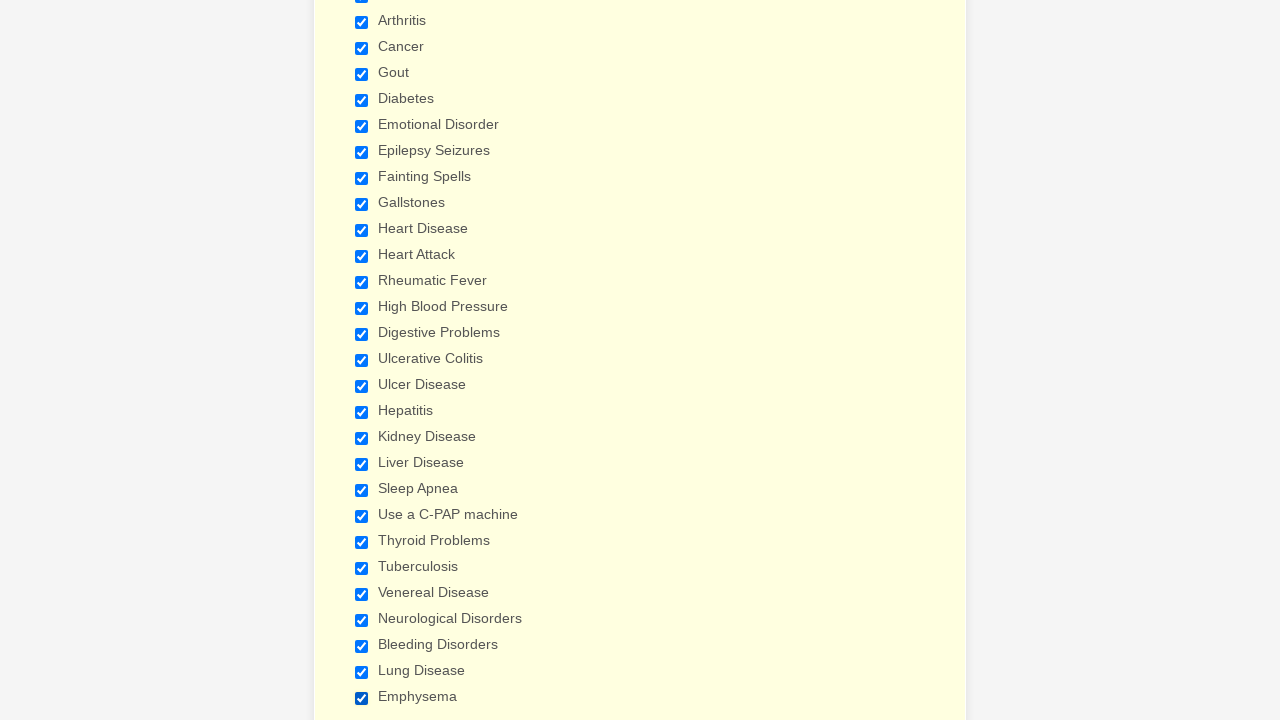

Waited 1 second after verifying checkbox 14
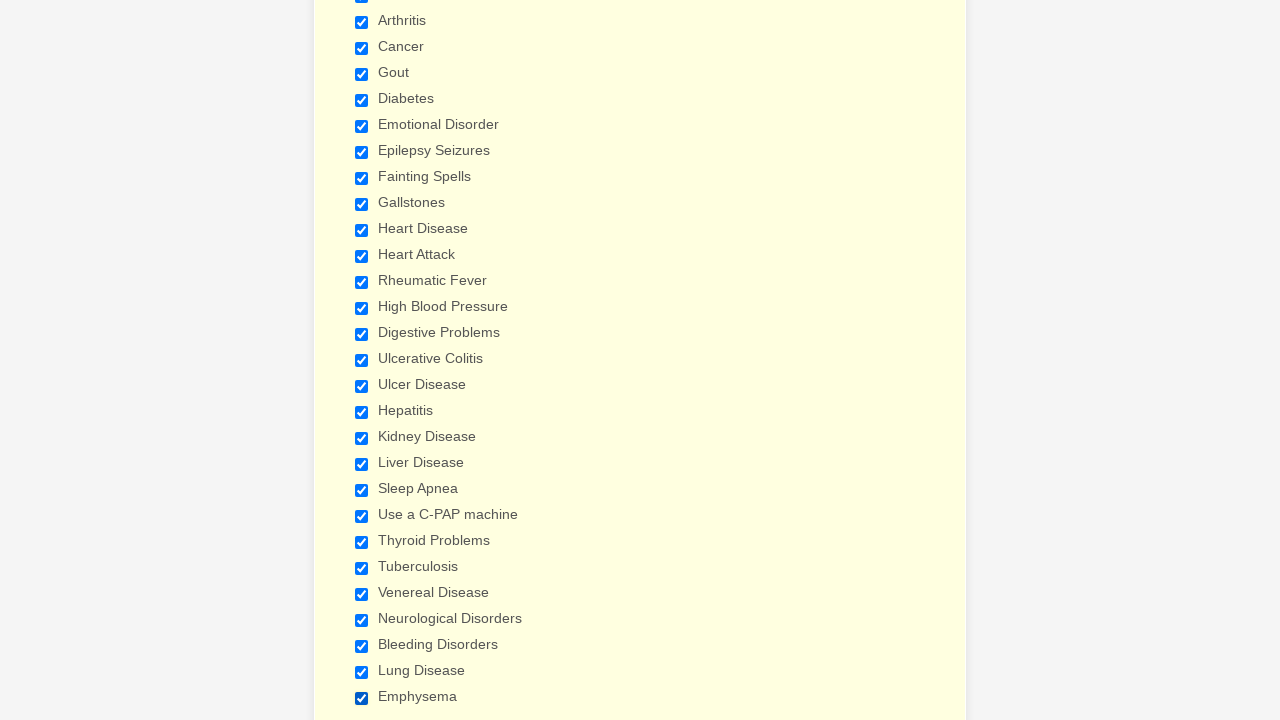

Verified checkbox 15 of 29 is selected
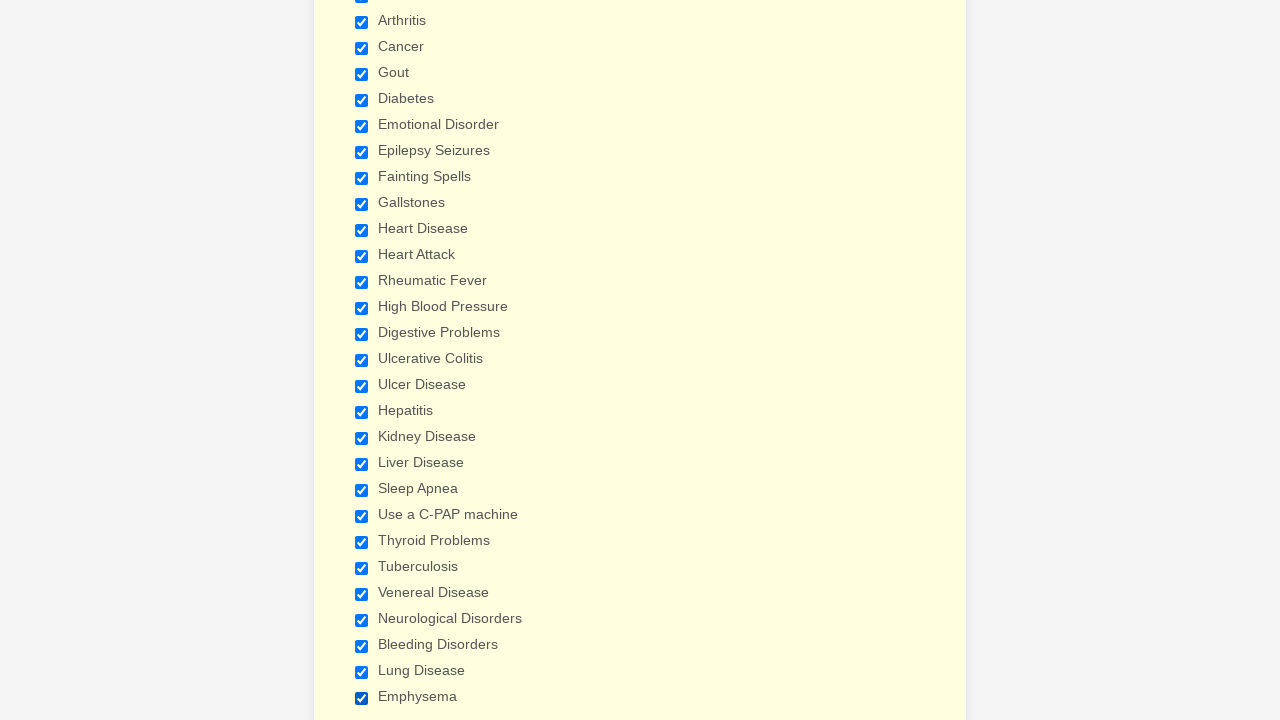

Waited 1 second after verifying checkbox 15
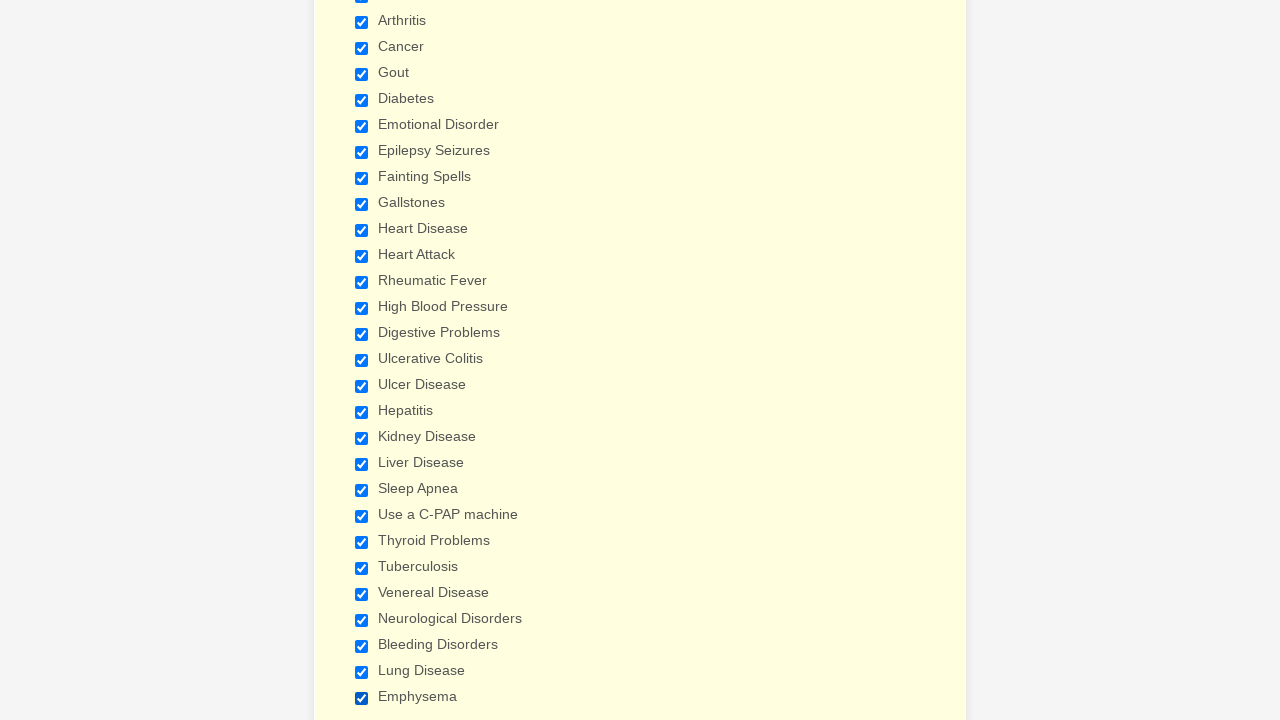

Verified checkbox 16 of 29 is selected
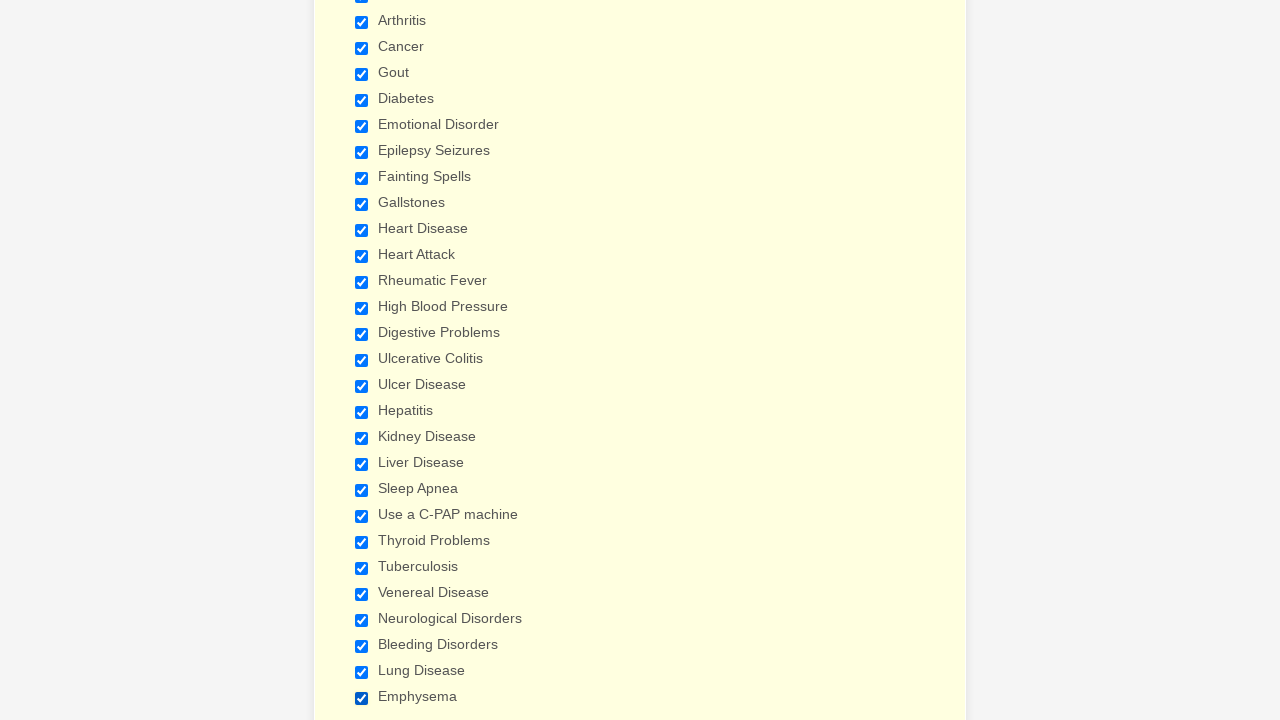

Waited 1 second after verifying checkbox 16
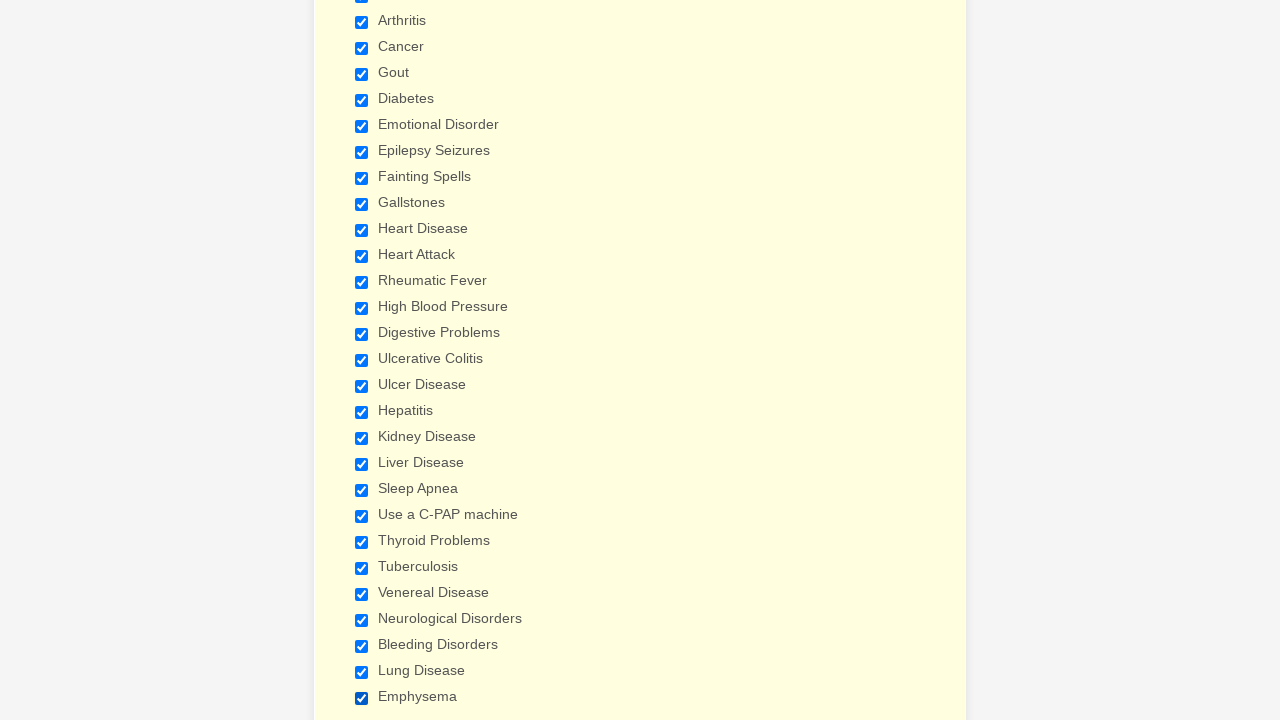

Verified checkbox 17 of 29 is selected
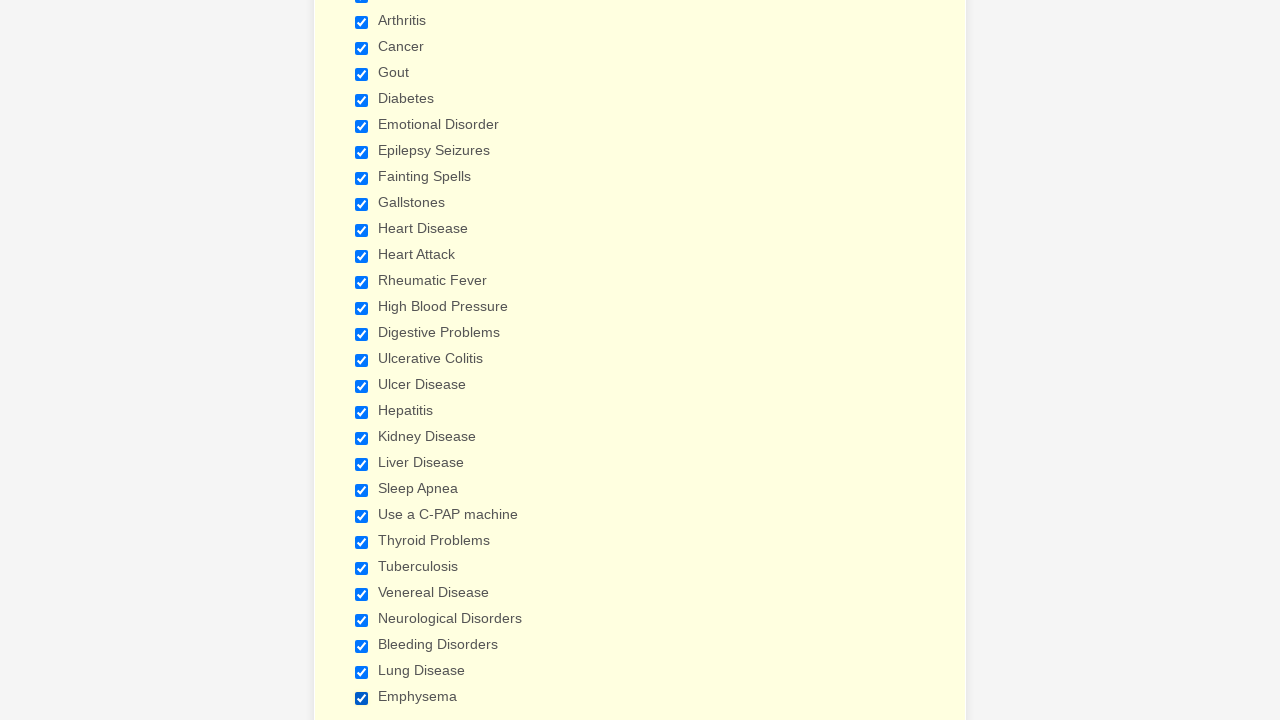

Waited 1 second after verifying checkbox 17
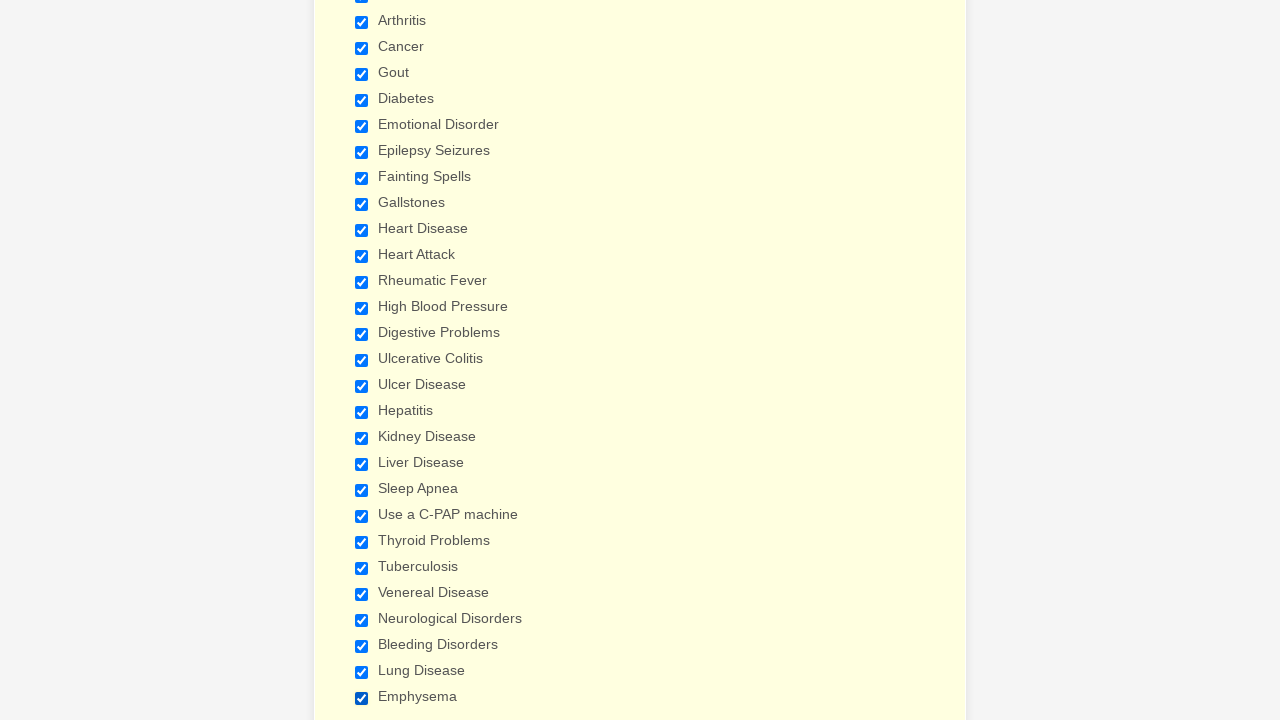

Verified checkbox 18 of 29 is selected
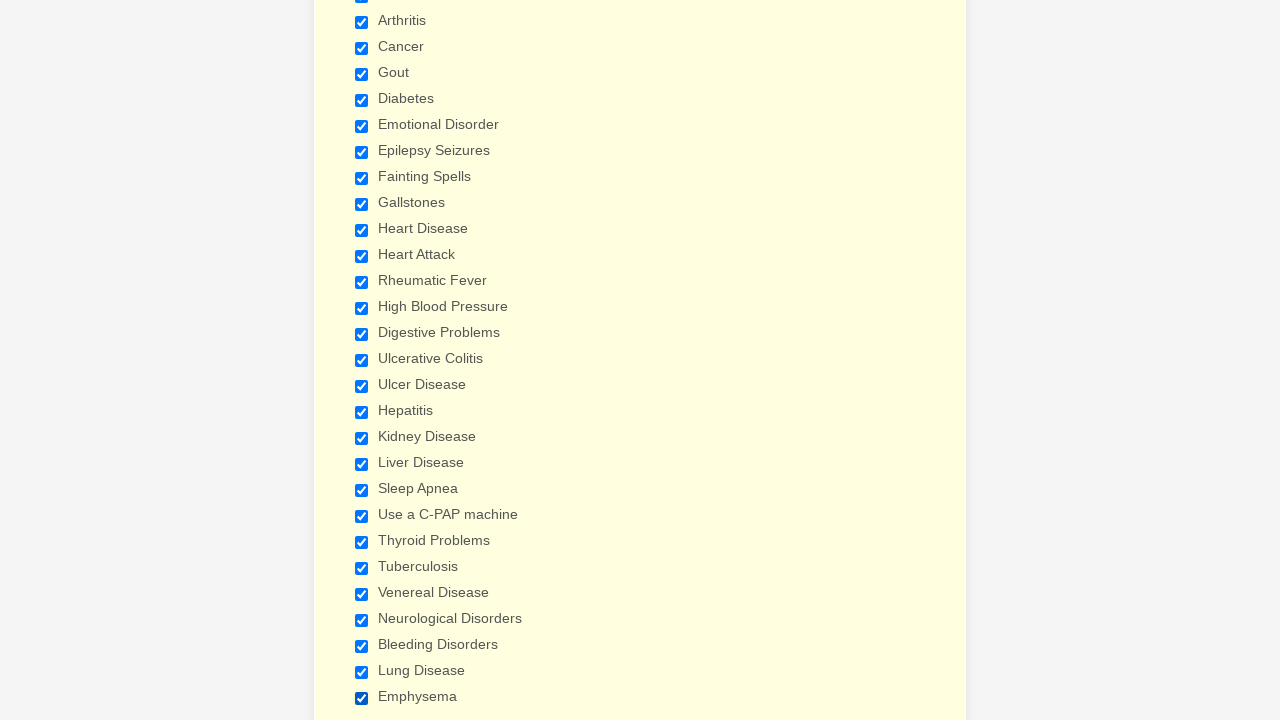

Waited 1 second after verifying checkbox 18
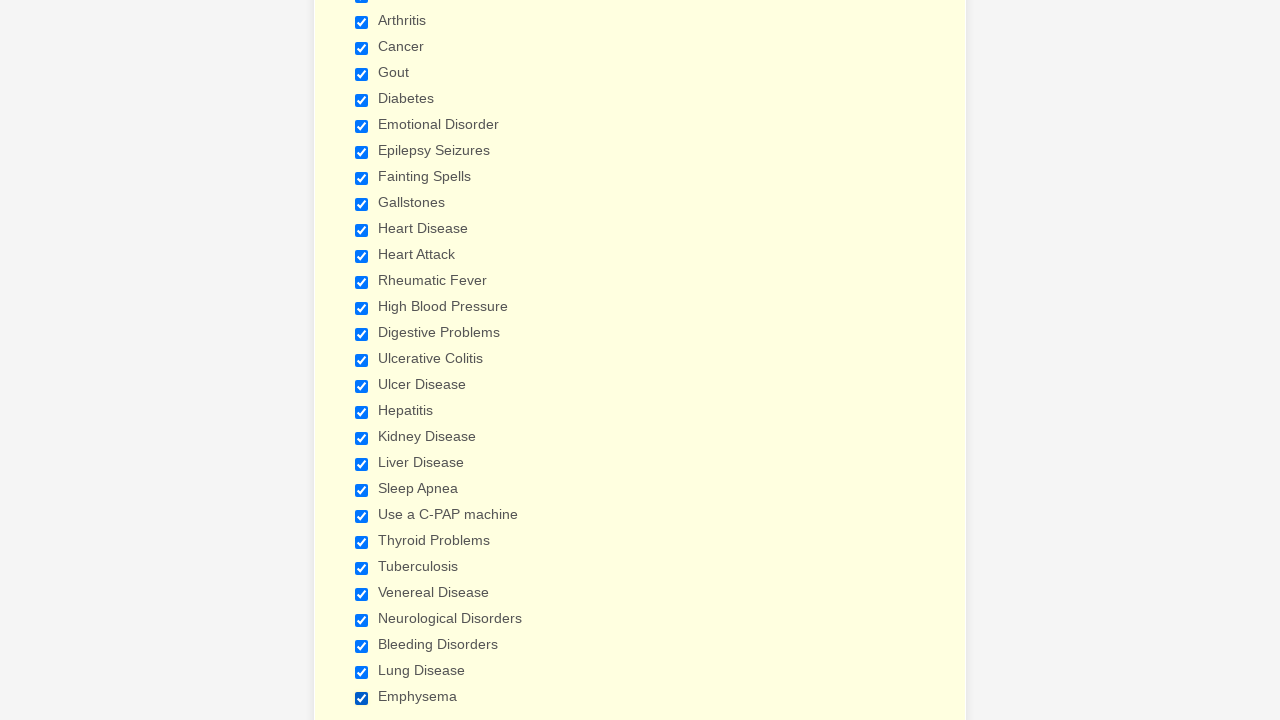

Verified checkbox 19 of 29 is selected
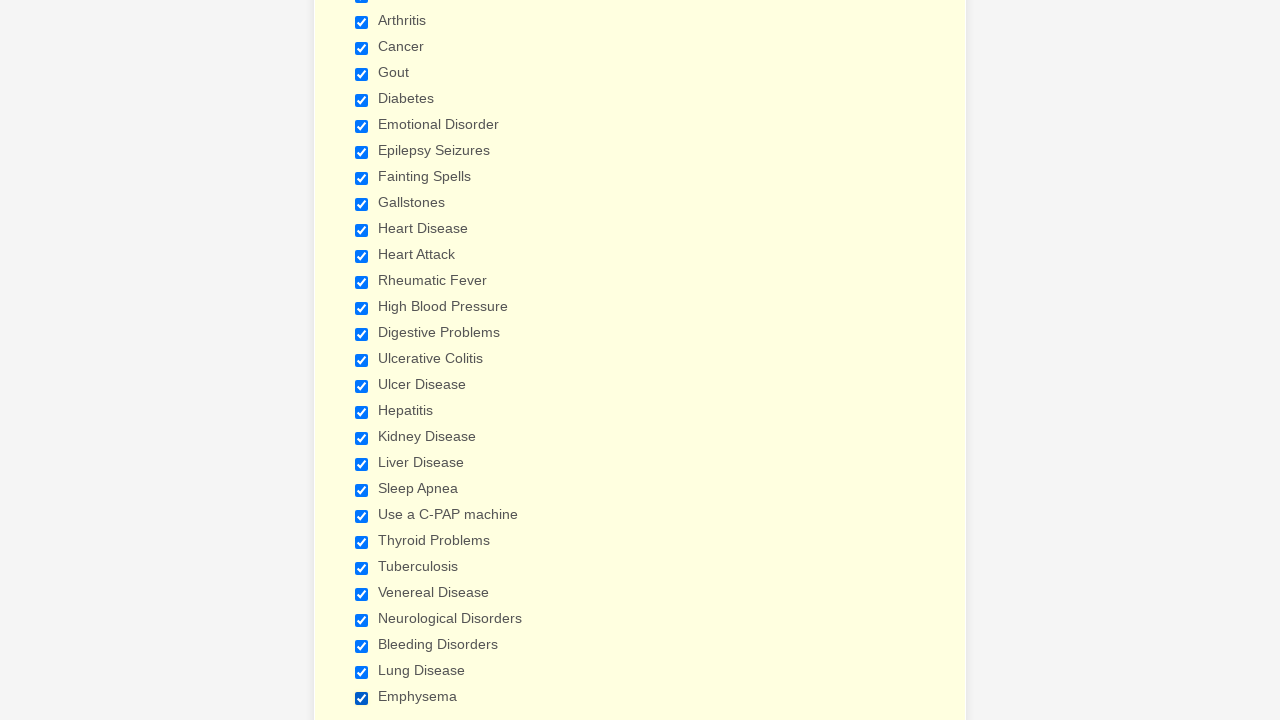

Waited 1 second after verifying checkbox 19
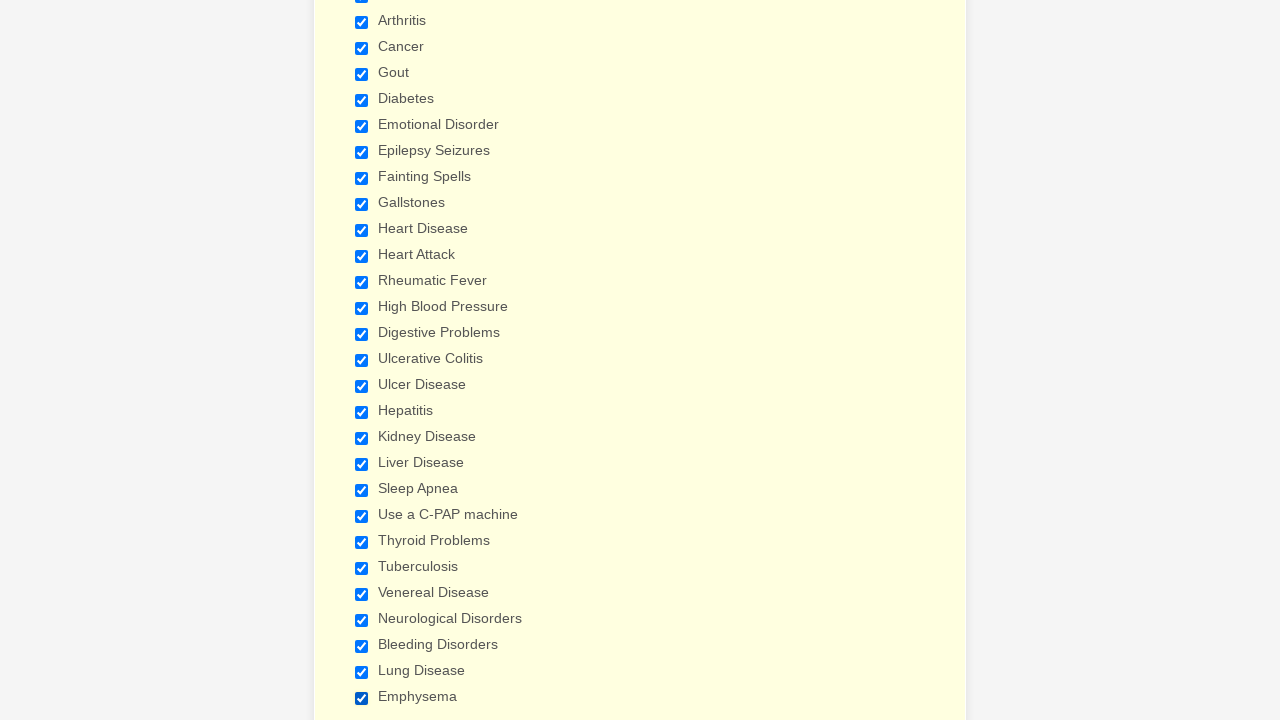

Verified checkbox 20 of 29 is selected
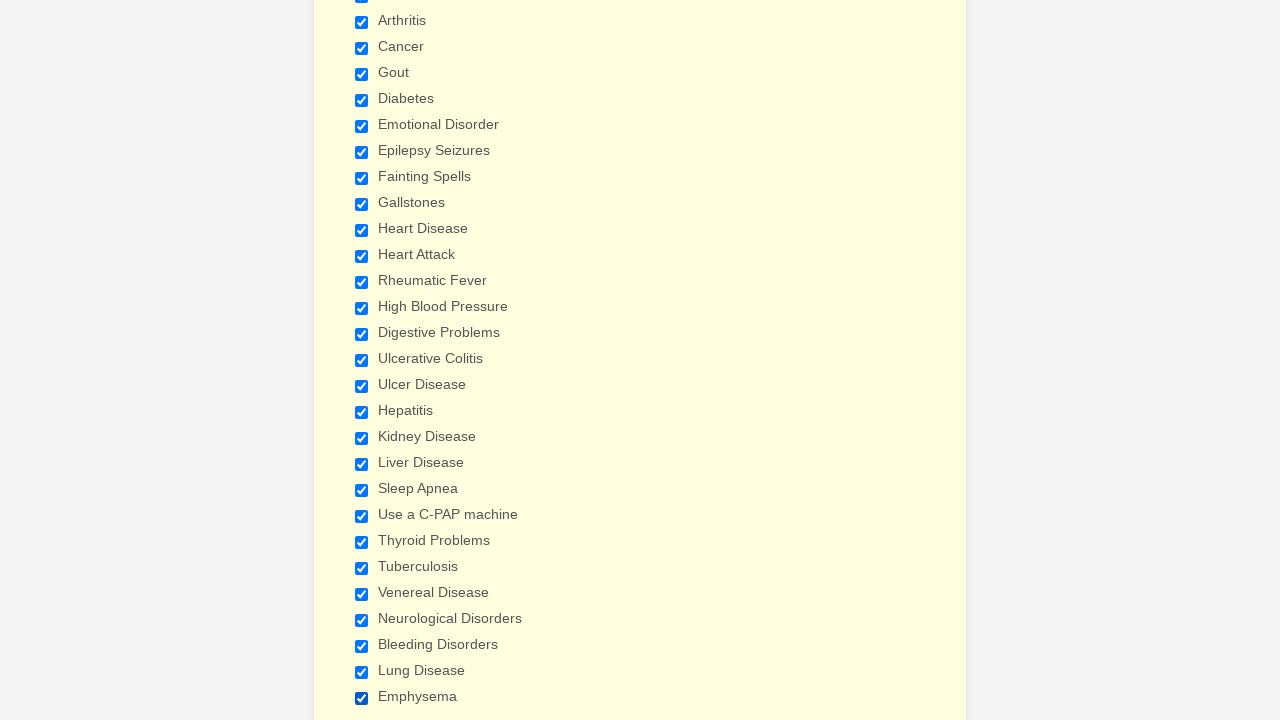

Waited 1 second after verifying checkbox 20
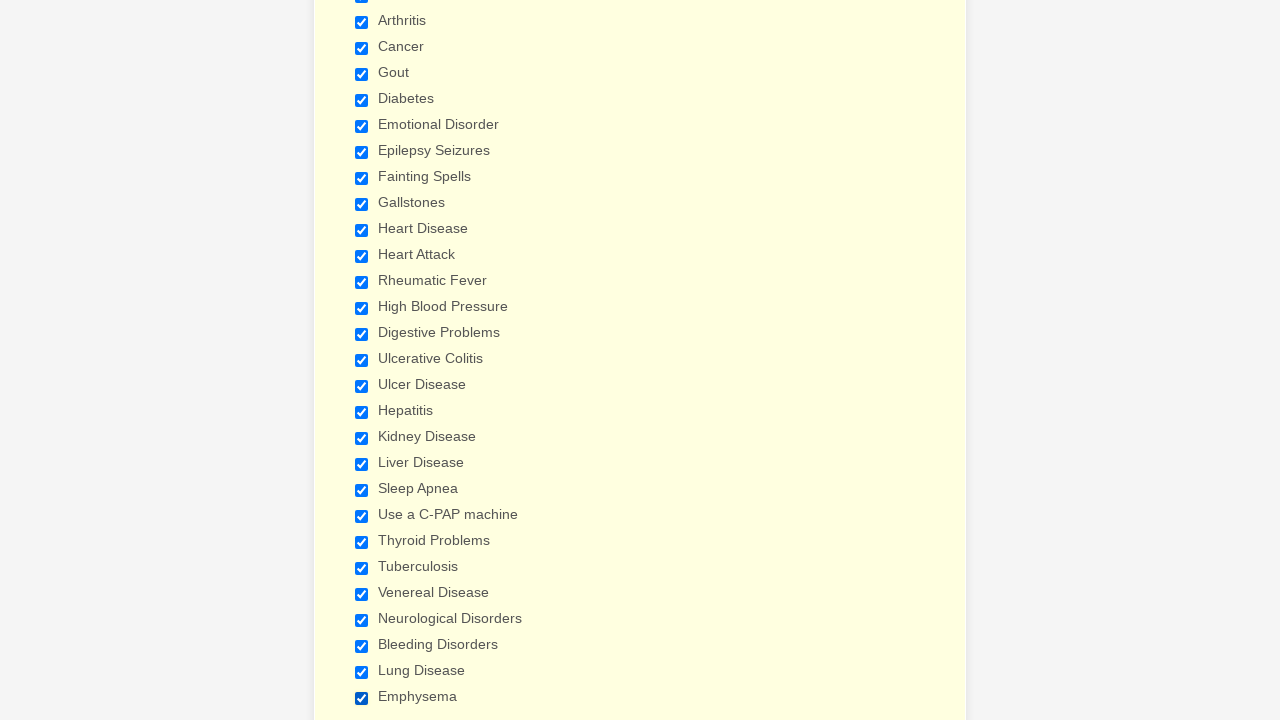

Verified checkbox 21 of 29 is selected
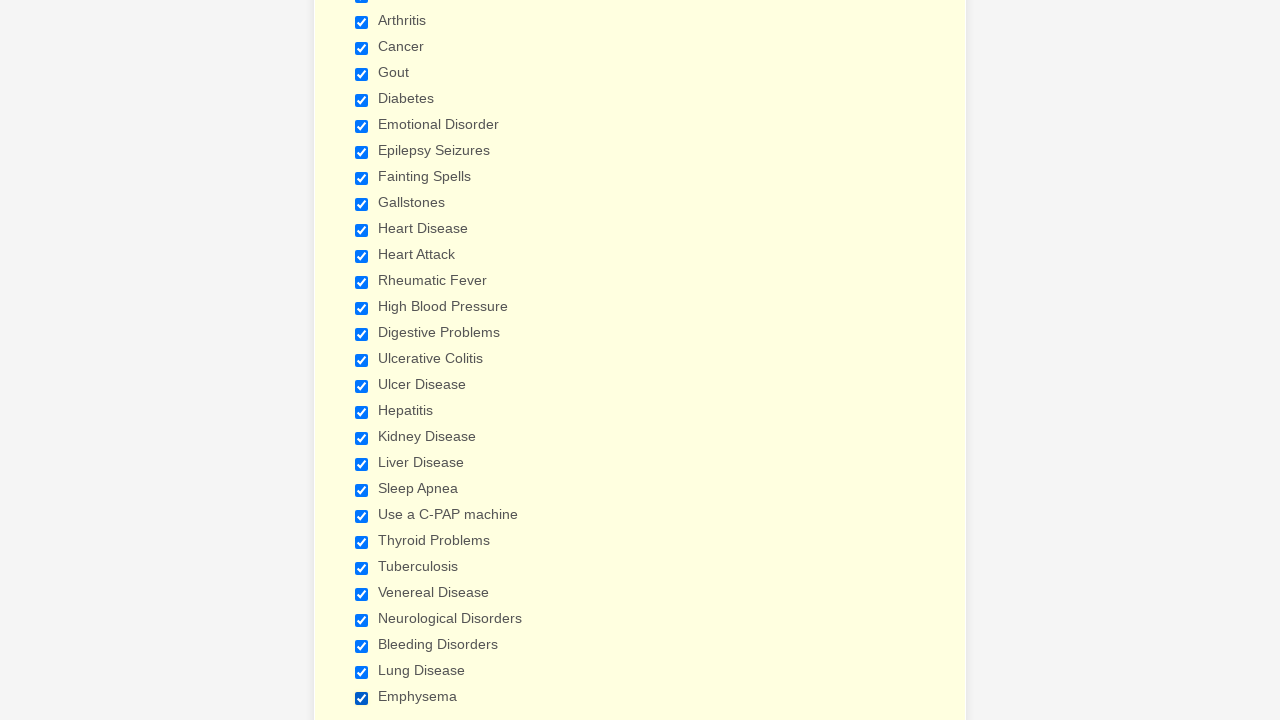

Waited 1 second after verifying checkbox 21
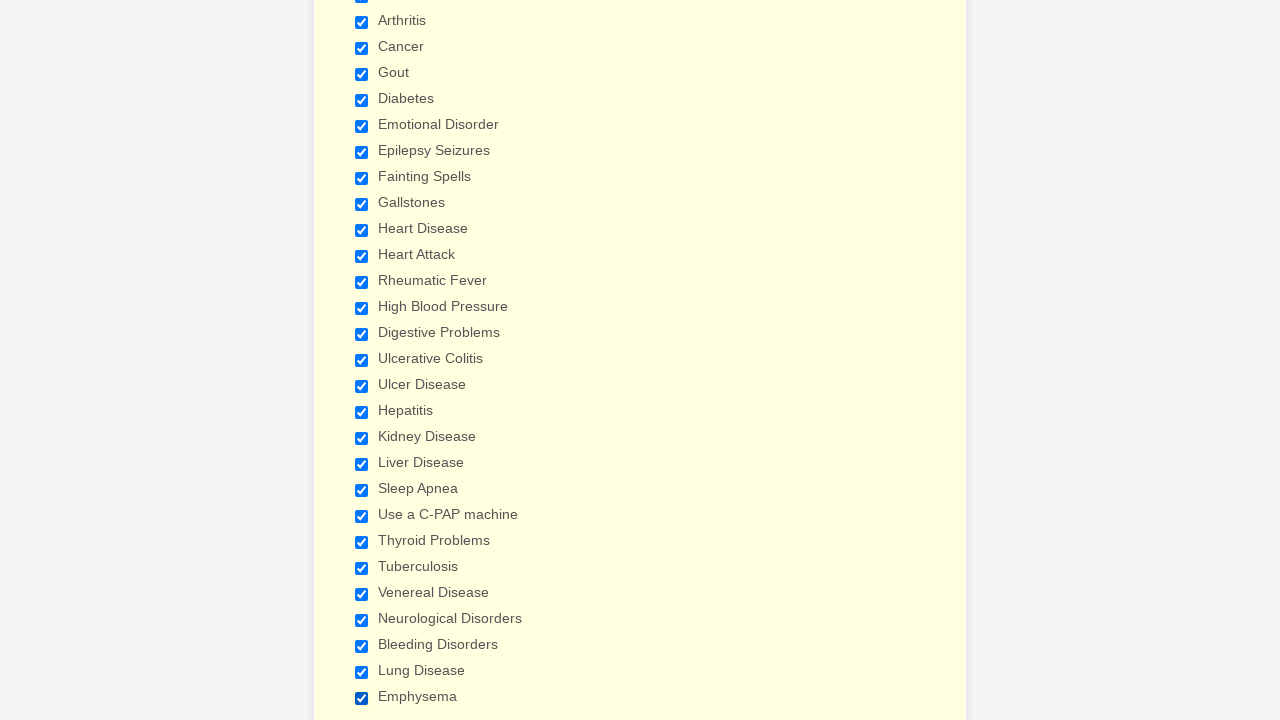

Verified checkbox 22 of 29 is selected
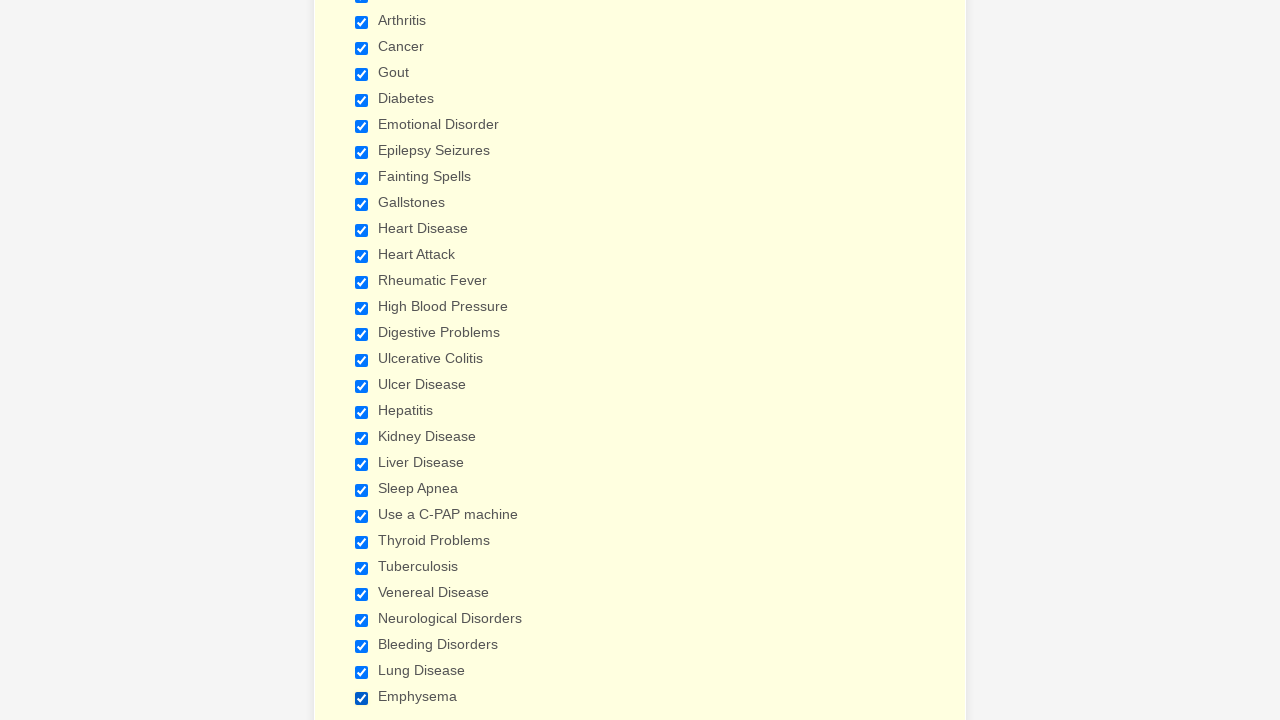

Waited 1 second after verifying checkbox 22
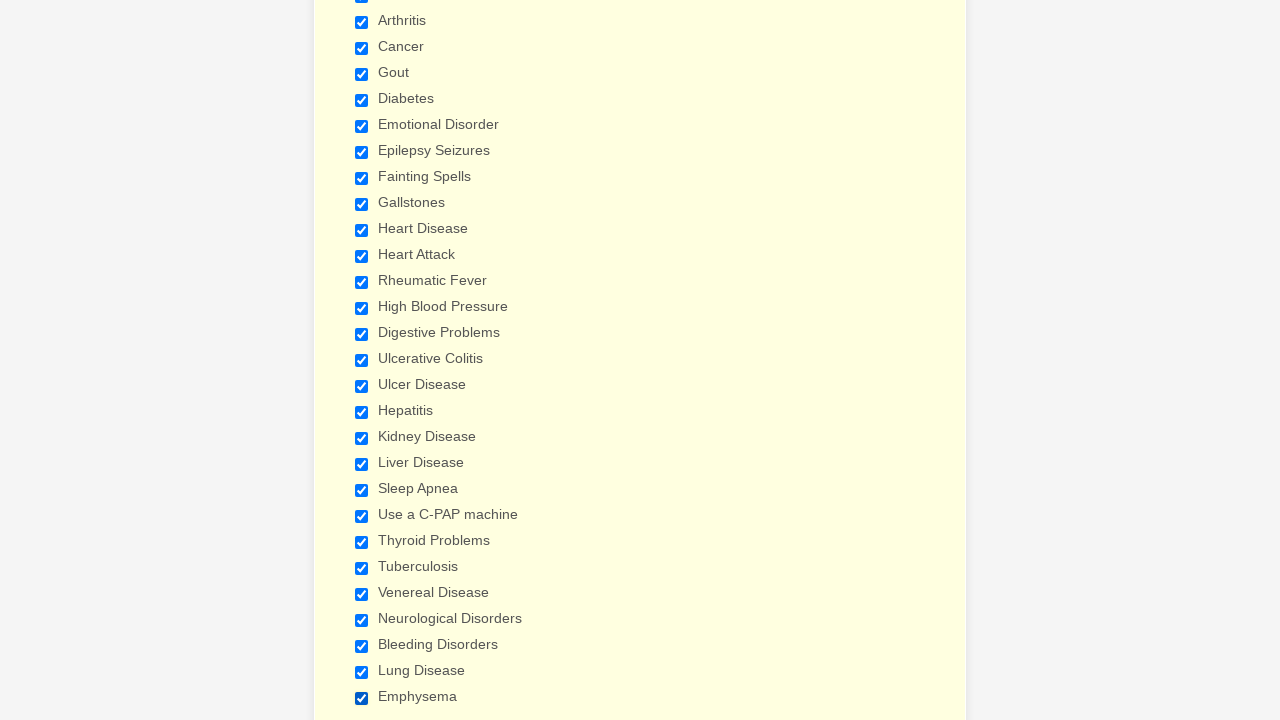

Verified checkbox 23 of 29 is selected
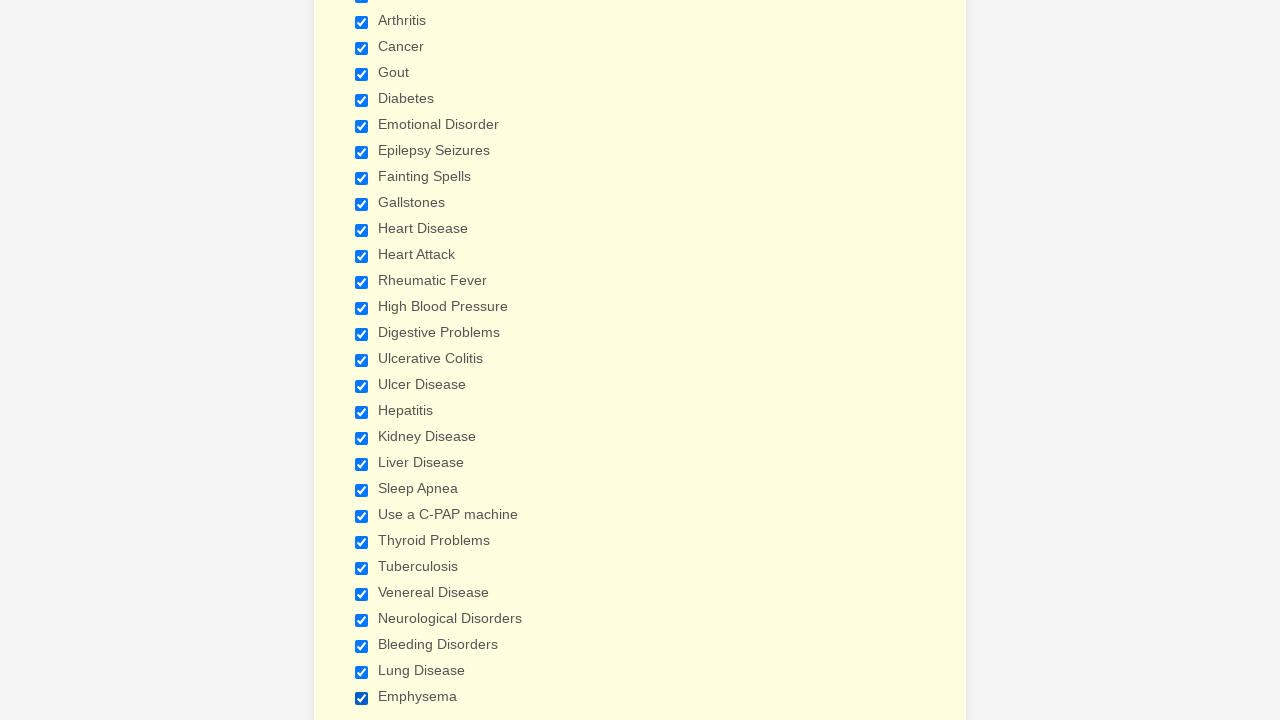

Waited 1 second after verifying checkbox 23
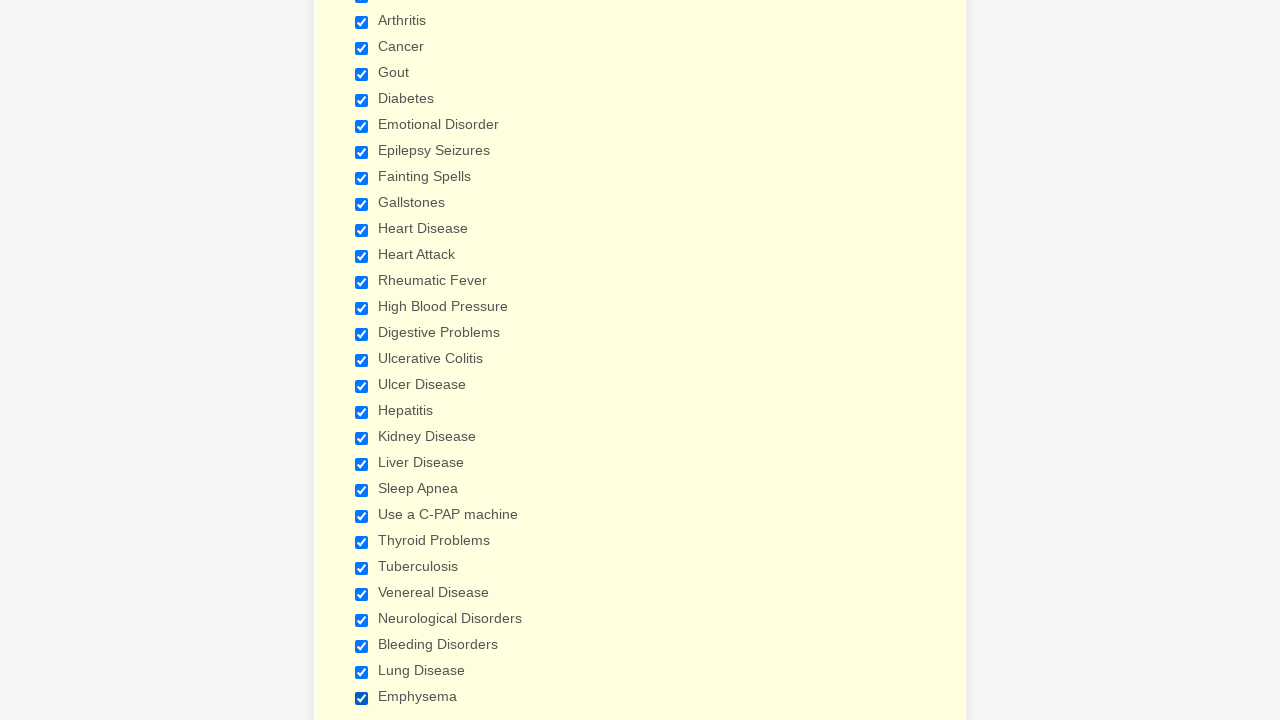

Verified checkbox 24 of 29 is selected
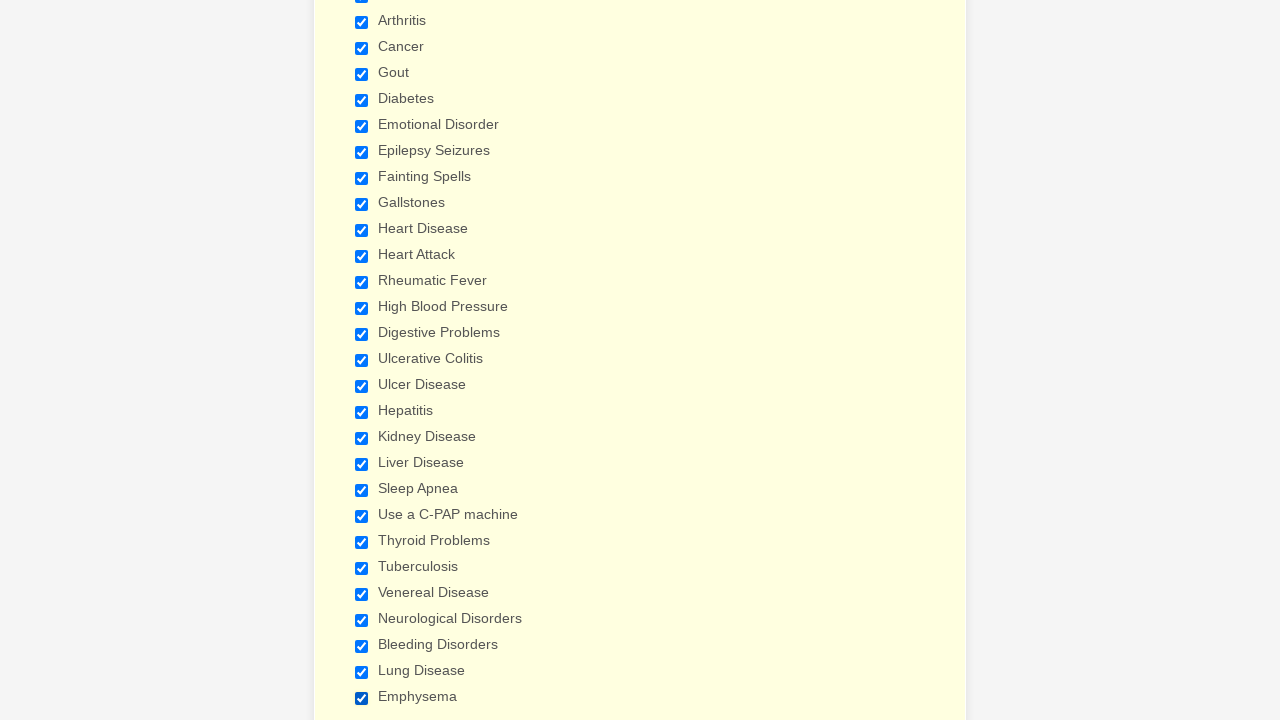

Waited 1 second after verifying checkbox 24
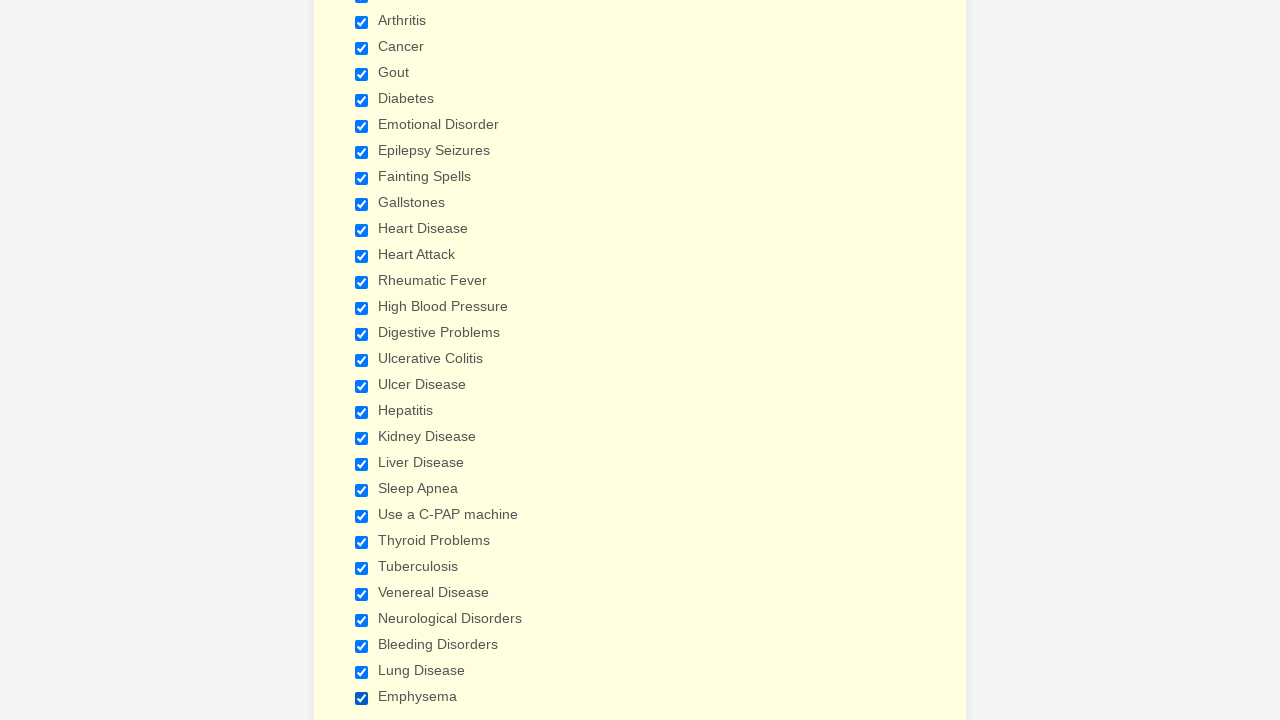

Verified checkbox 25 of 29 is selected
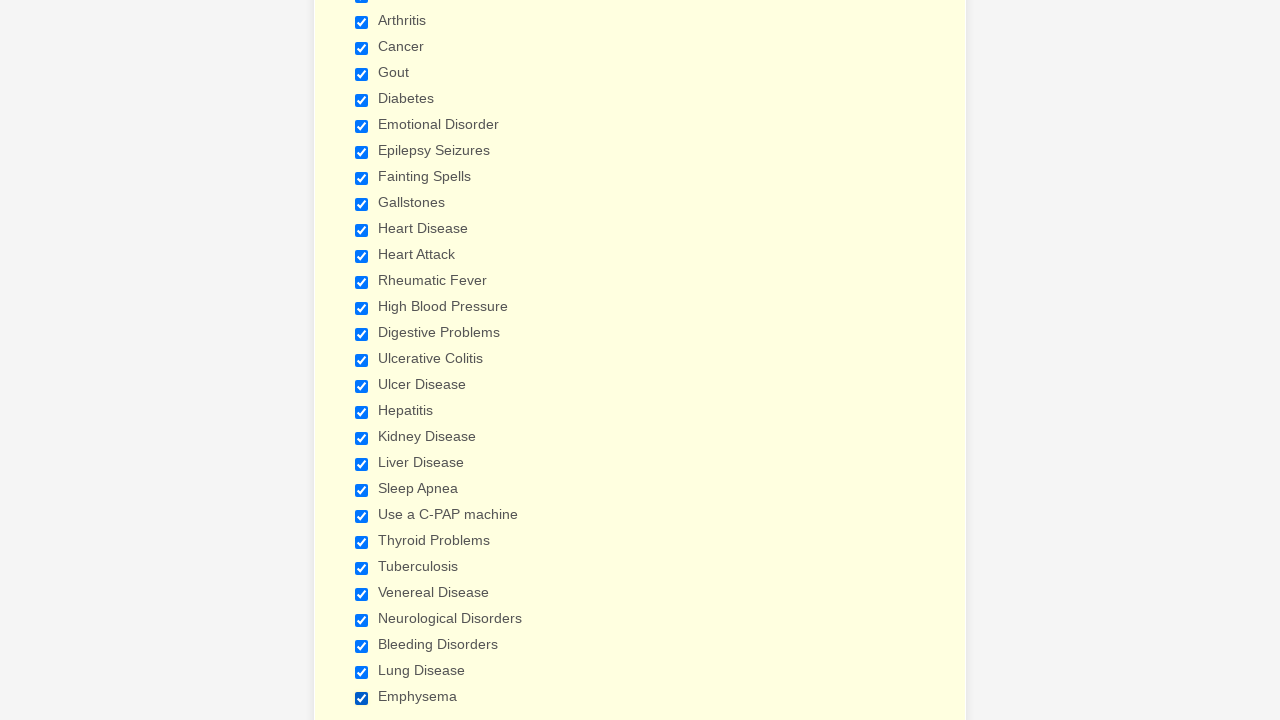

Waited 1 second after verifying checkbox 25
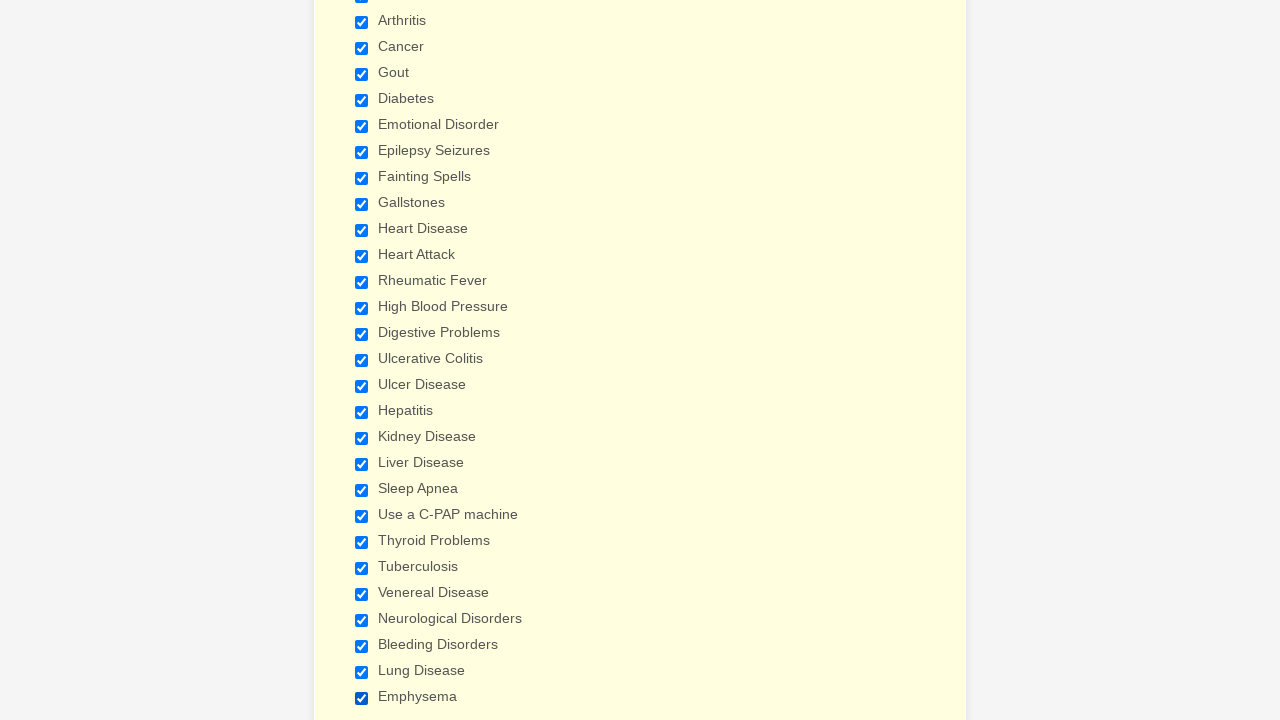

Verified checkbox 26 of 29 is selected
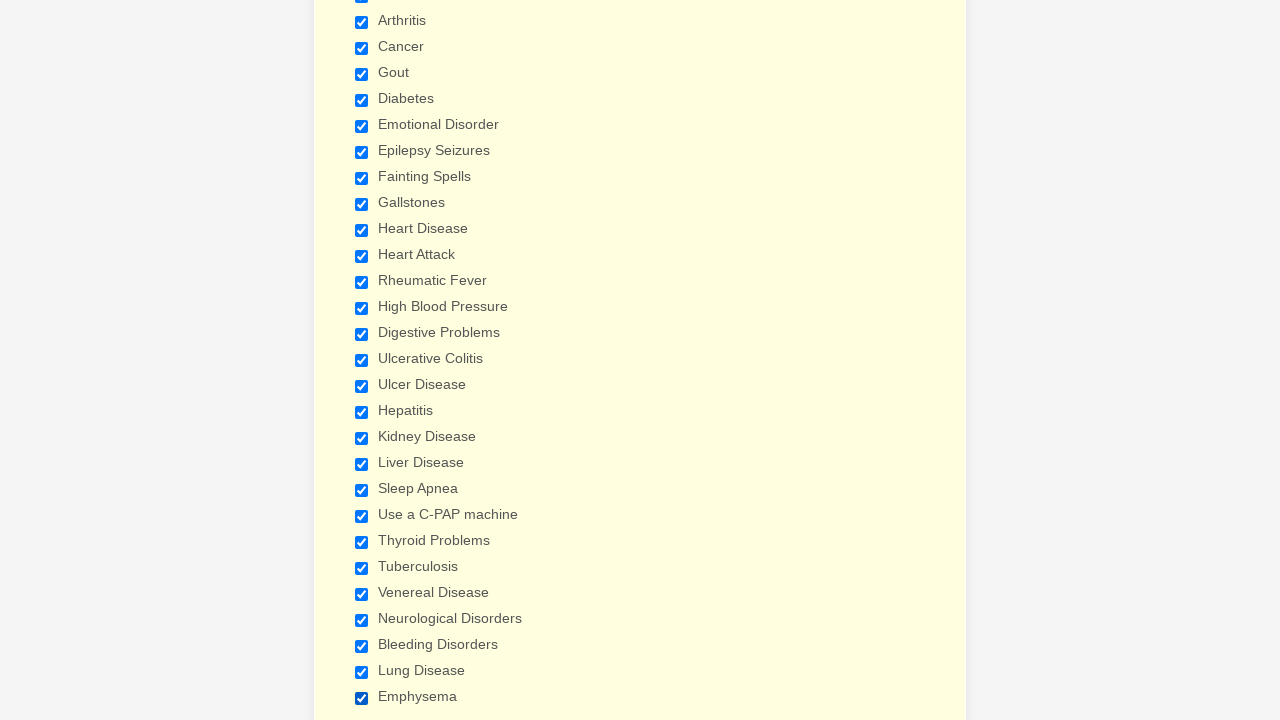

Waited 1 second after verifying checkbox 26
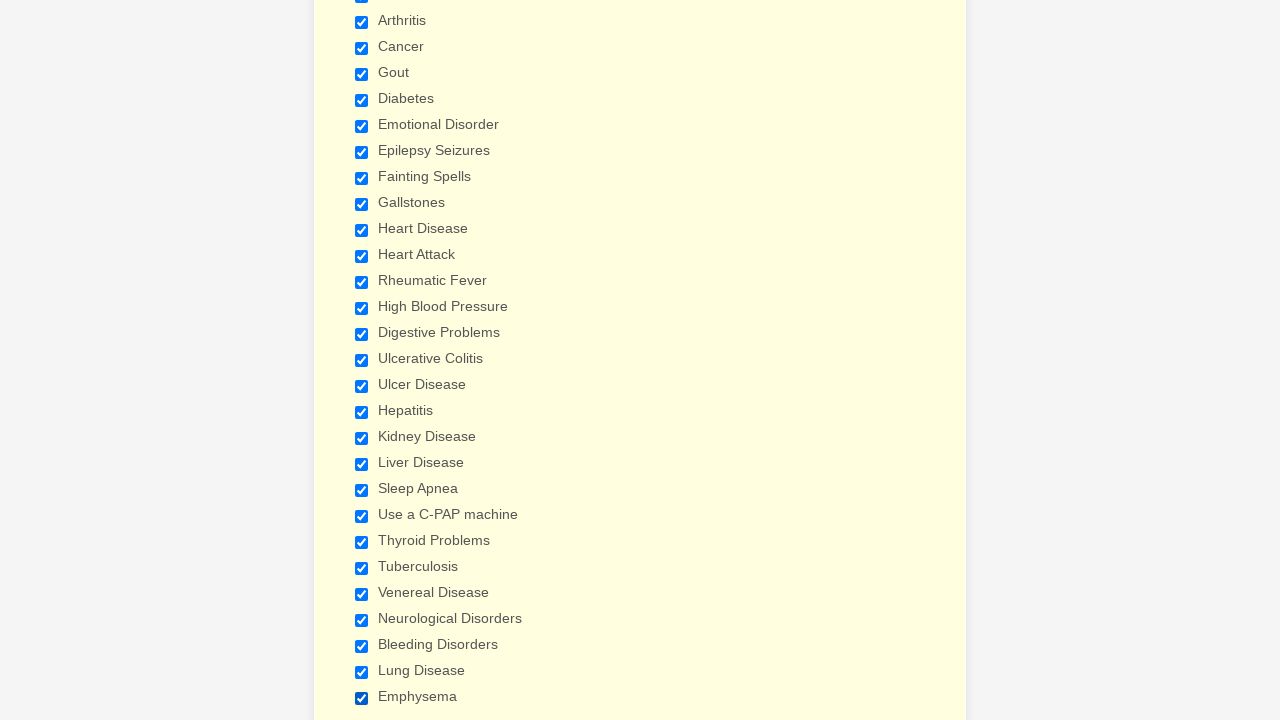

Verified checkbox 27 of 29 is selected
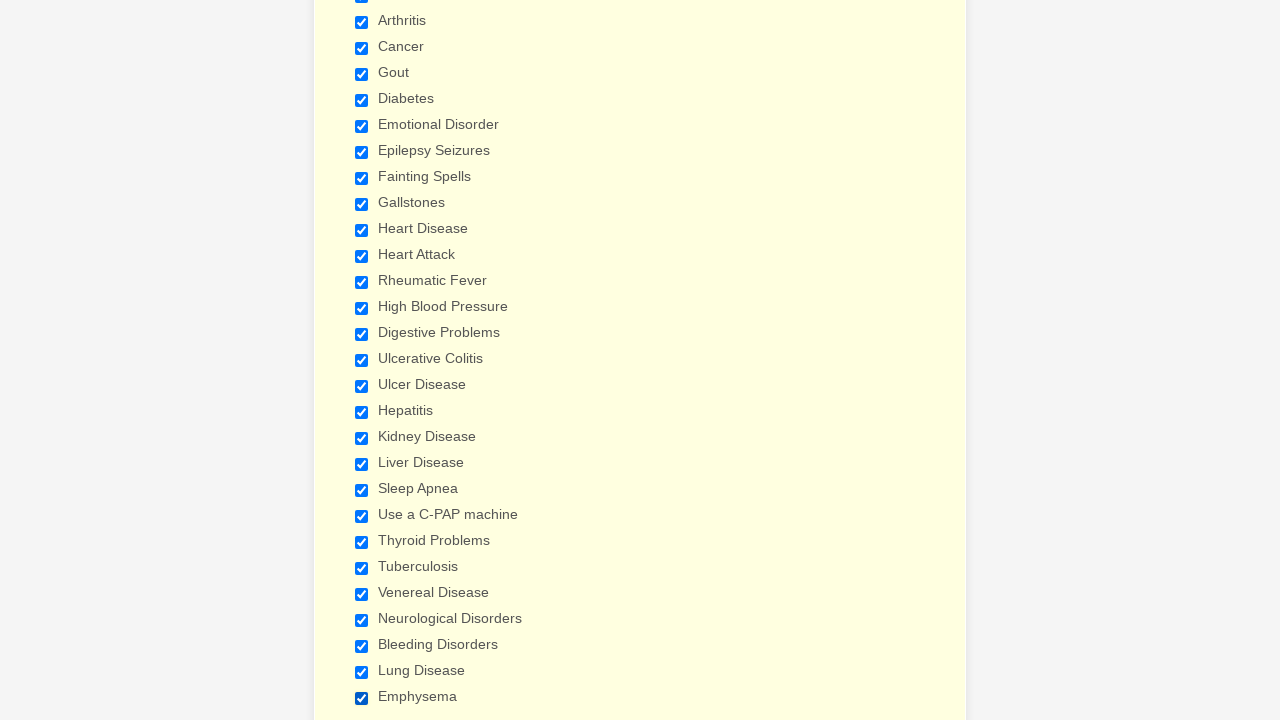

Waited 1 second after verifying checkbox 27
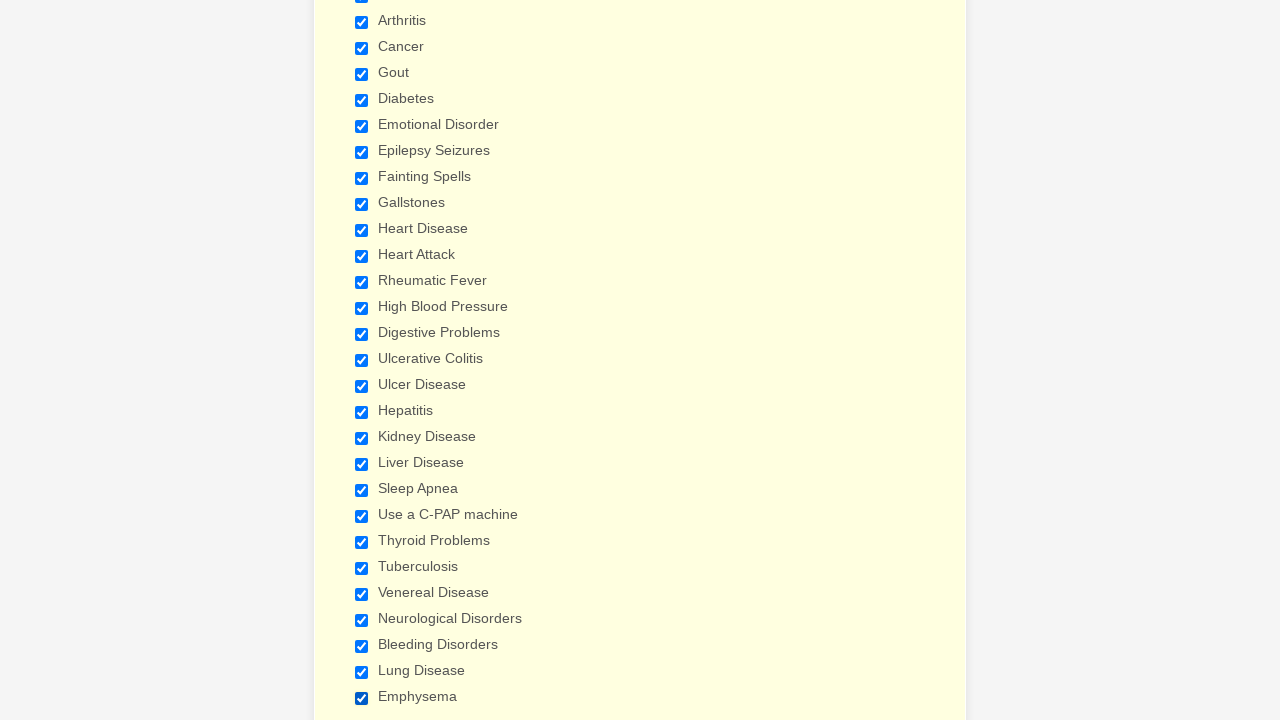

Verified checkbox 28 of 29 is selected
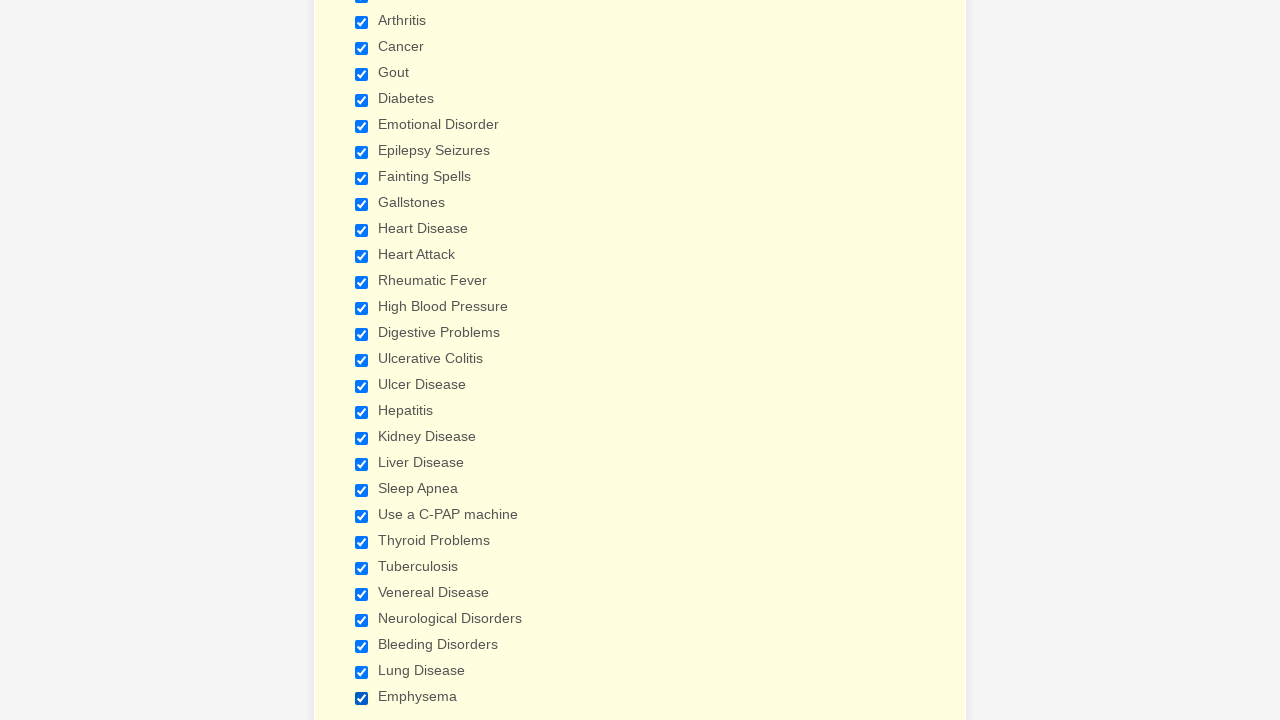

Waited 1 second after verifying checkbox 28
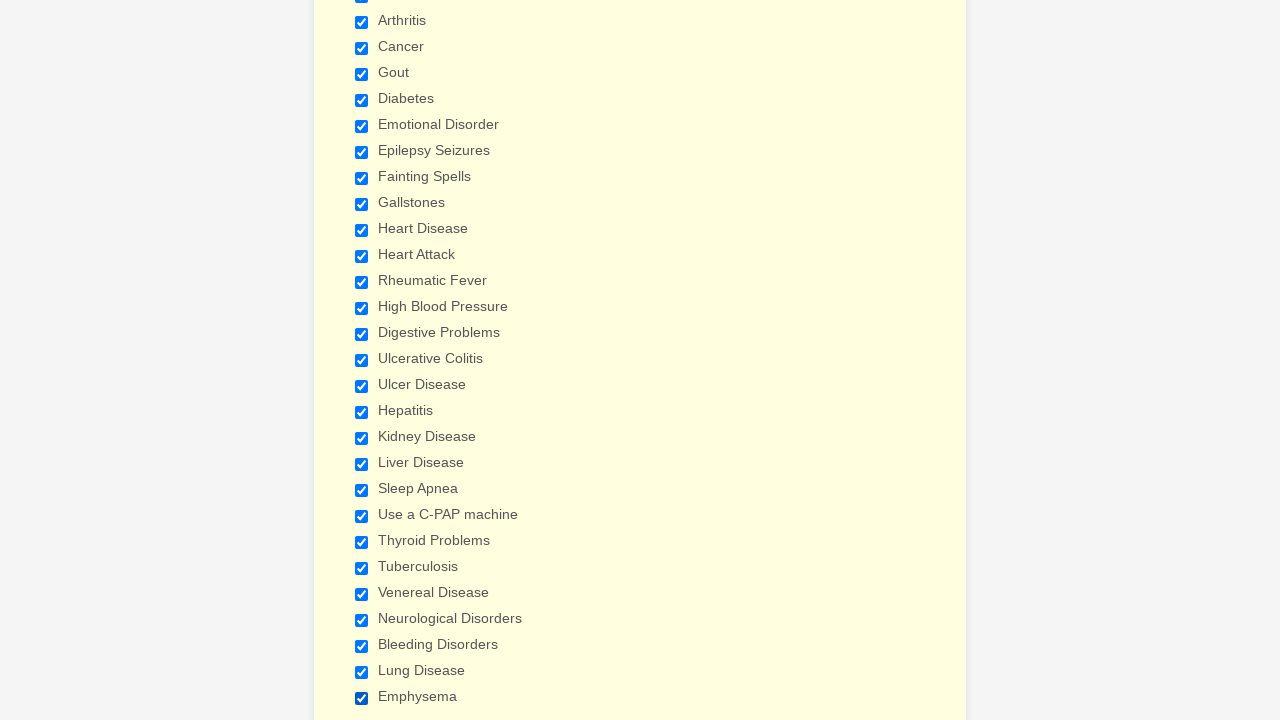

Verified checkbox 29 of 29 is selected
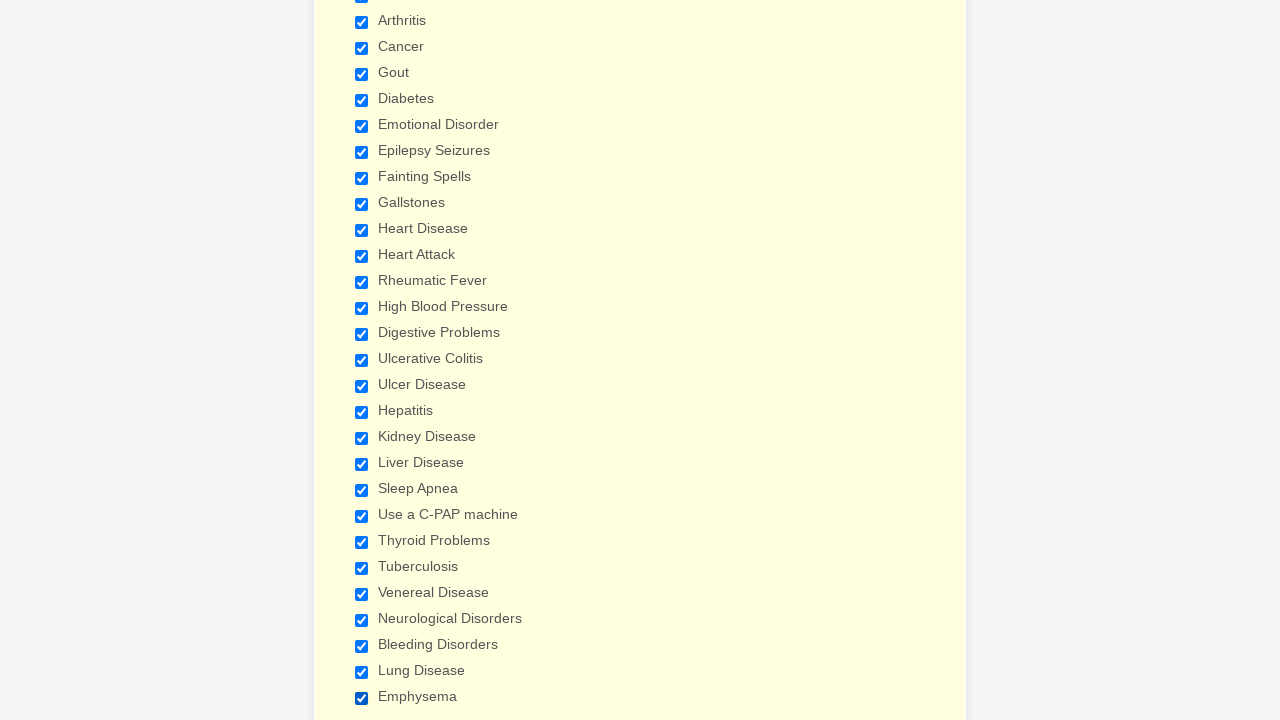

Waited 1 second after verifying checkbox 29
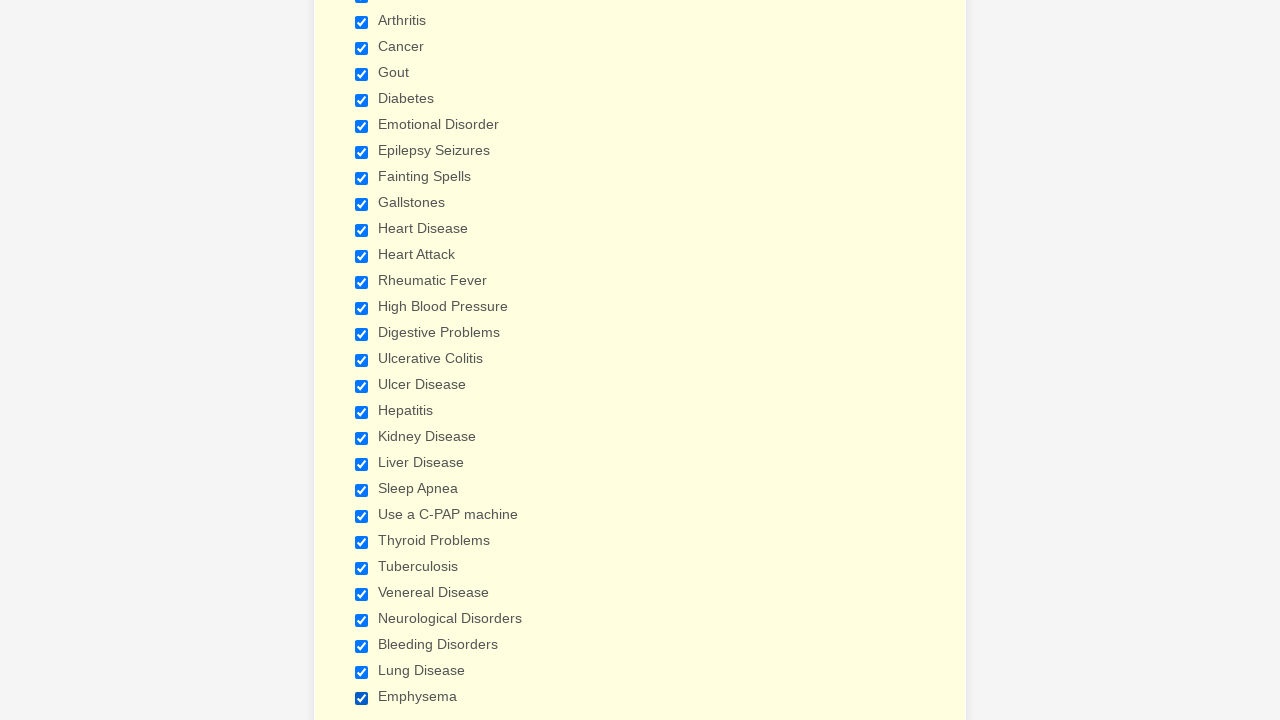

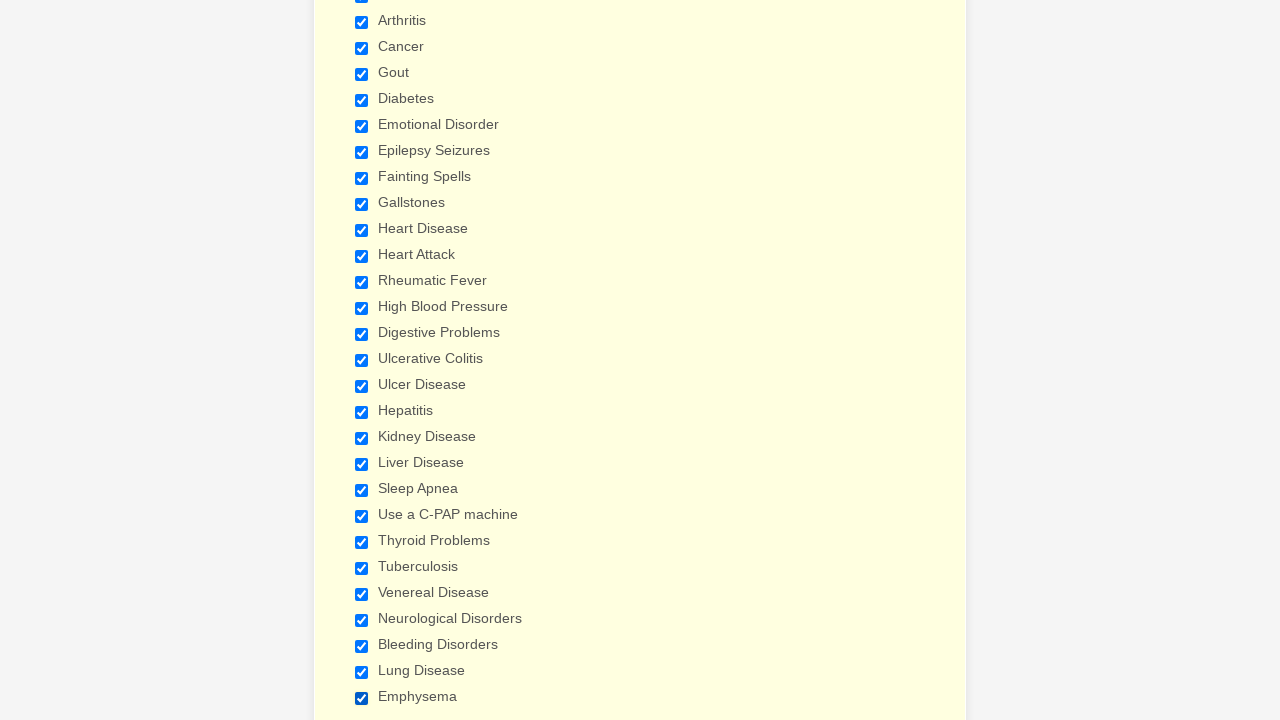